Navigates through a paginated table to find and interact with rows containing a specific country name

Starting URL: https://leafground.com/table.xhtml

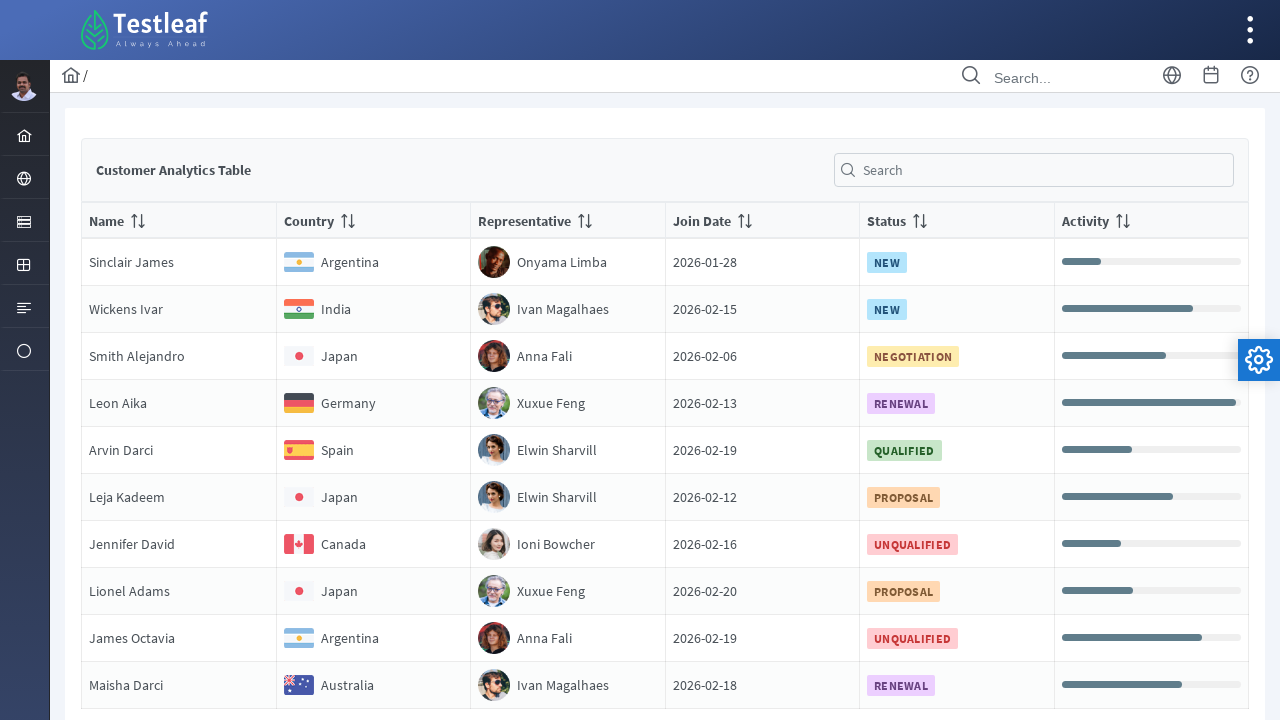

Retrieved all pagination links from the table
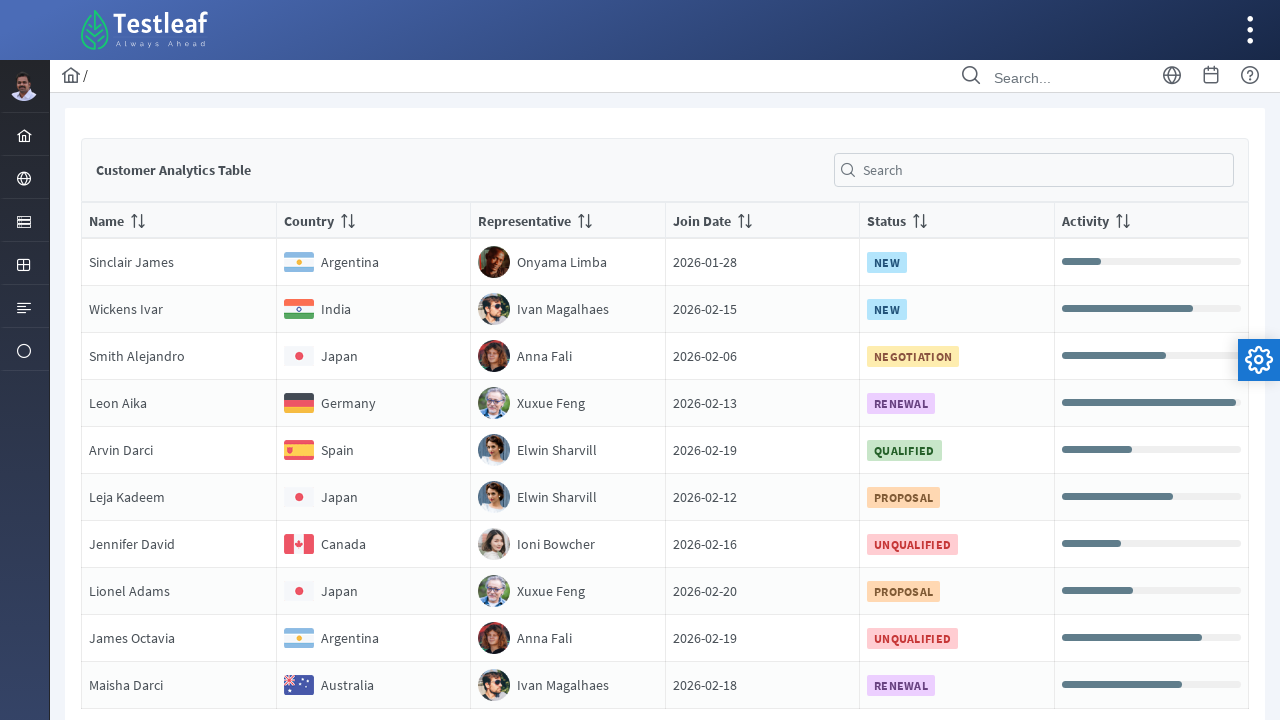

Found 5 pages in the pagination
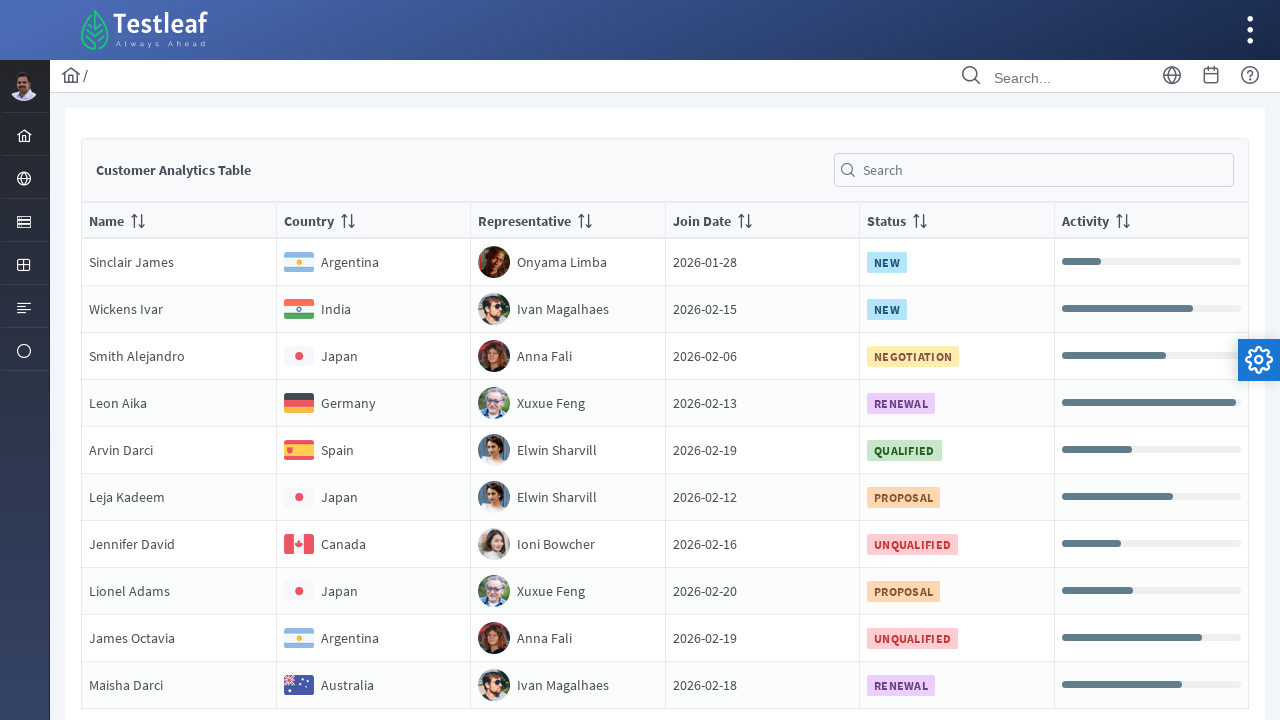

Scrolled to bottom of page 1
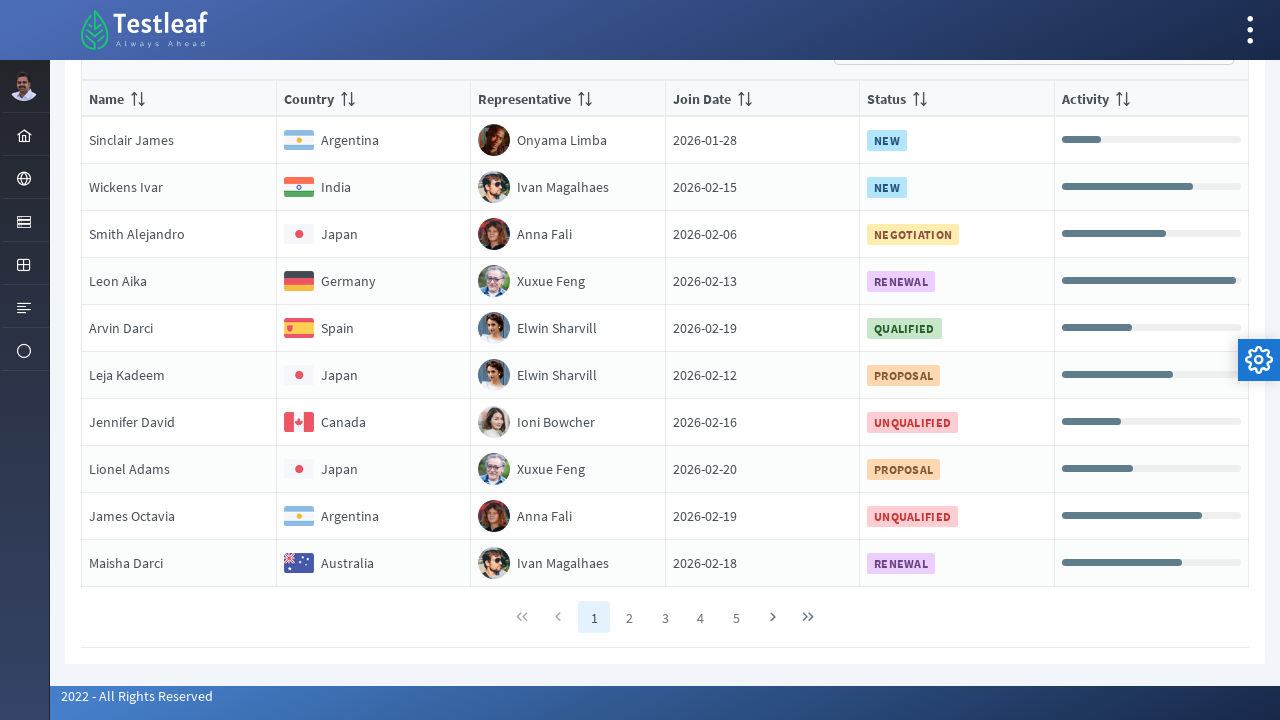

Clicked on page 1 pagination link at (594, 617) on //*[@class='ui-paginator-pages']//a[1]
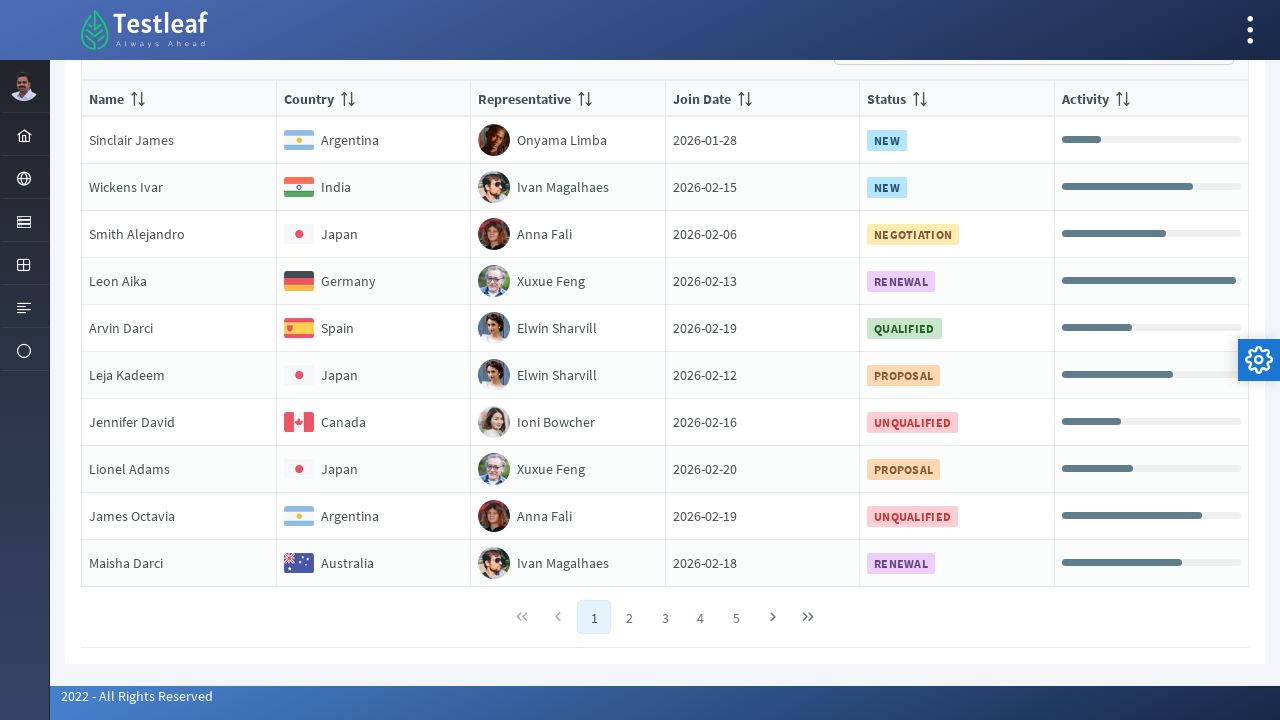

Waited for table on page 1 to load
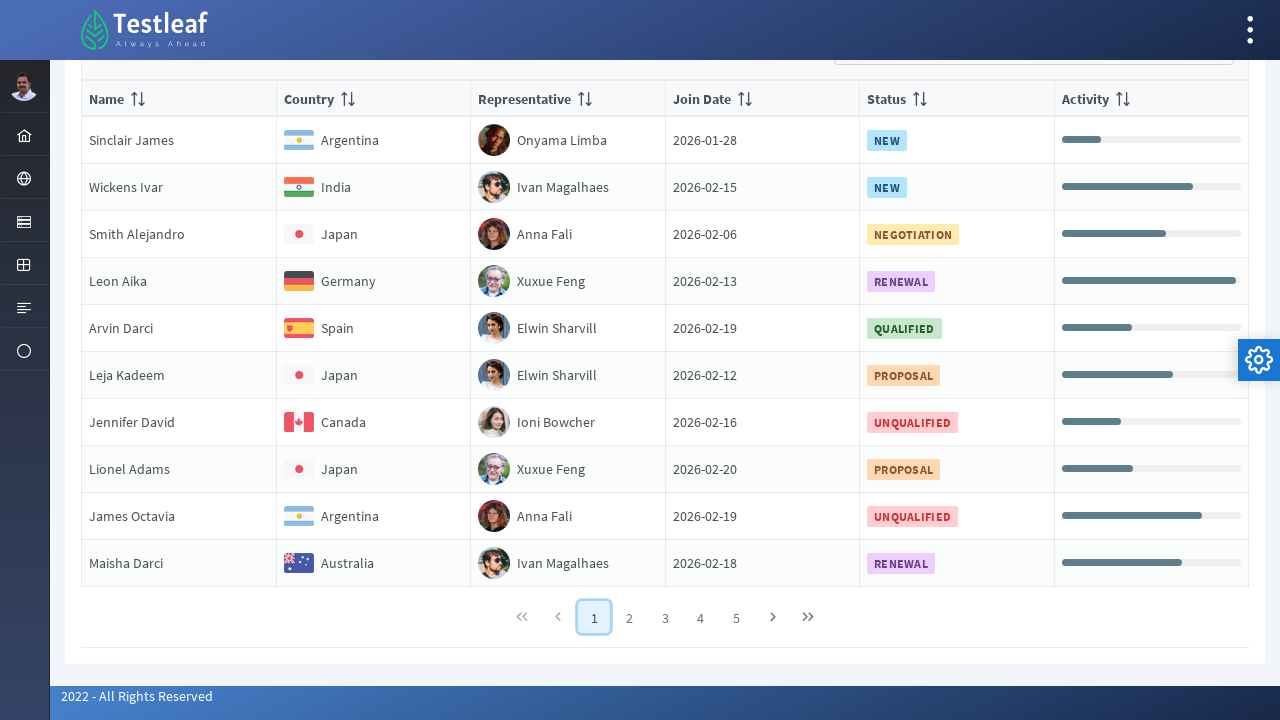

Retrieved all rows from table on page 1
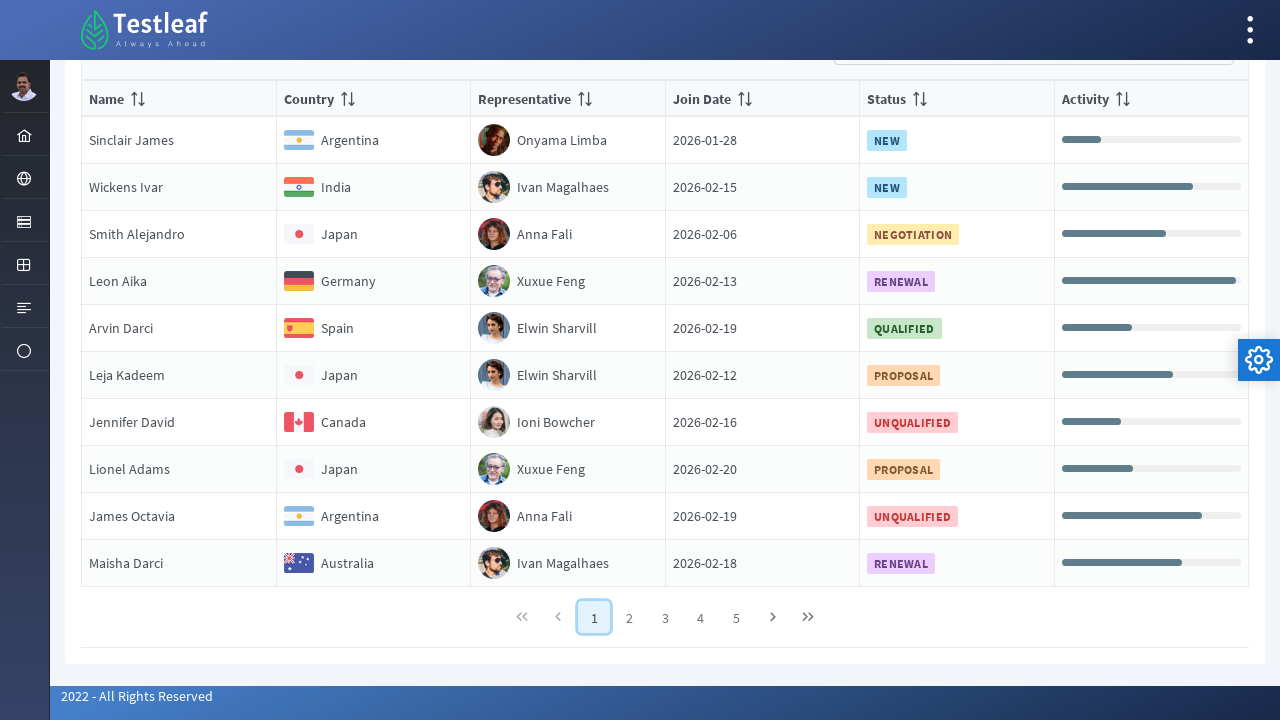

Retrieved country name from row 1 on page 1: 'Argentina'
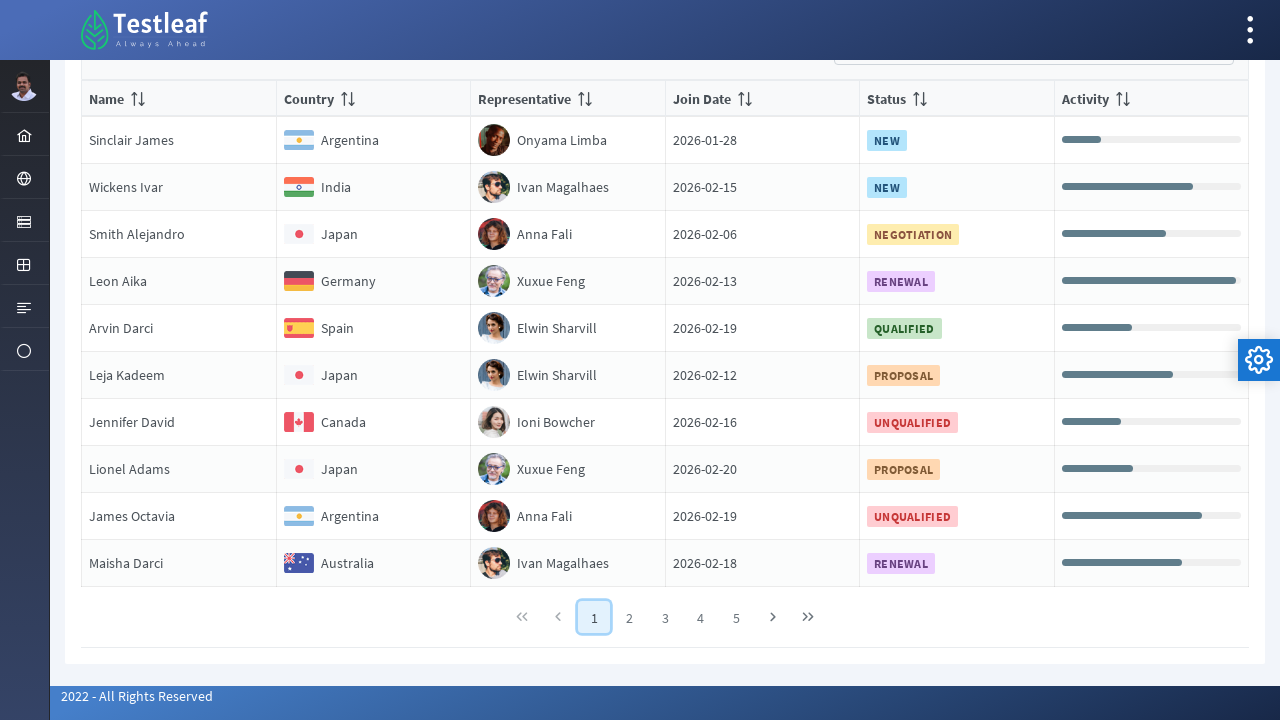

Retrieved country name from row 2 on page 1: 'India'
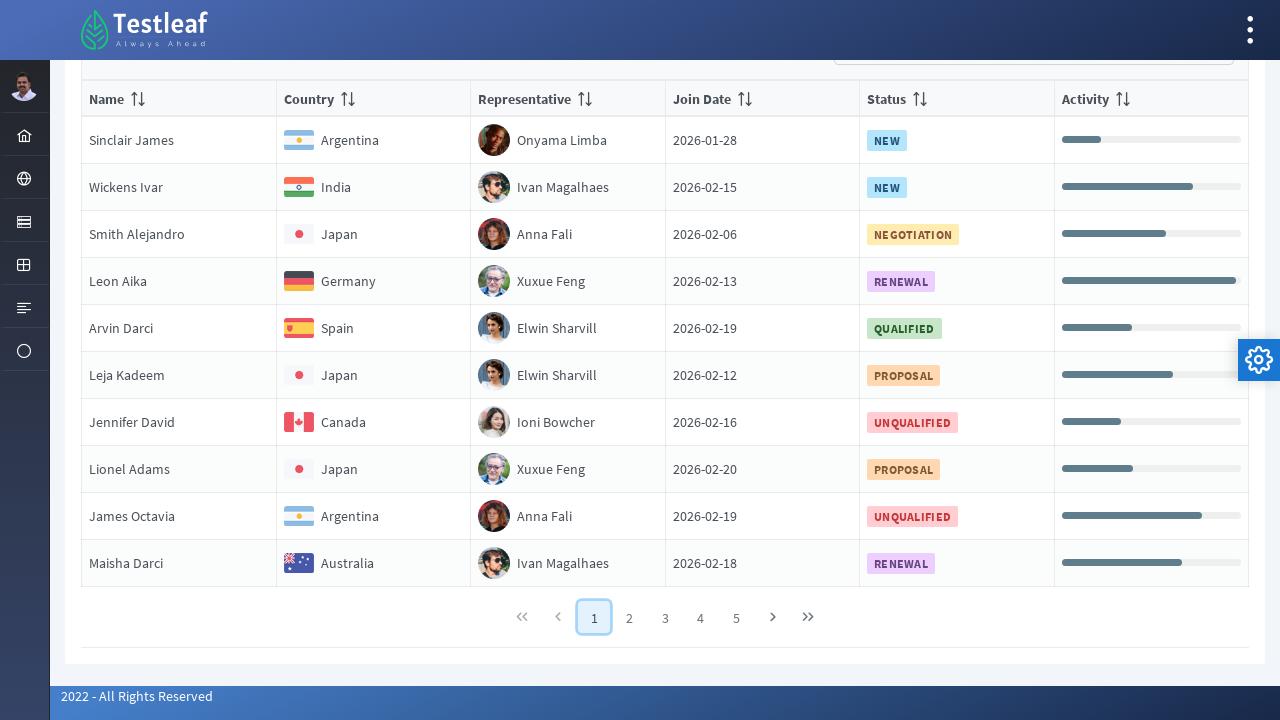

Retrieved country name from row 3 on page 1: 'Japan'
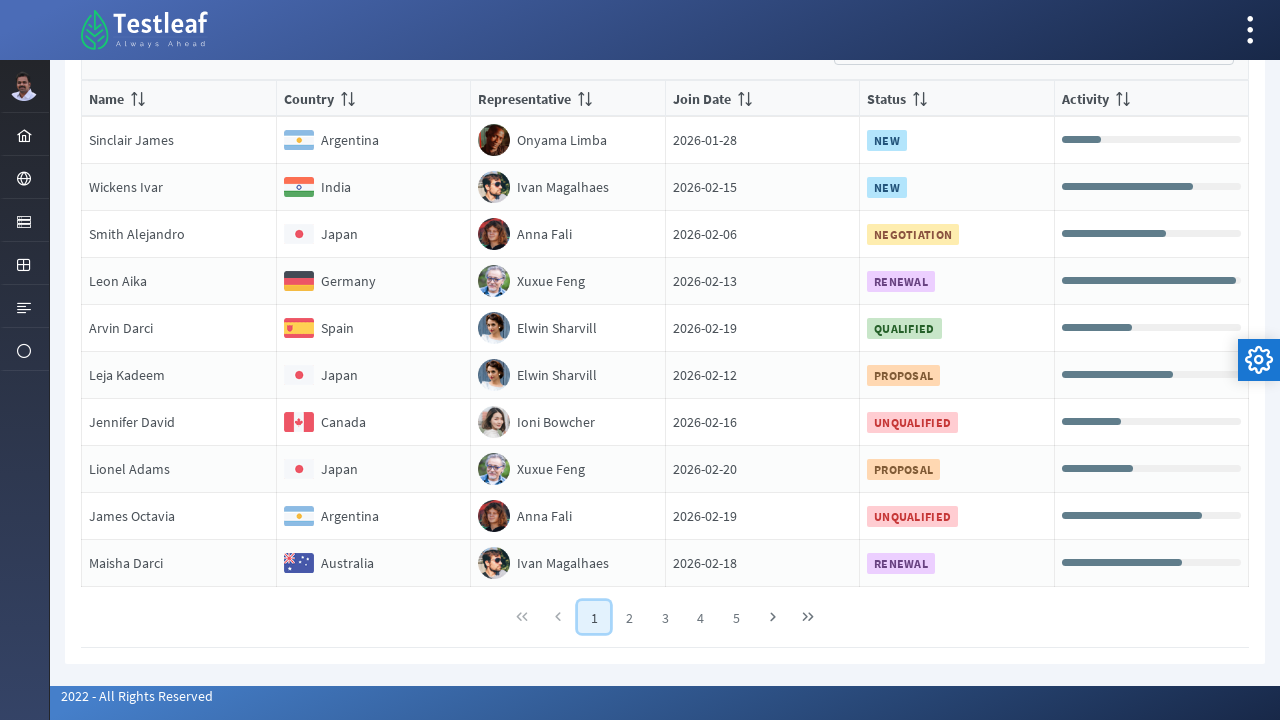

Retrieved country name from row 4 on page 1: 'Germany'
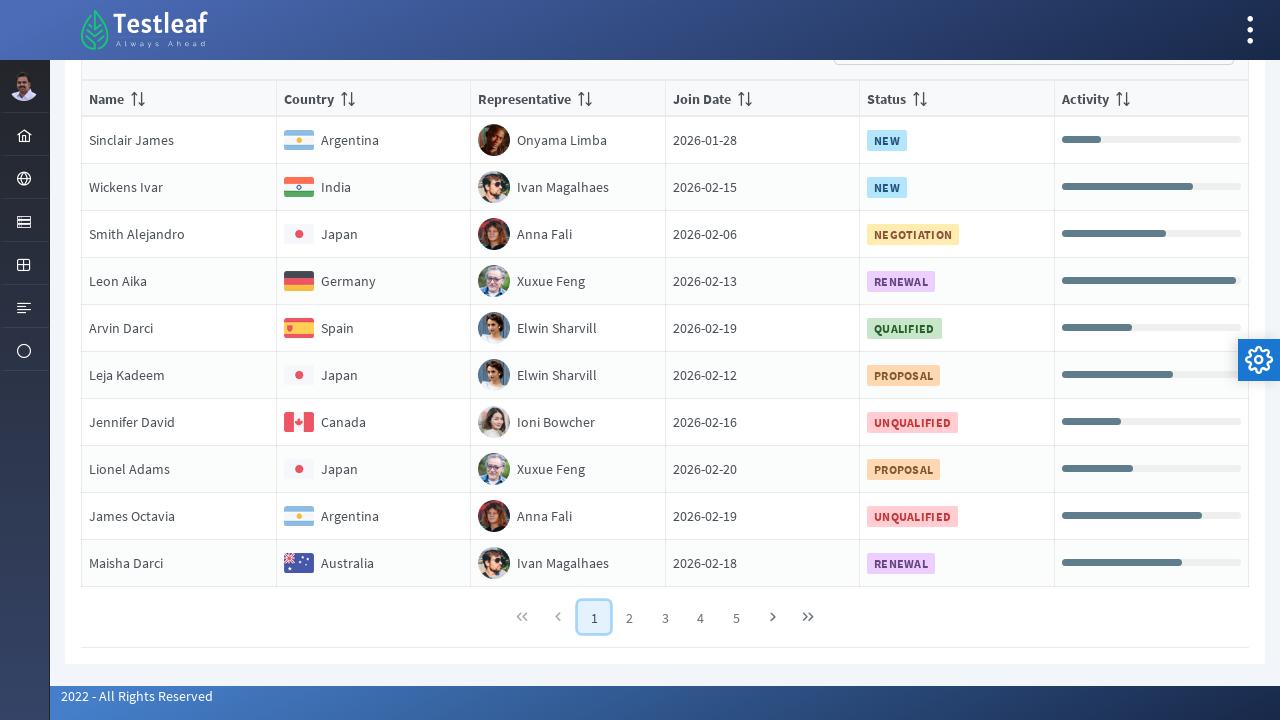

Retrieved country name from row 5 on page 1: 'Spain'
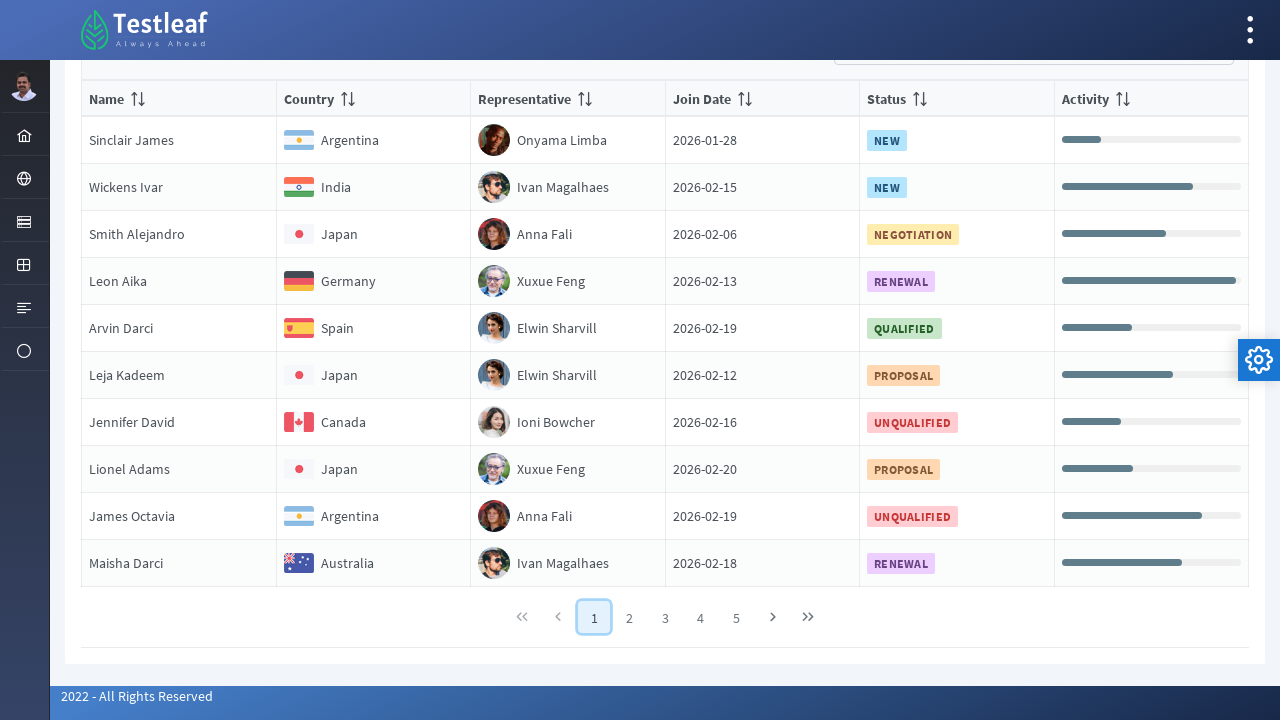

Retrieved country name from row 6 on page 1: 'Japan'
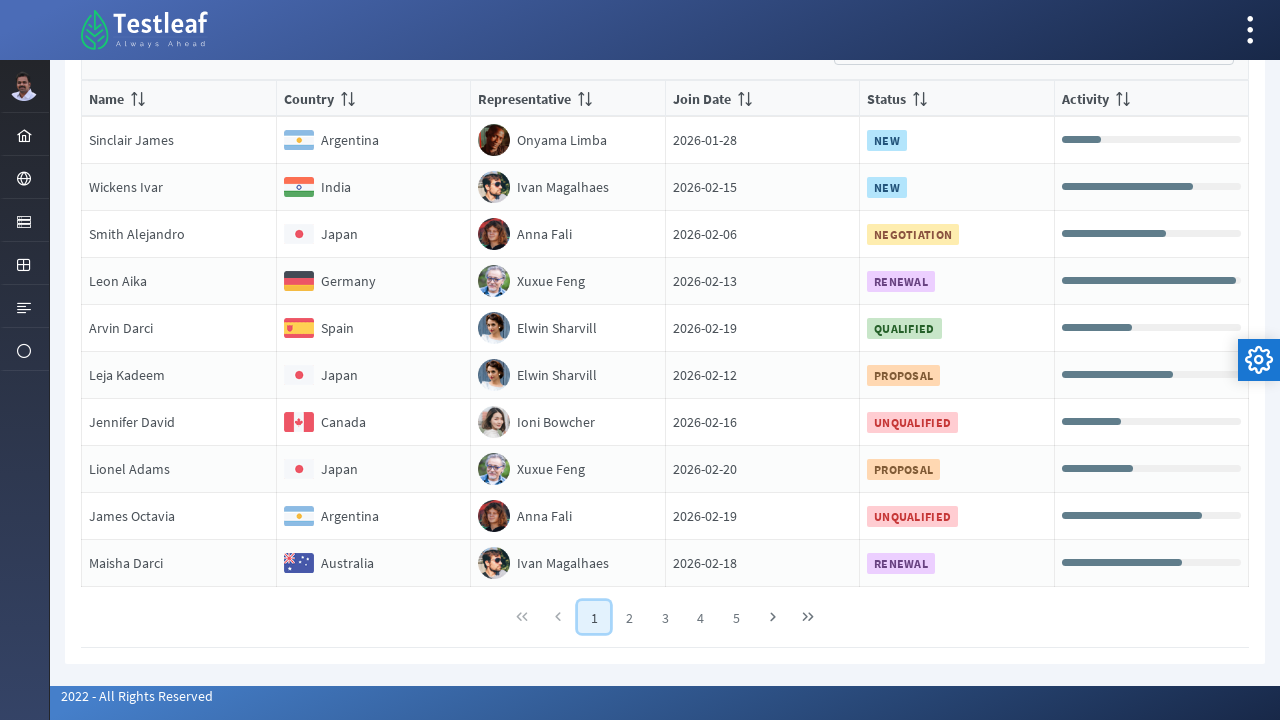

Retrieved country name from row 7 on page 1: 'Canada'
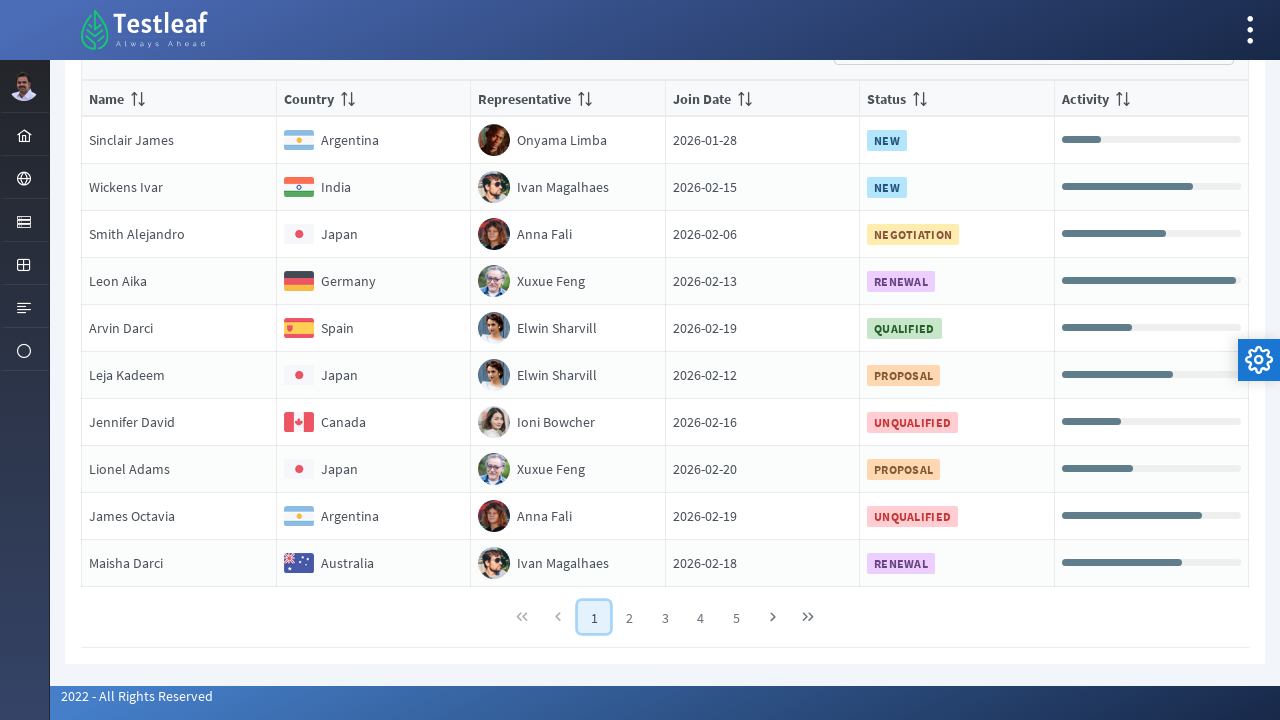

Retrieved country name from row 8 on page 1: 'Japan'
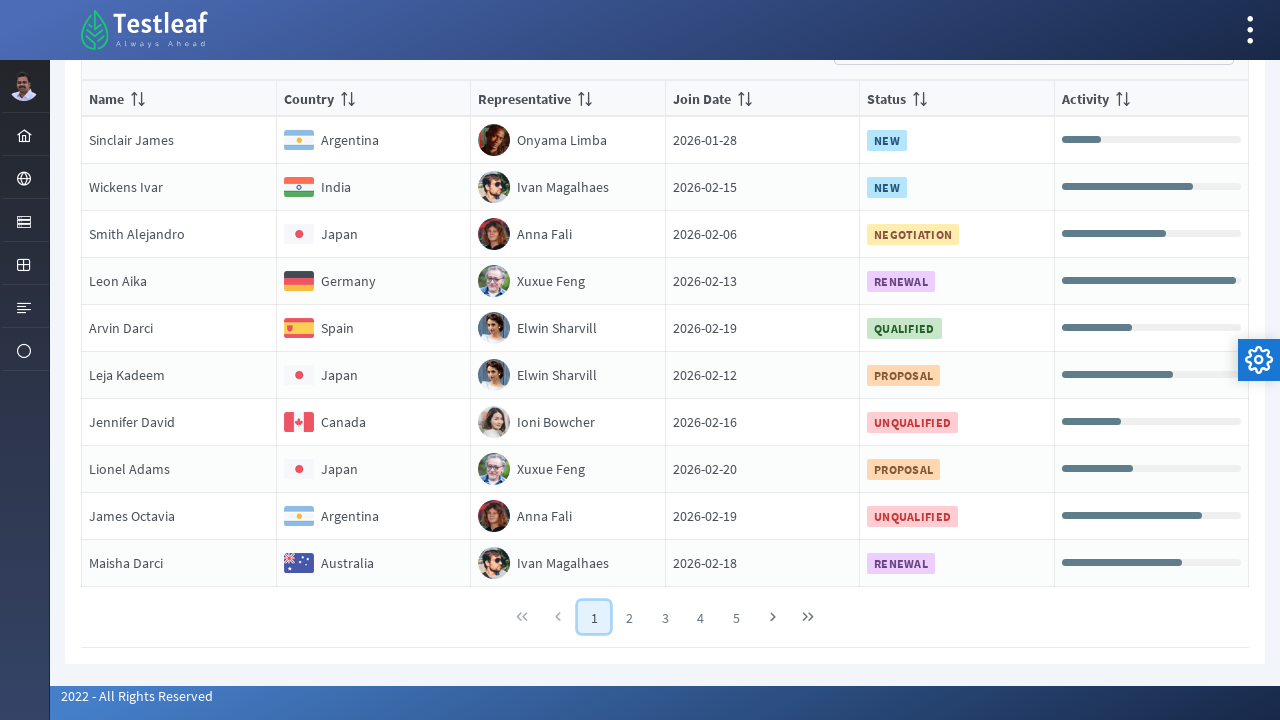

Retrieved country name from row 9 on page 1: 'Argentina'
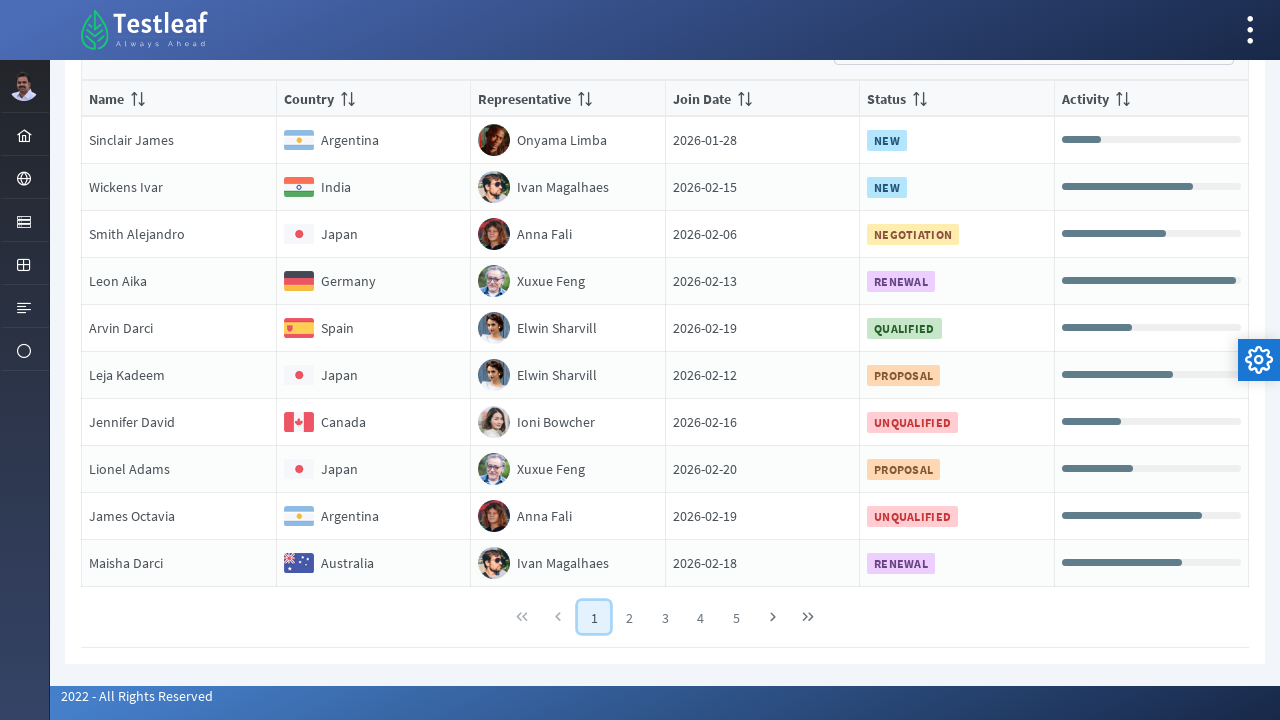

Scrolled to bottom of page 2
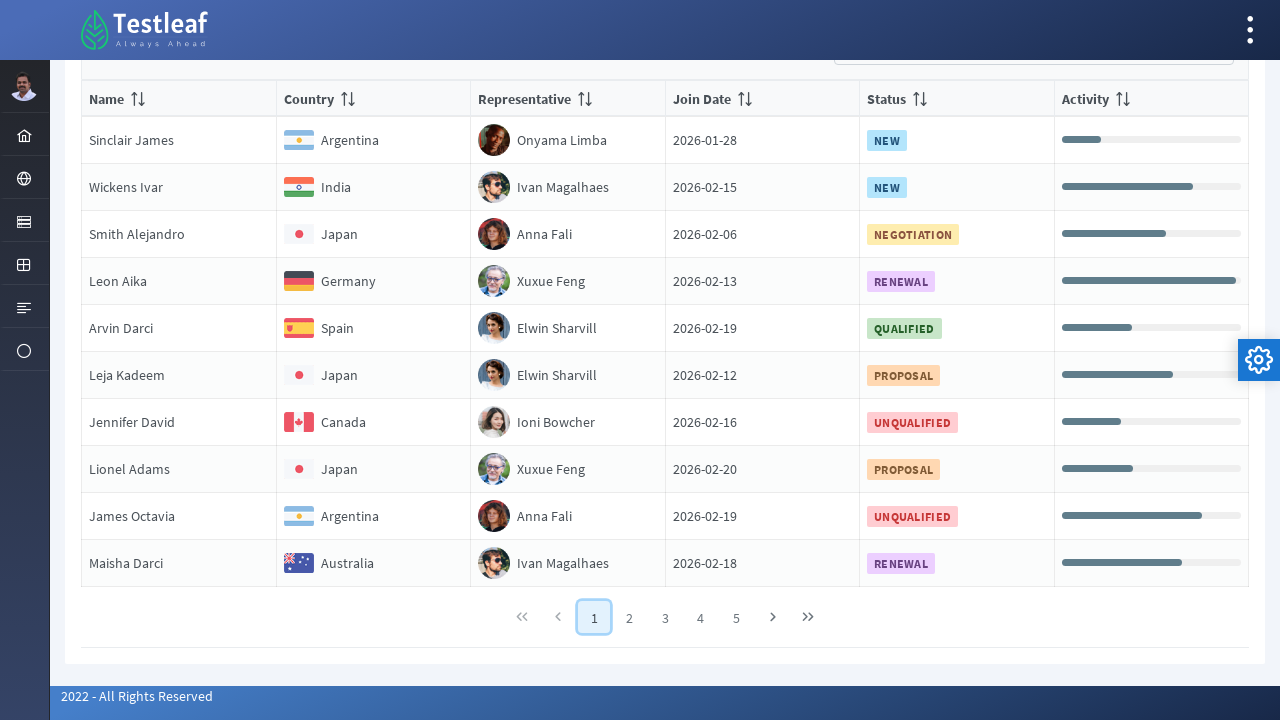

Clicked on page 2 pagination link at (630, 617) on //*[@class='ui-paginator-pages']//a[2]
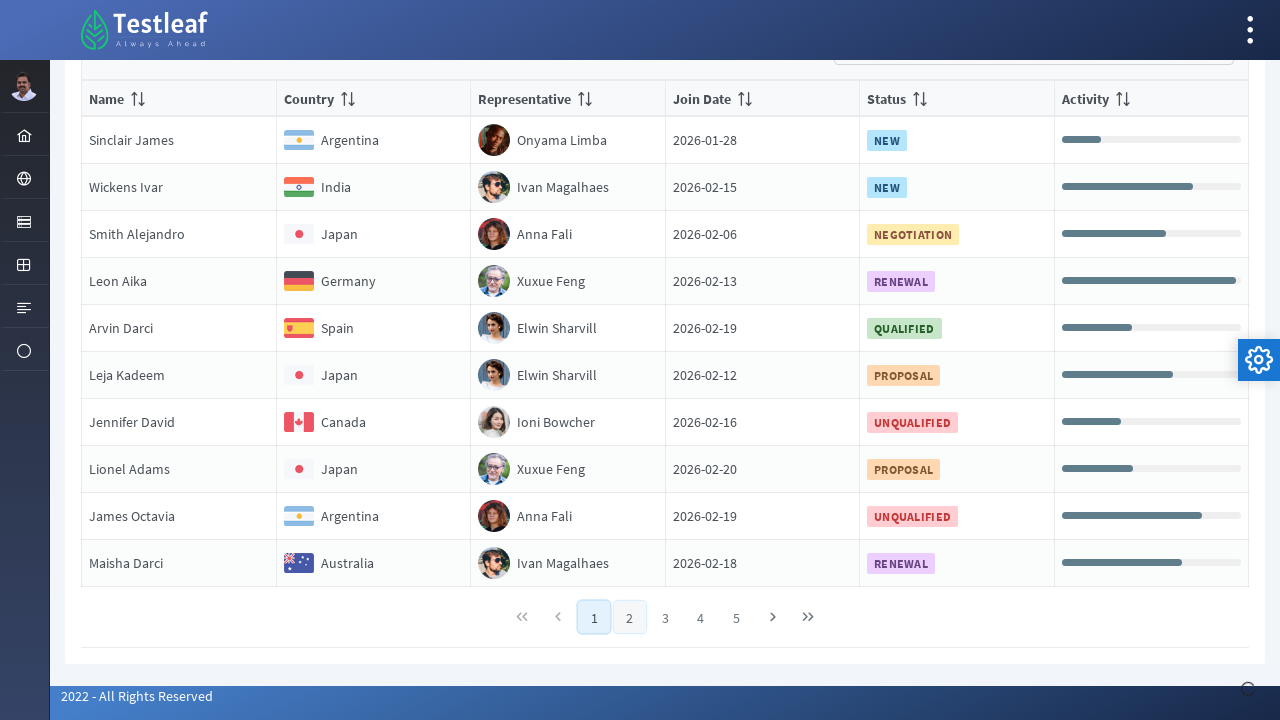

Waited for table on page 2 to load
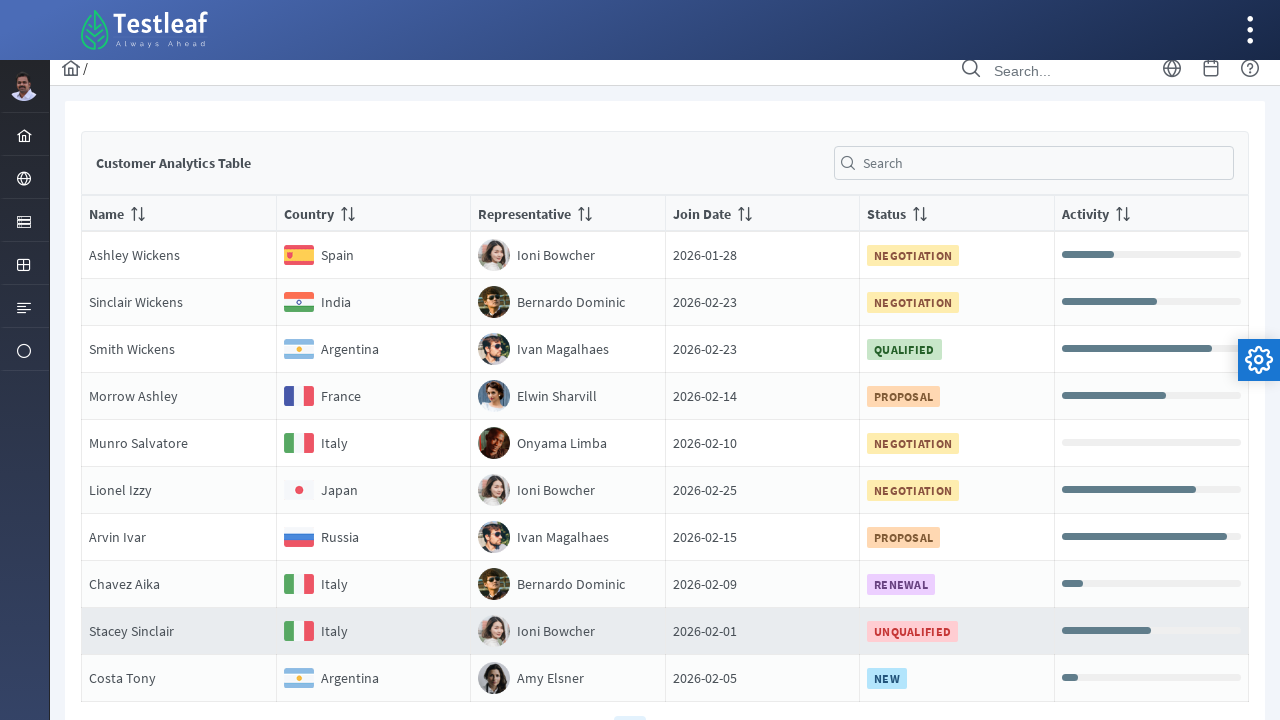

Retrieved all rows from table on page 2
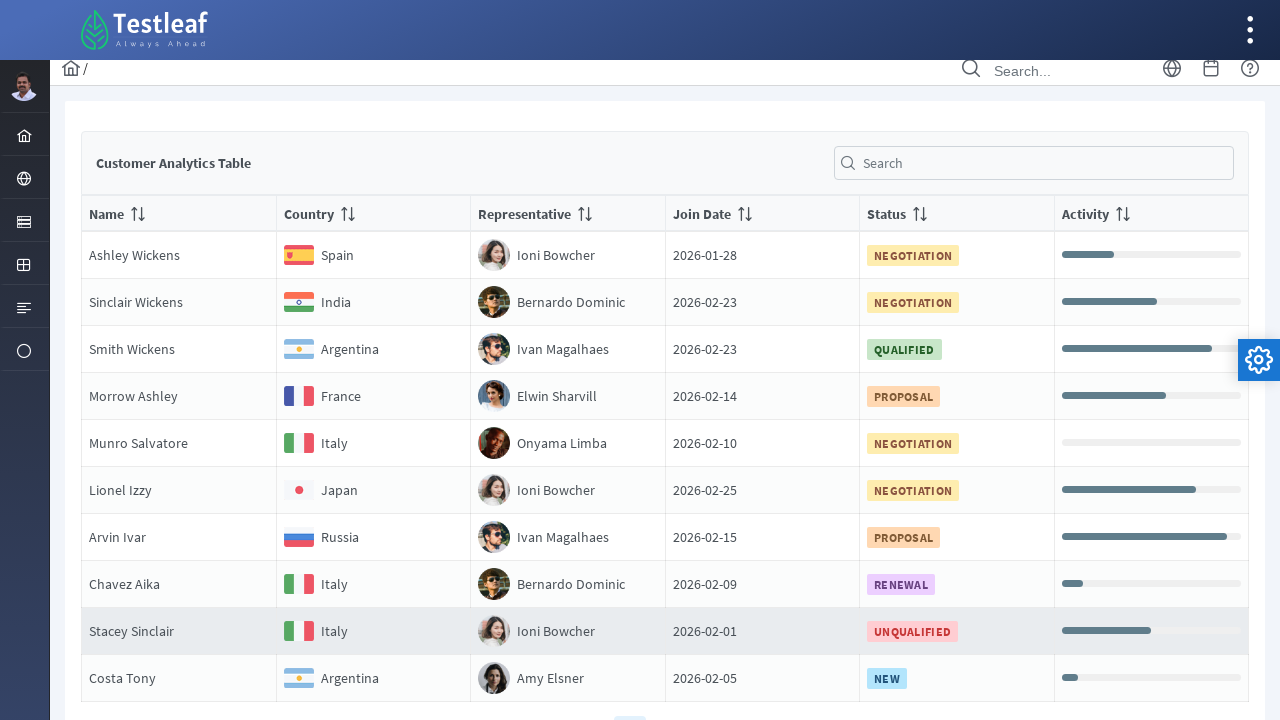

Retrieved country name from row 1 on page 2: 'Spain'
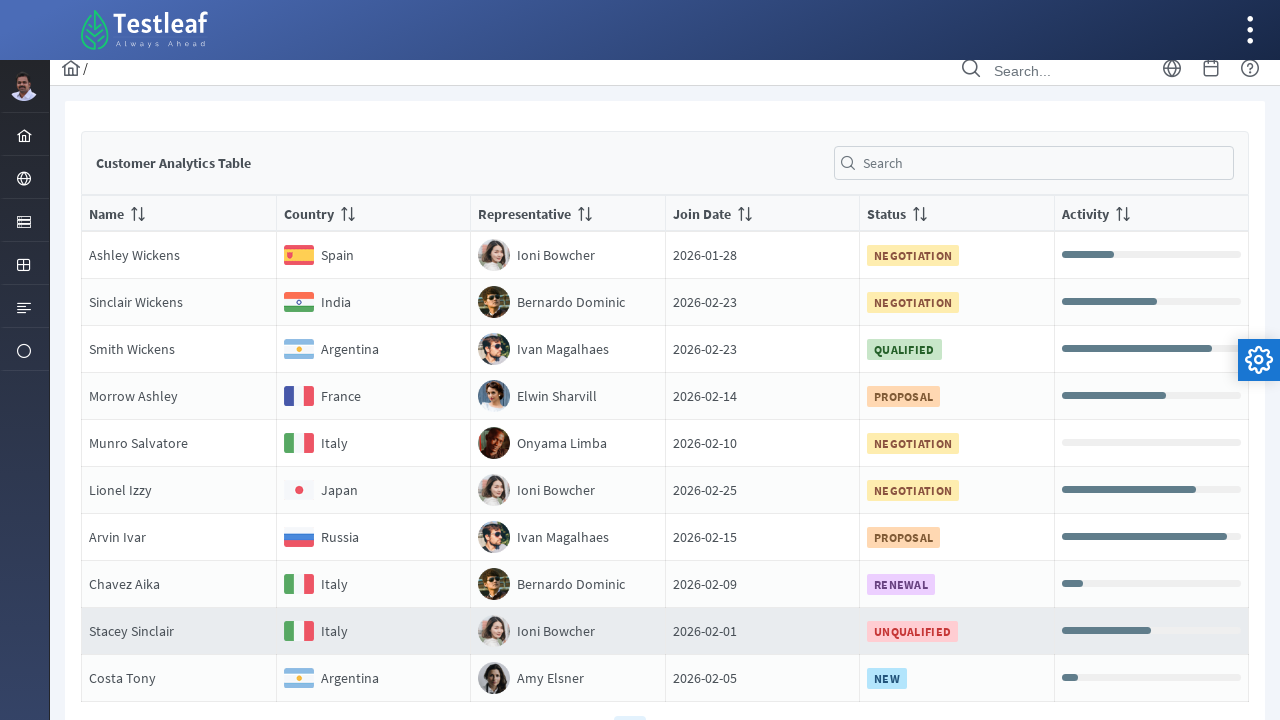

Retrieved country name from row 2 on page 2: 'India'
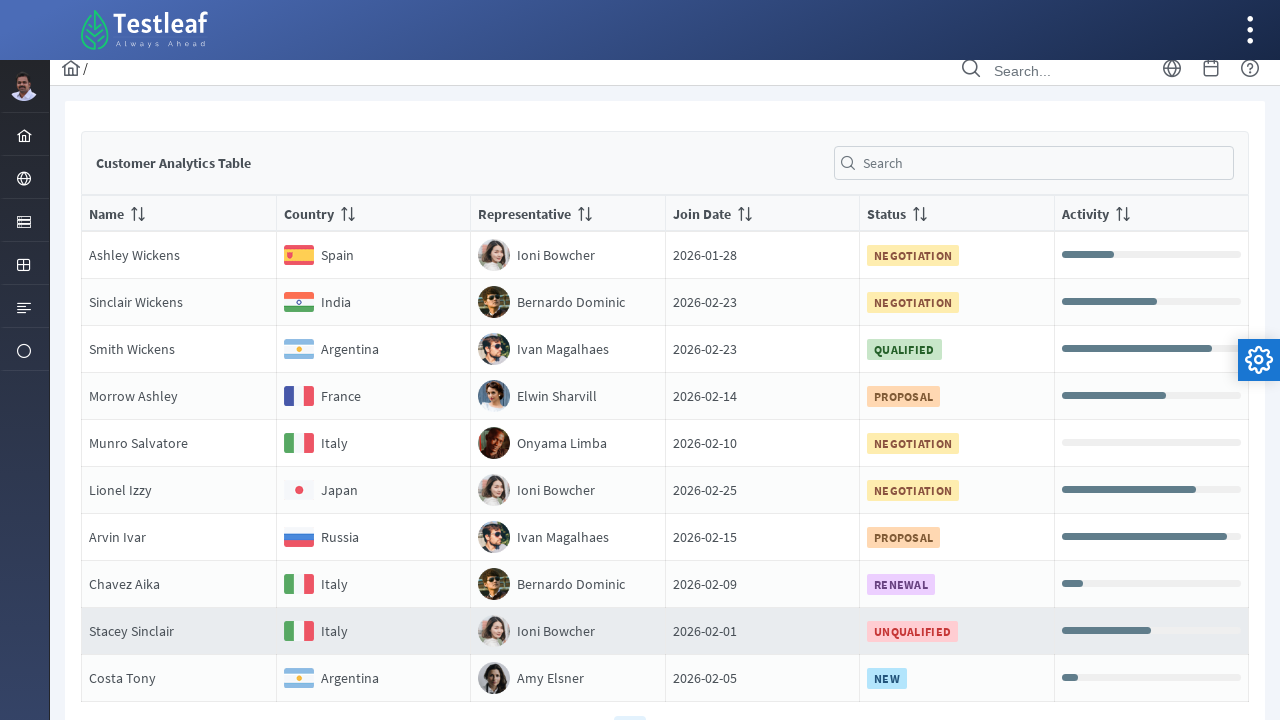

Retrieved country name from row 3 on page 2: 'Argentina'
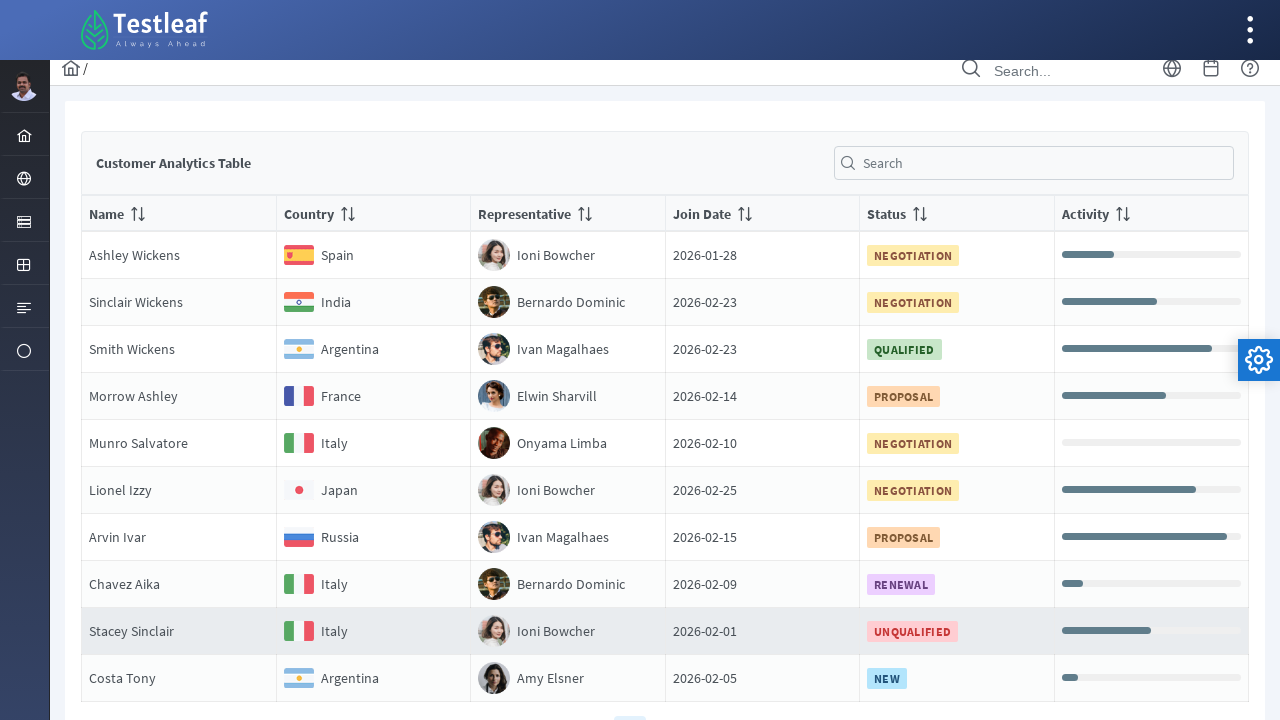

Retrieved country name from row 4 on page 2: 'France'
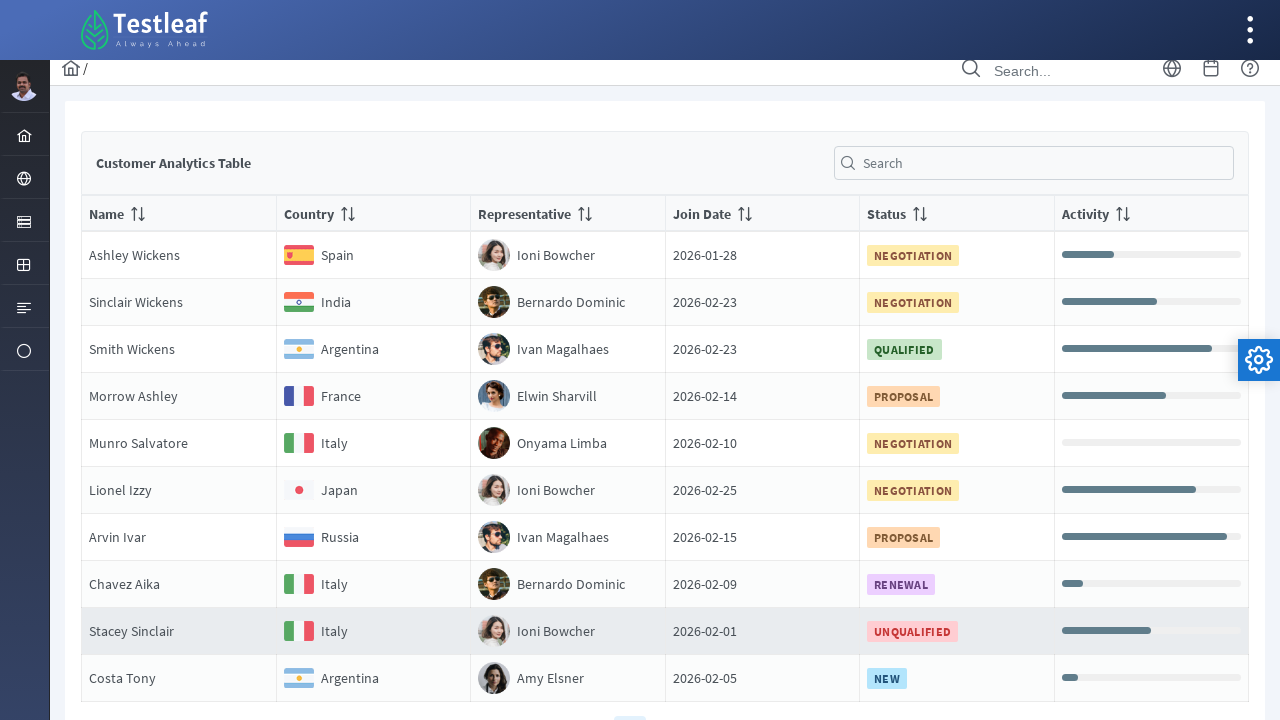

Found France in row 4 on page 2, retrieved name: 'NameMorrow Ashley'
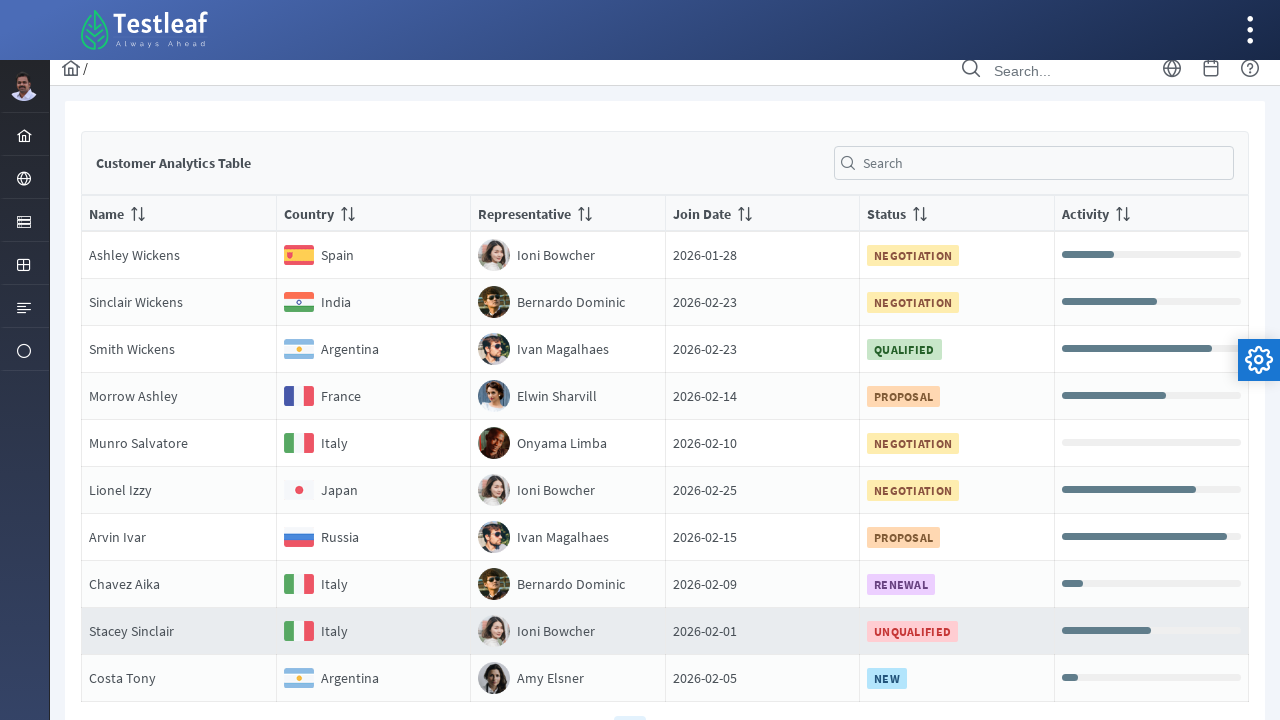

Retrieved representative: 'Elwin Sharvill'
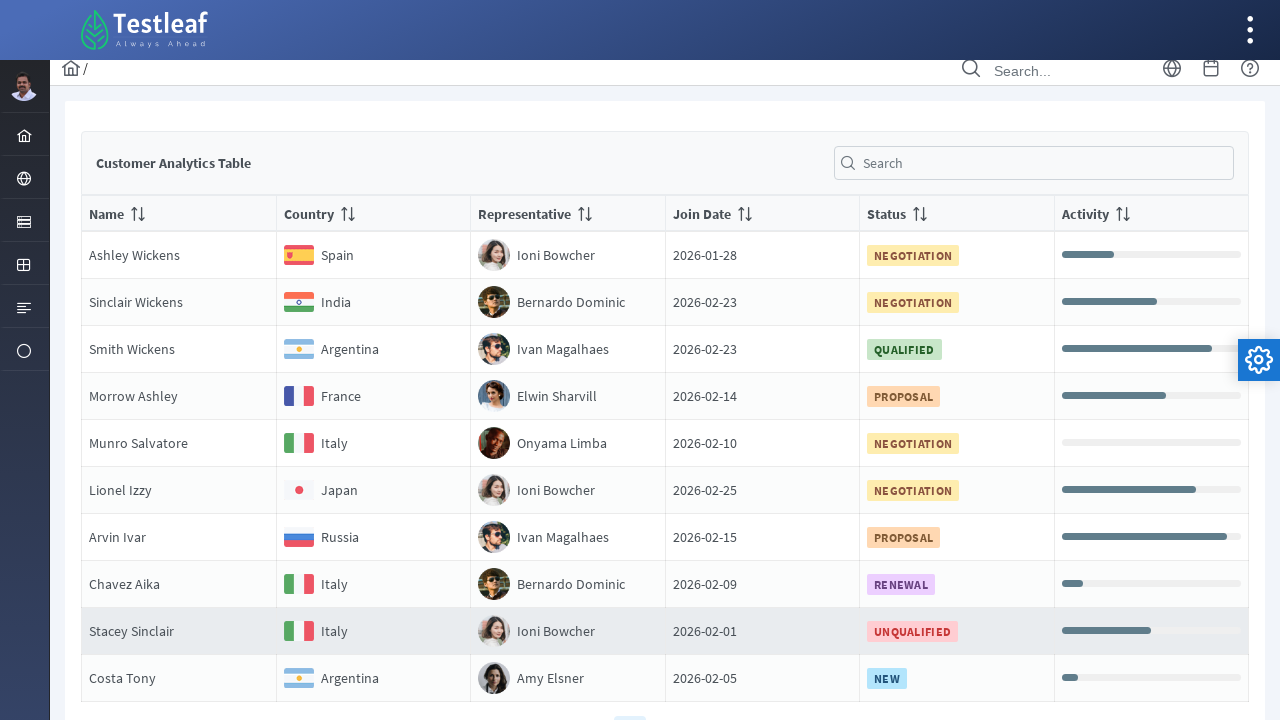

Retrieved date: 'Join Date2026-02-14'
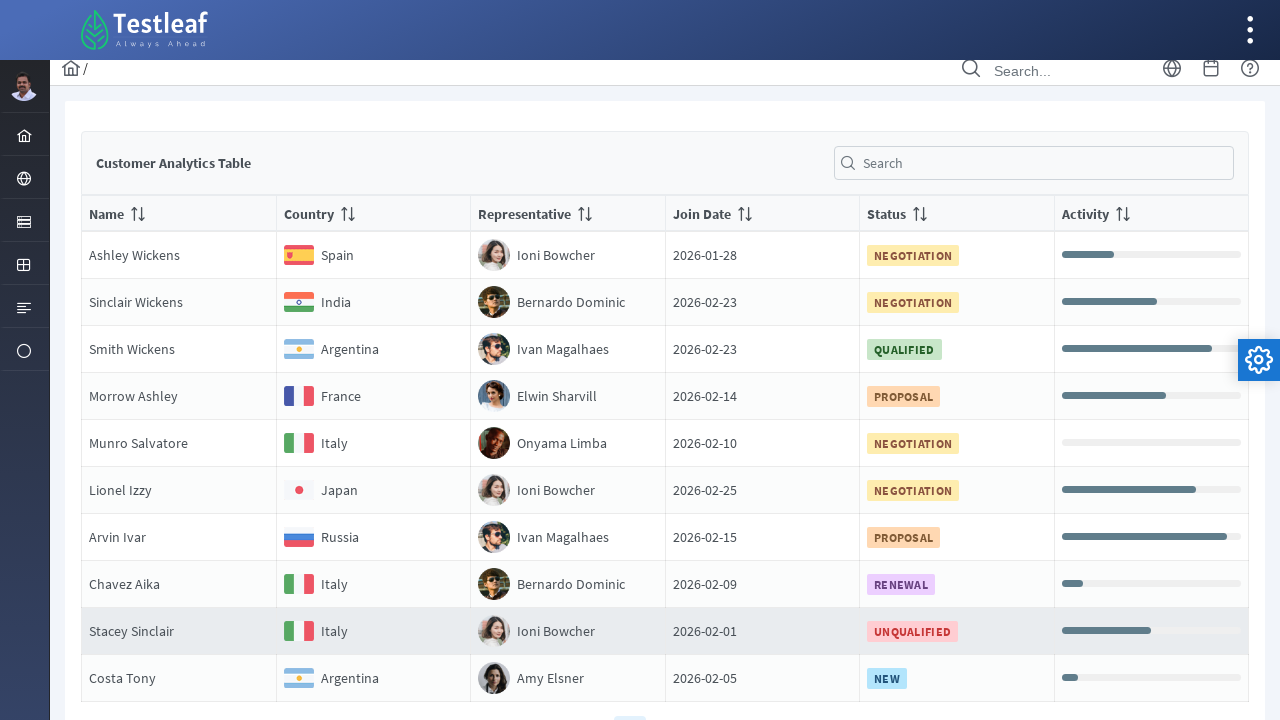

Printed France row data: NameMorrow Ashley Elwin Sharvill Join Date2026-02-14
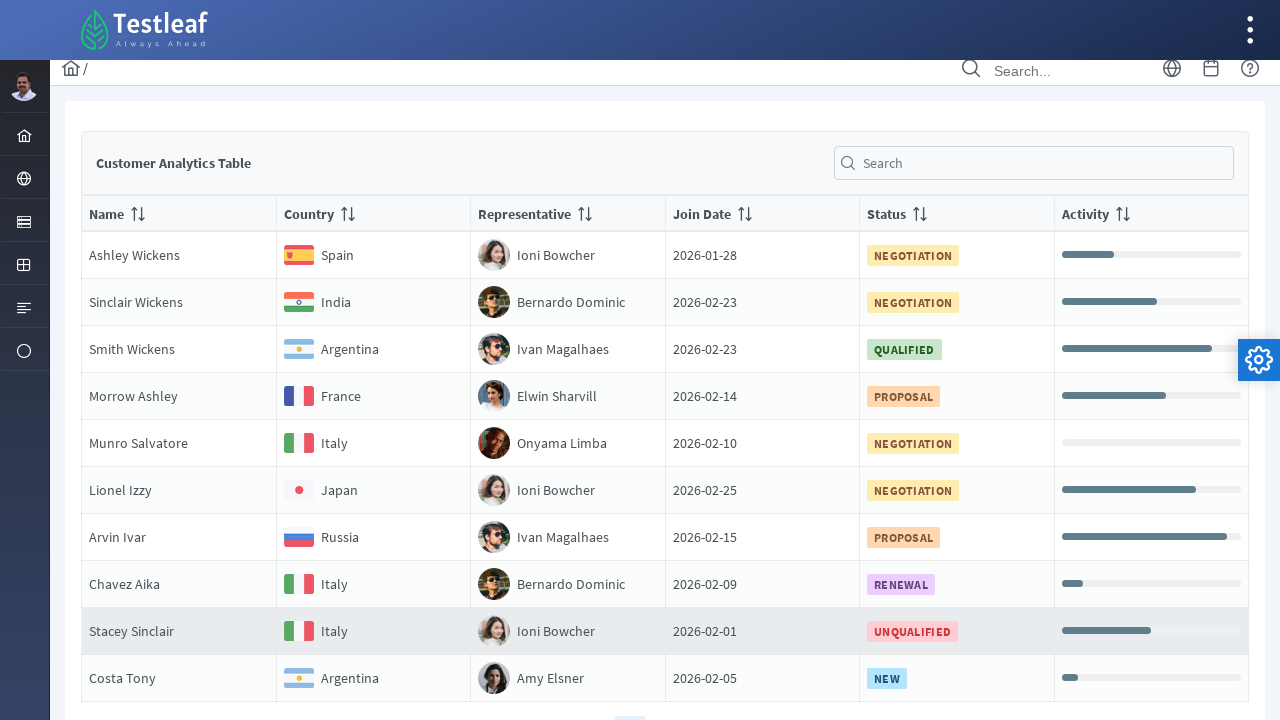

Retrieved country name from row 5 on page 2: 'Italy'
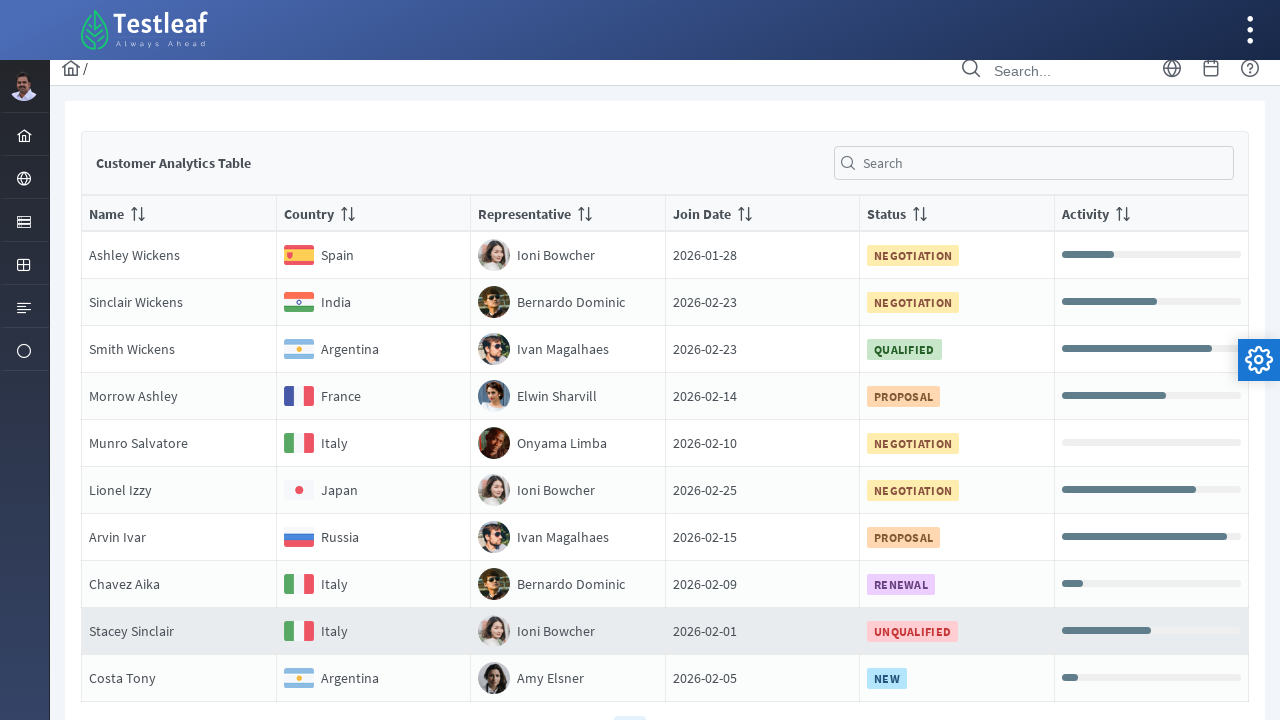

Retrieved country name from row 6 on page 2: 'Japan'
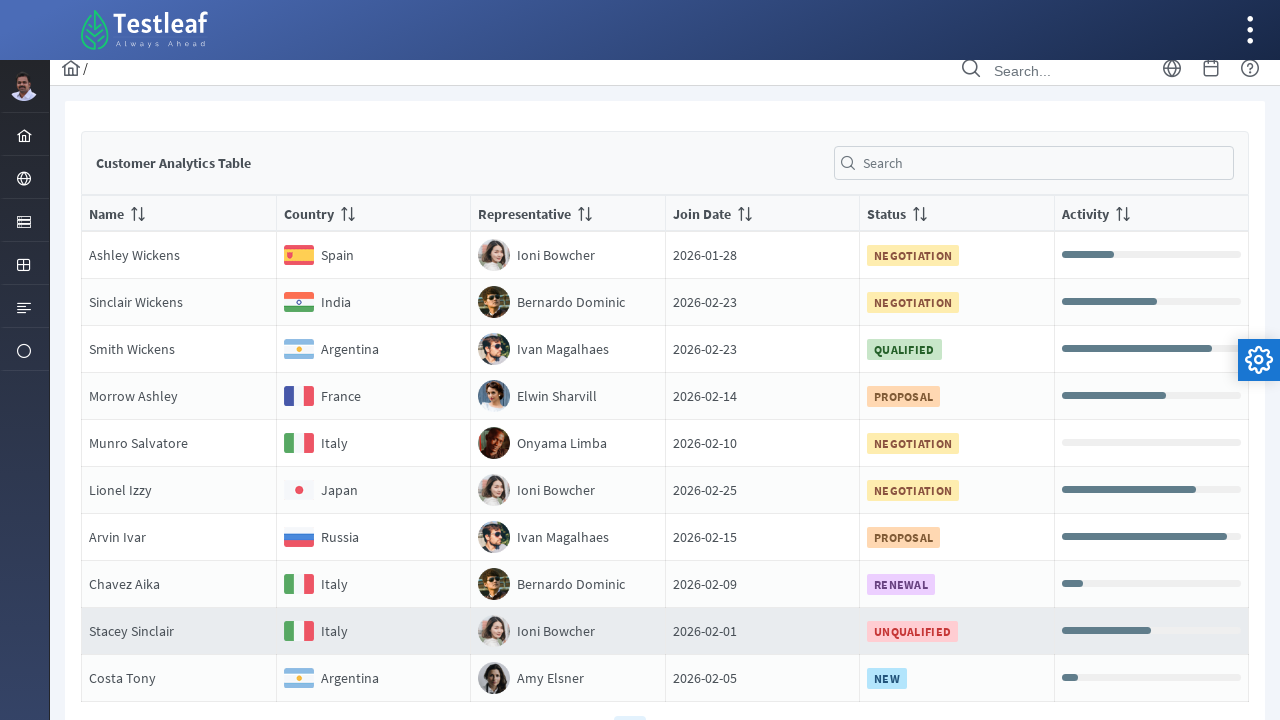

Retrieved country name from row 7 on page 2: 'Russia'
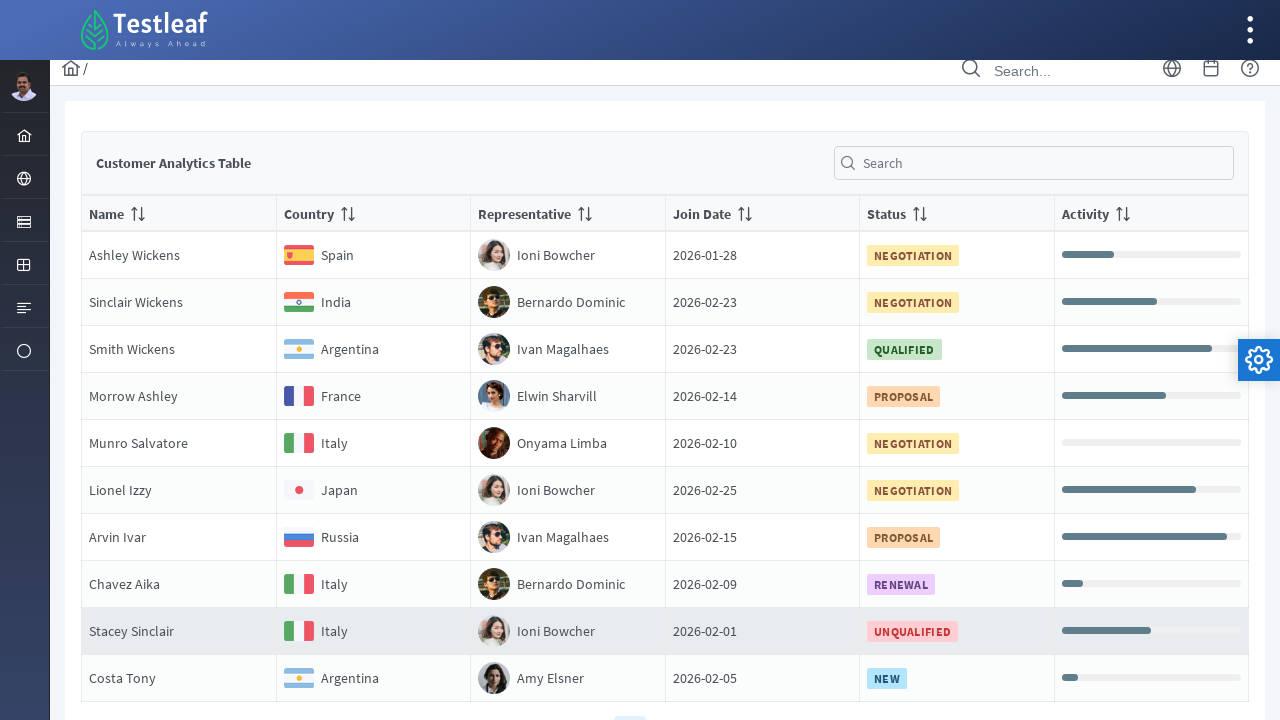

Retrieved country name from row 8 on page 2: 'Italy'
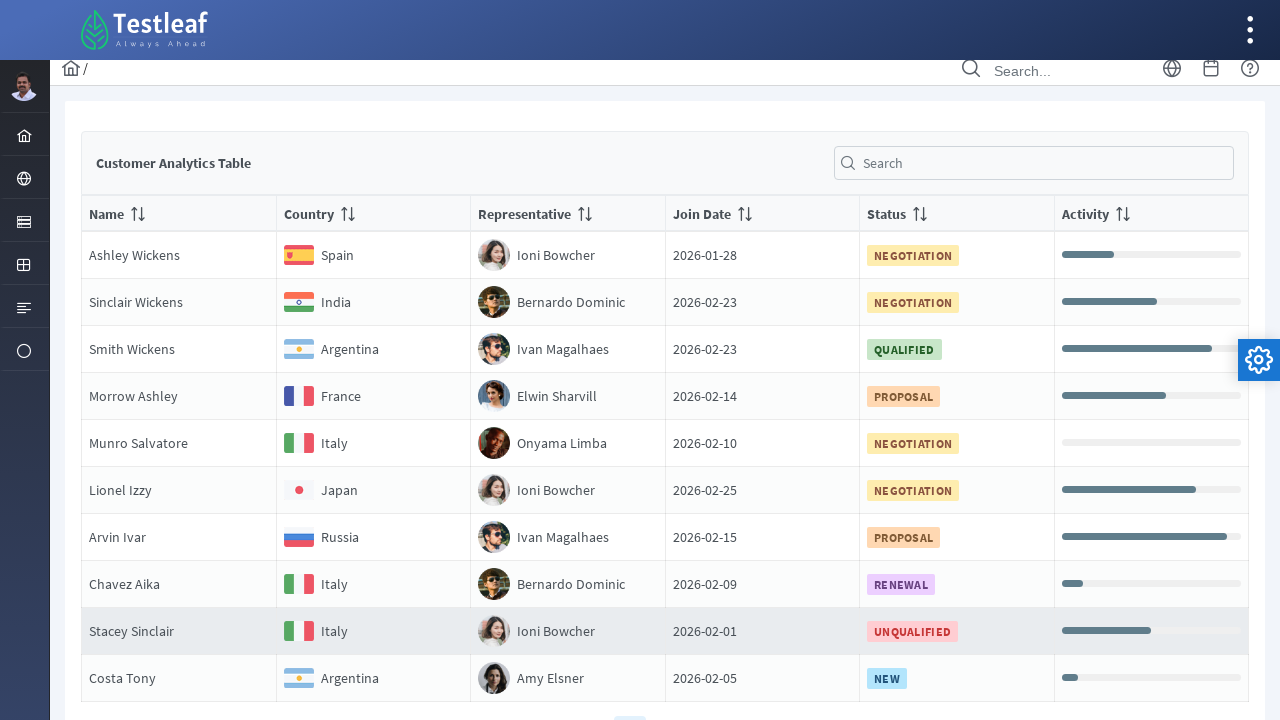

Retrieved country name from row 9 on page 2: 'Italy'
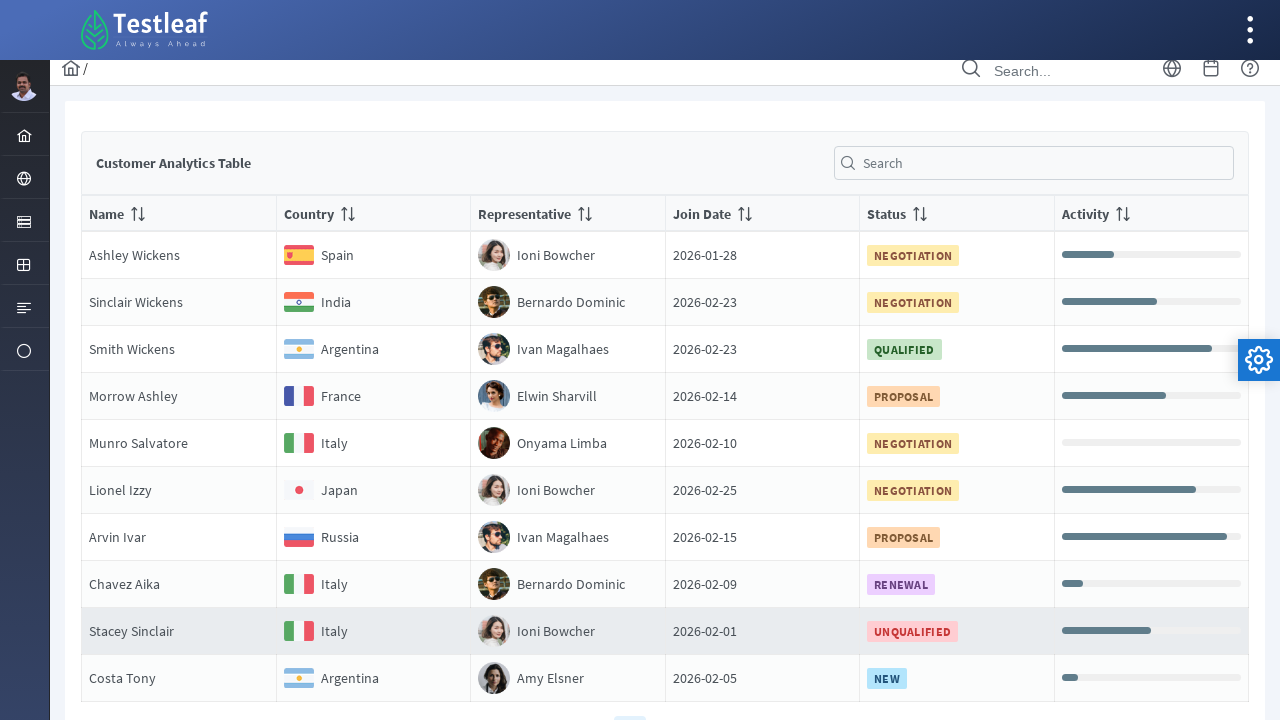

Scrolled to bottom of page 3
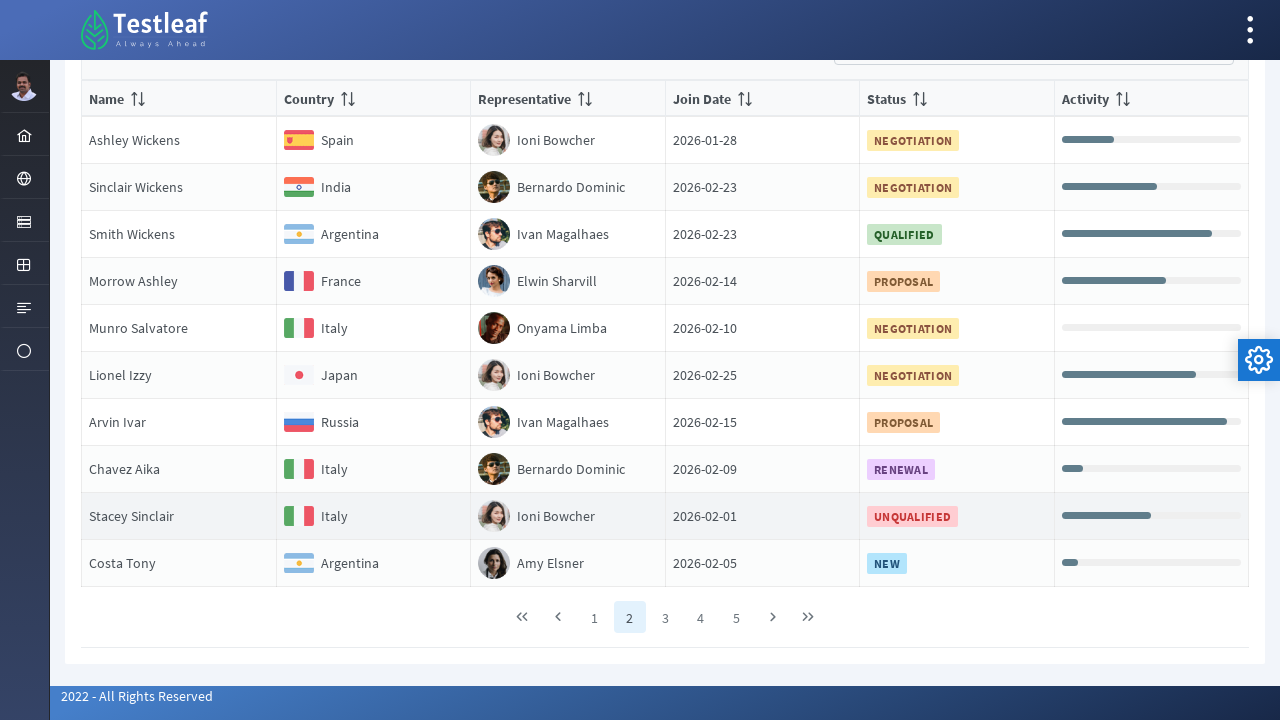

Clicked on page 3 pagination link at (665, 617) on //*[@class='ui-paginator-pages']//a[3]
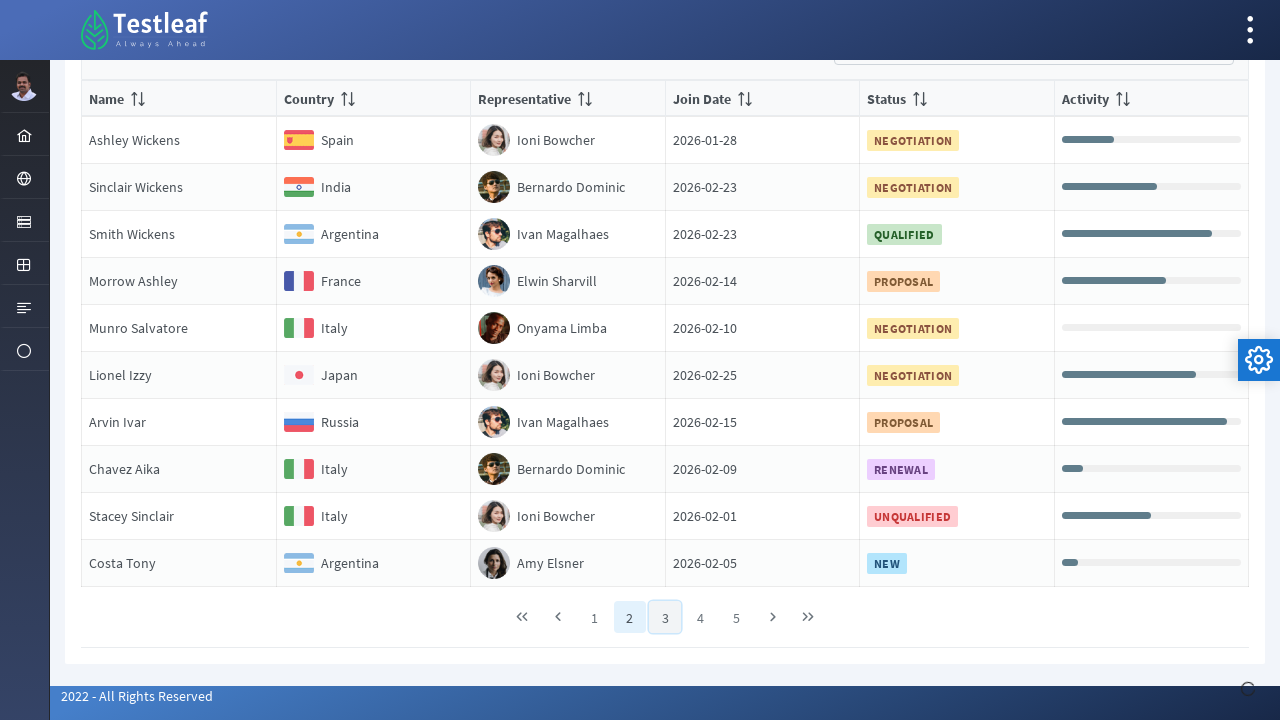

Waited for table on page 3 to load
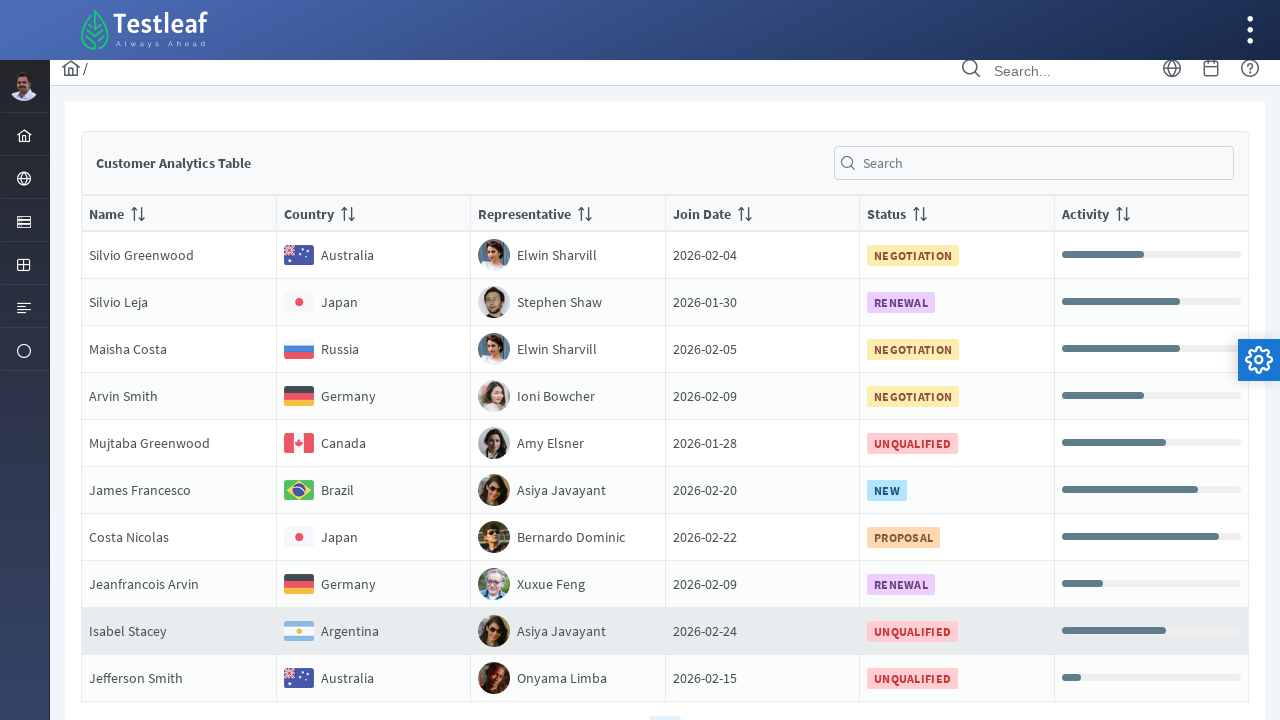

Retrieved all rows from table on page 3
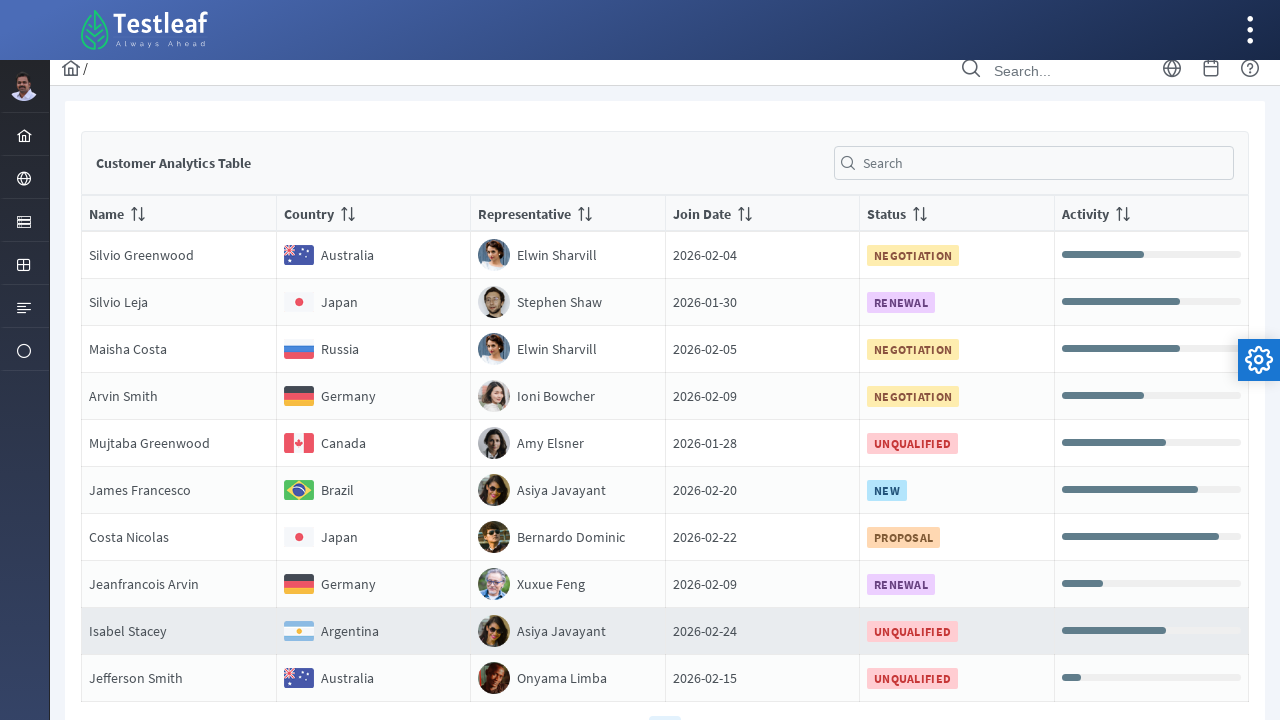

Retrieved country name from row 1 on page 3: 'Australia'
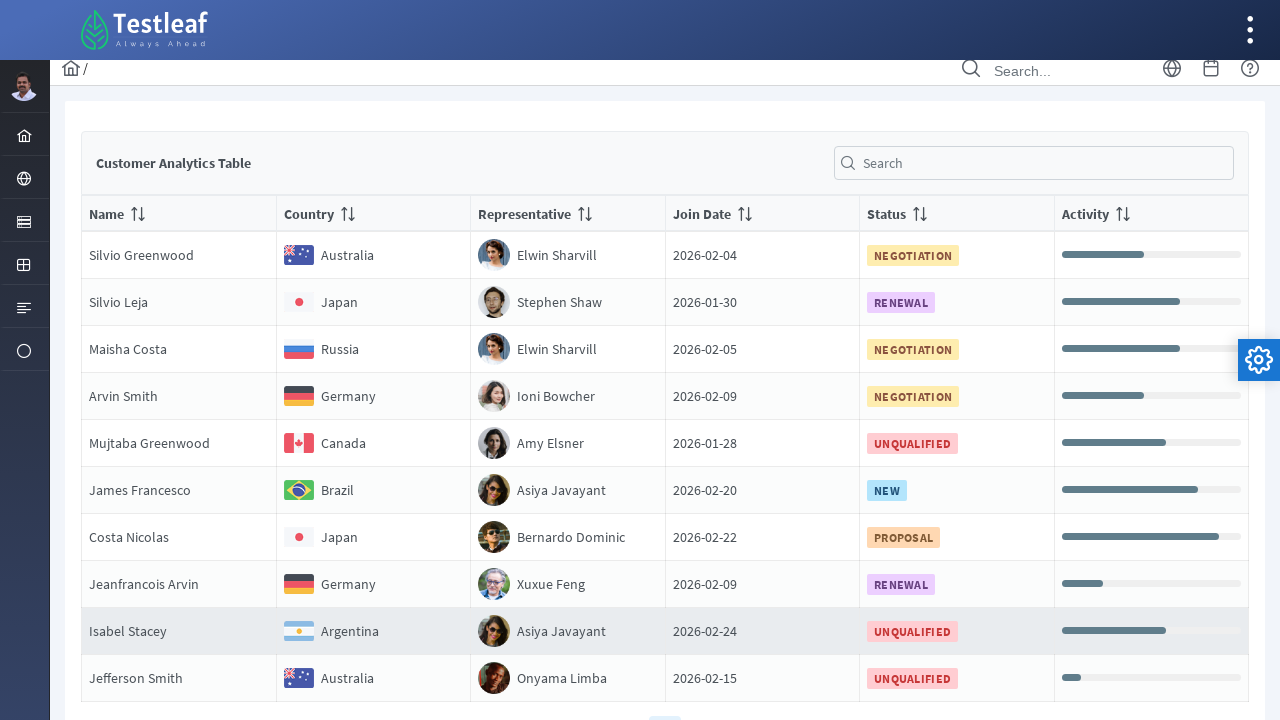

Retrieved country name from row 2 on page 3: 'Japan'
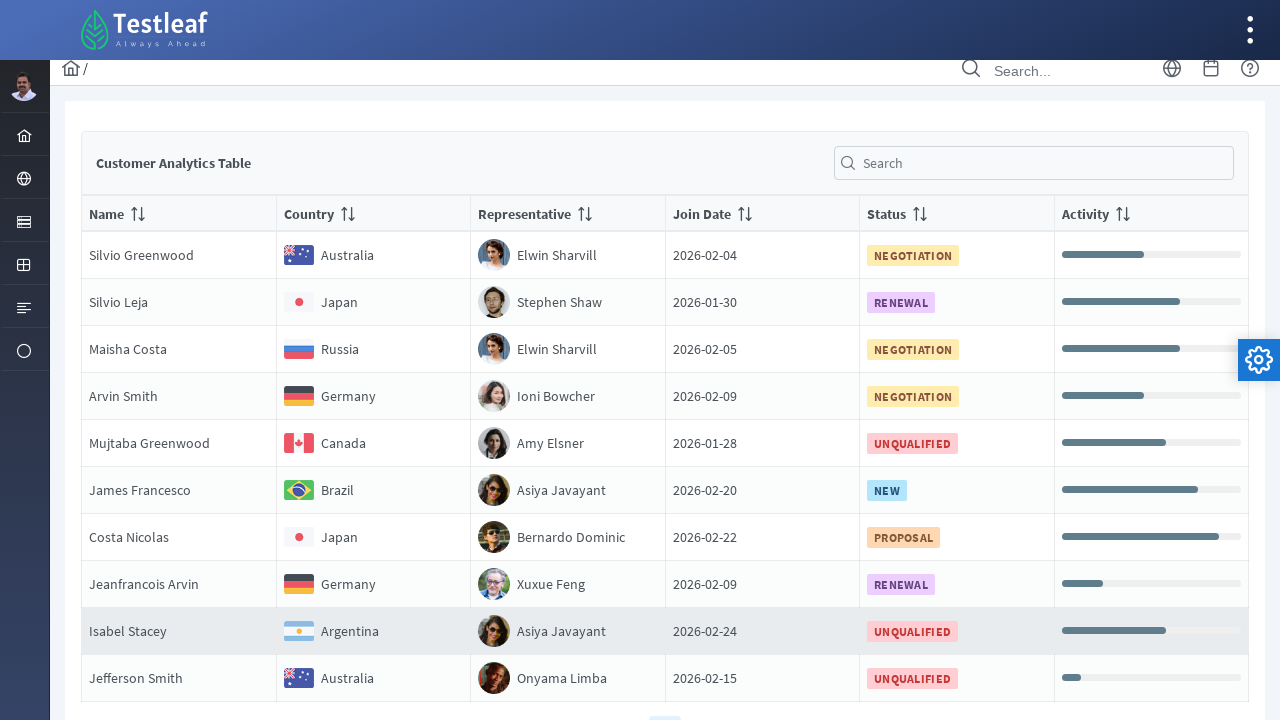

Retrieved country name from row 3 on page 3: 'Russia'
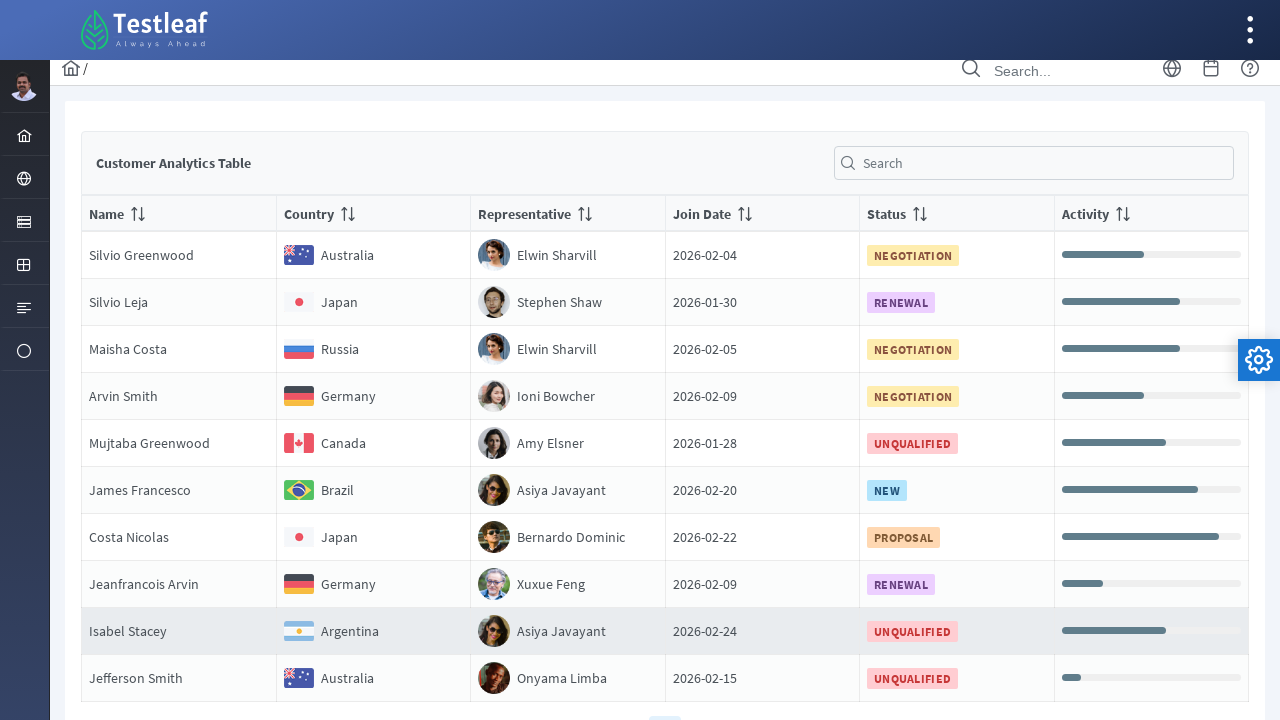

Retrieved country name from row 4 on page 3: 'Germany'
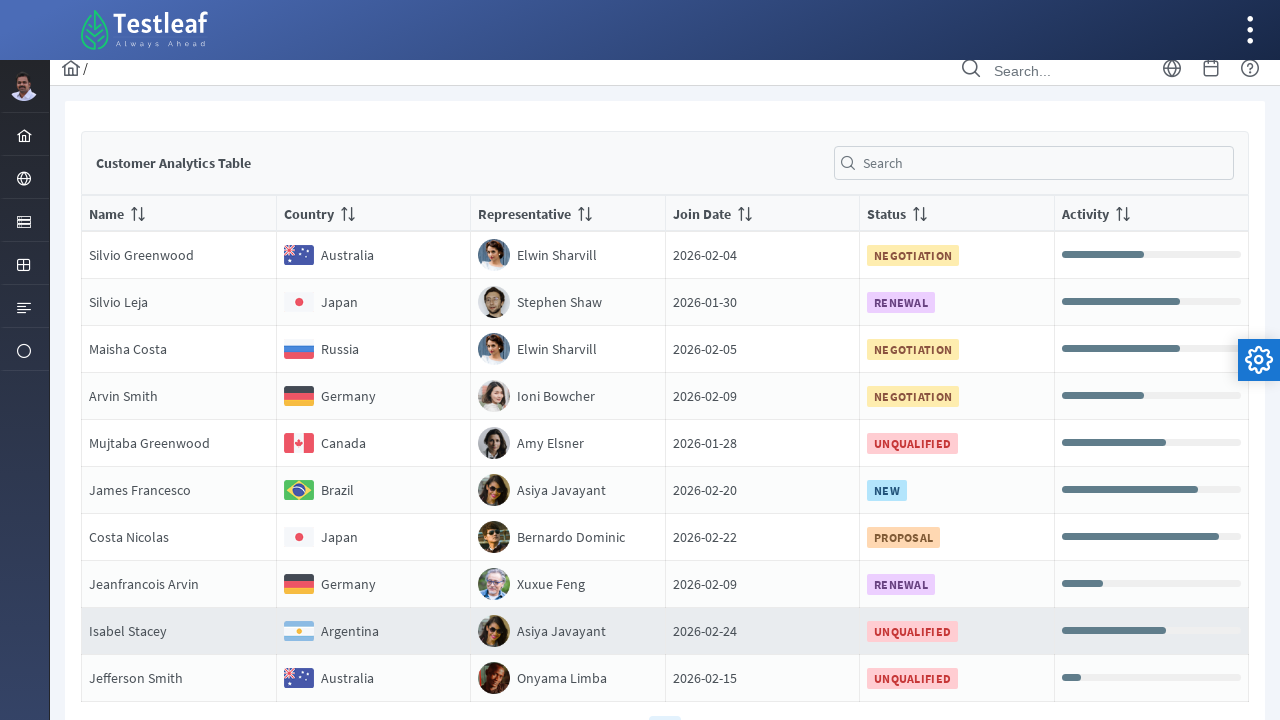

Retrieved country name from row 5 on page 3: 'Canada'
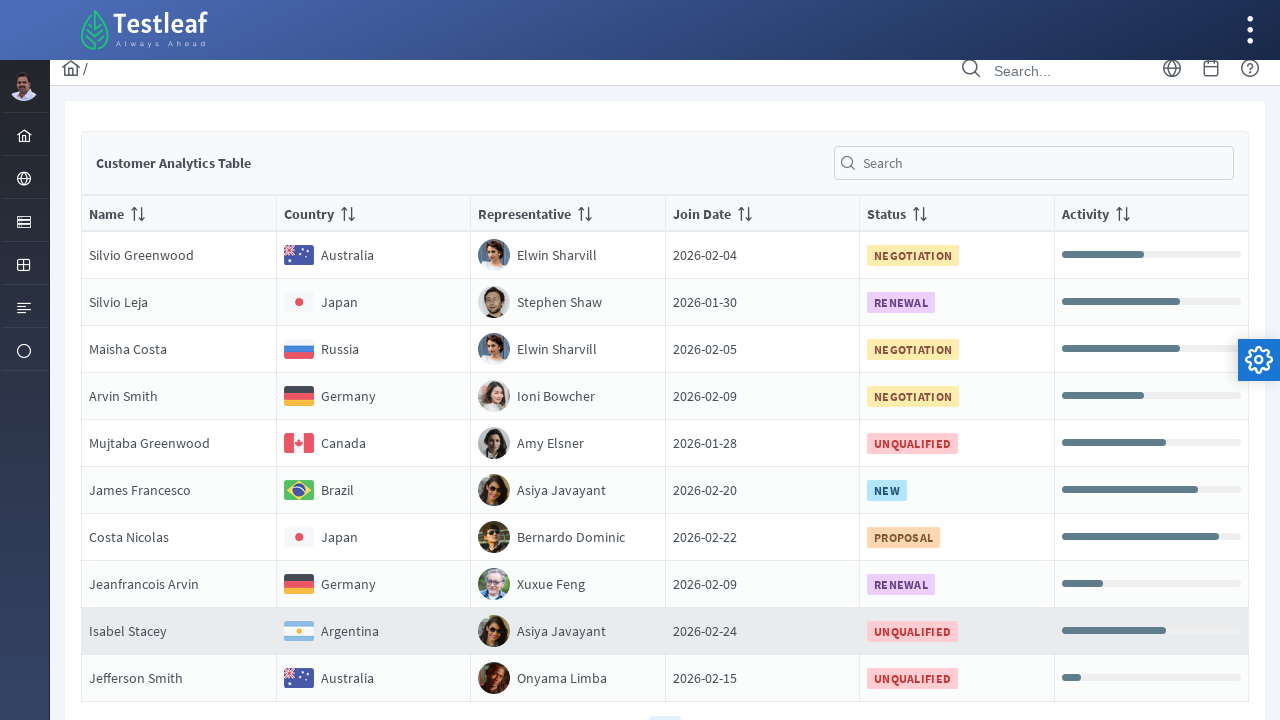

Retrieved country name from row 6 on page 3: 'Brazil'
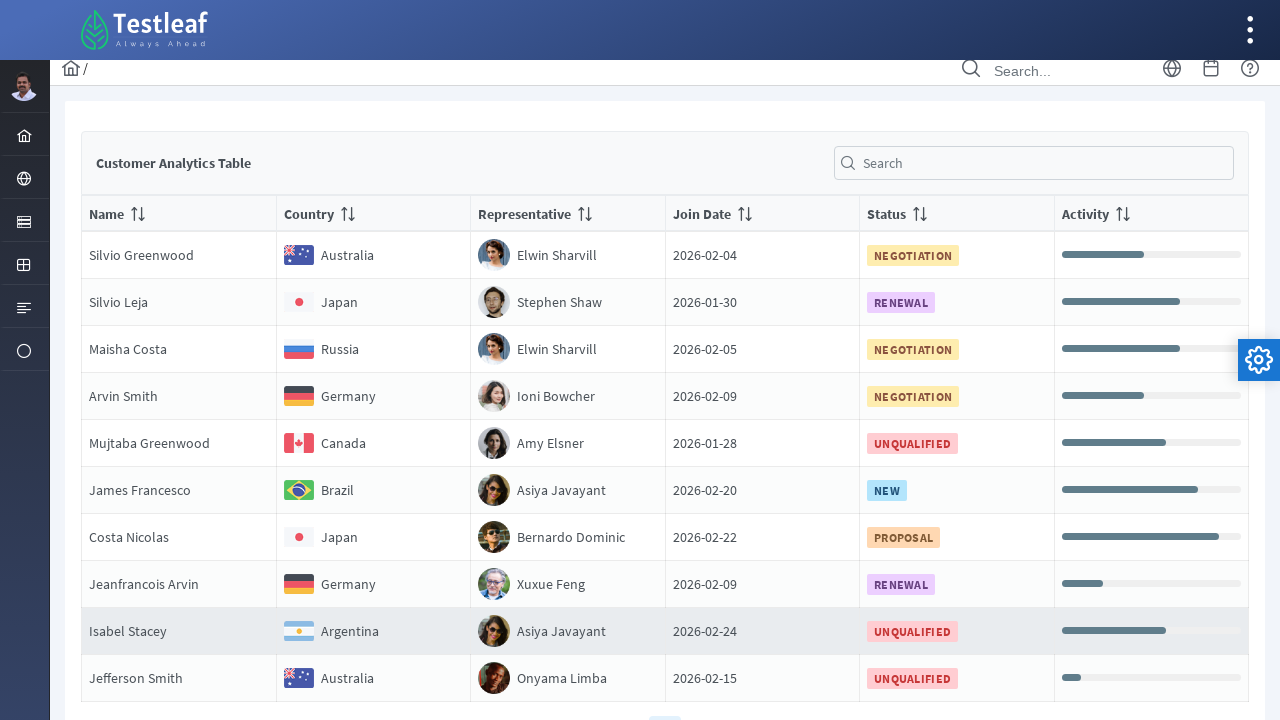

Retrieved country name from row 7 on page 3: 'Japan'
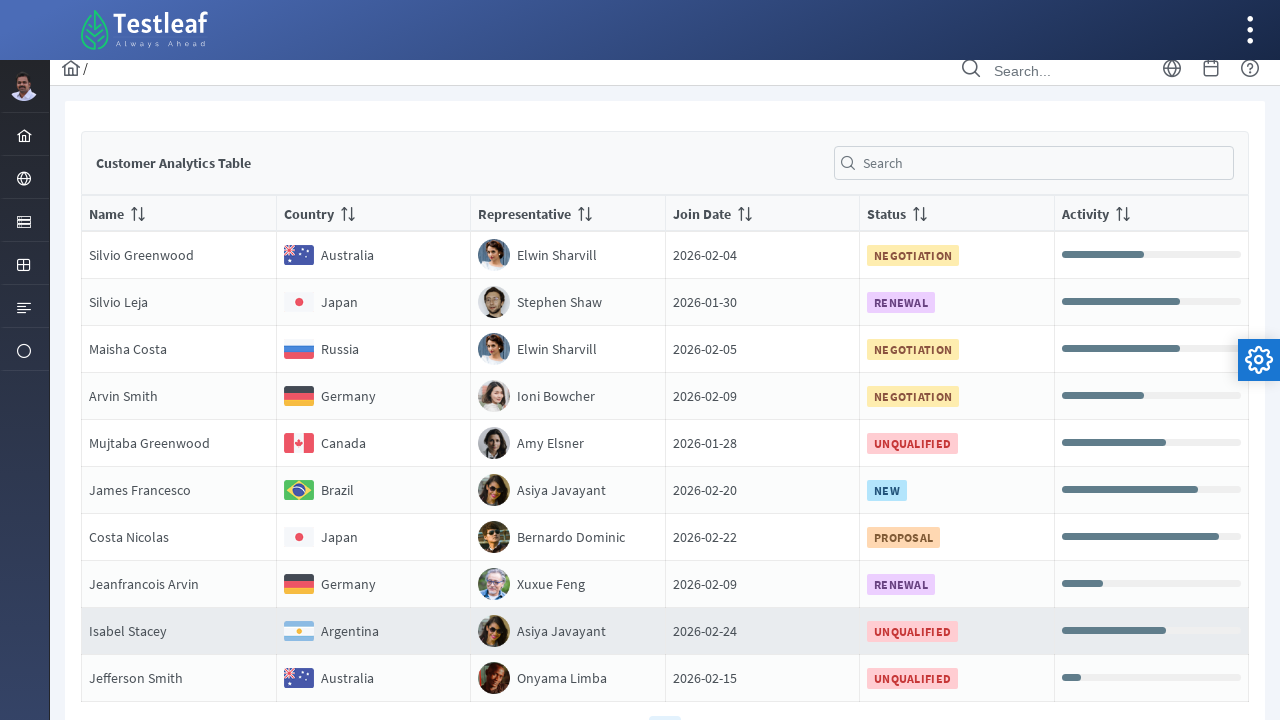

Retrieved country name from row 8 on page 3: 'Germany'
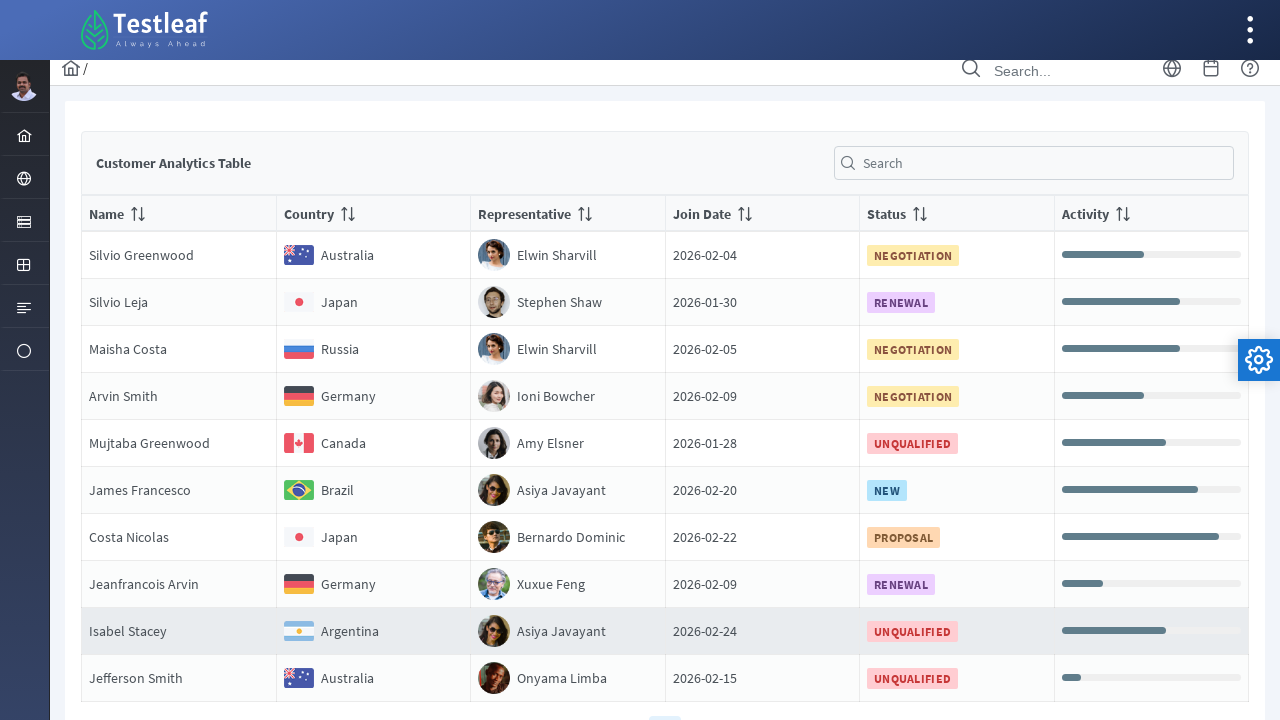

Retrieved country name from row 9 on page 3: 'Argentina'
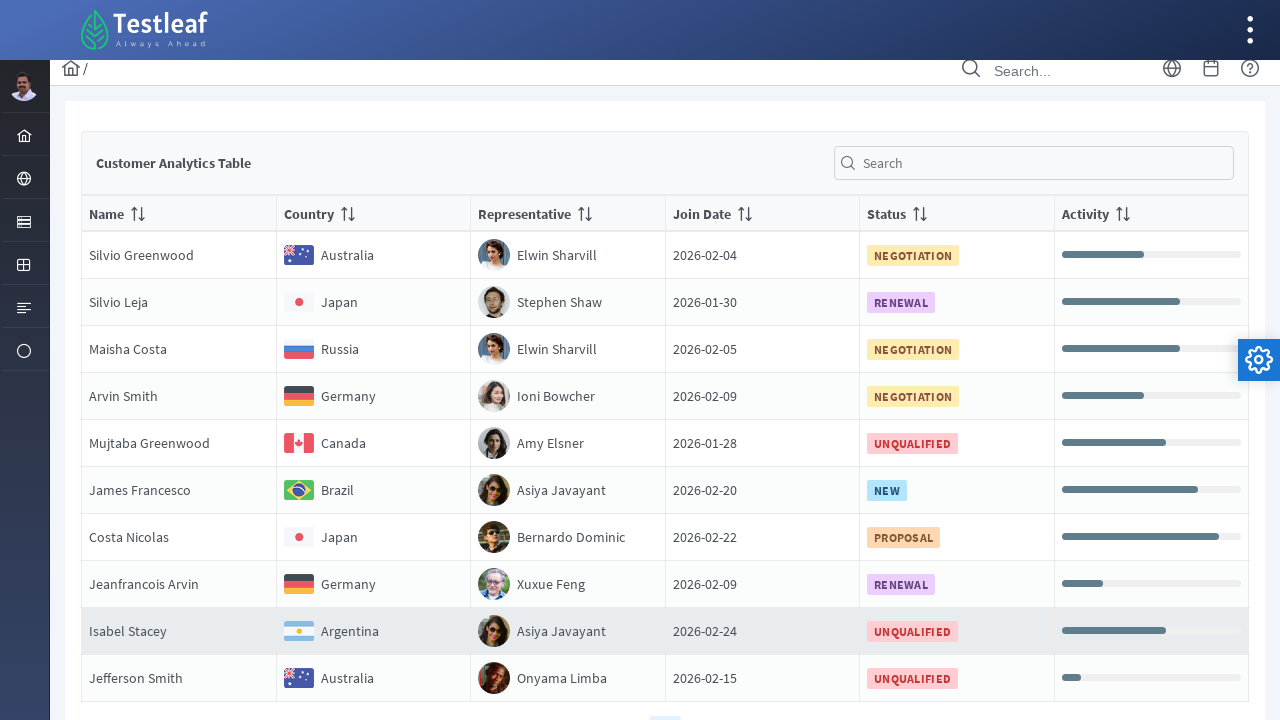

Scrolled to bottom of page 4
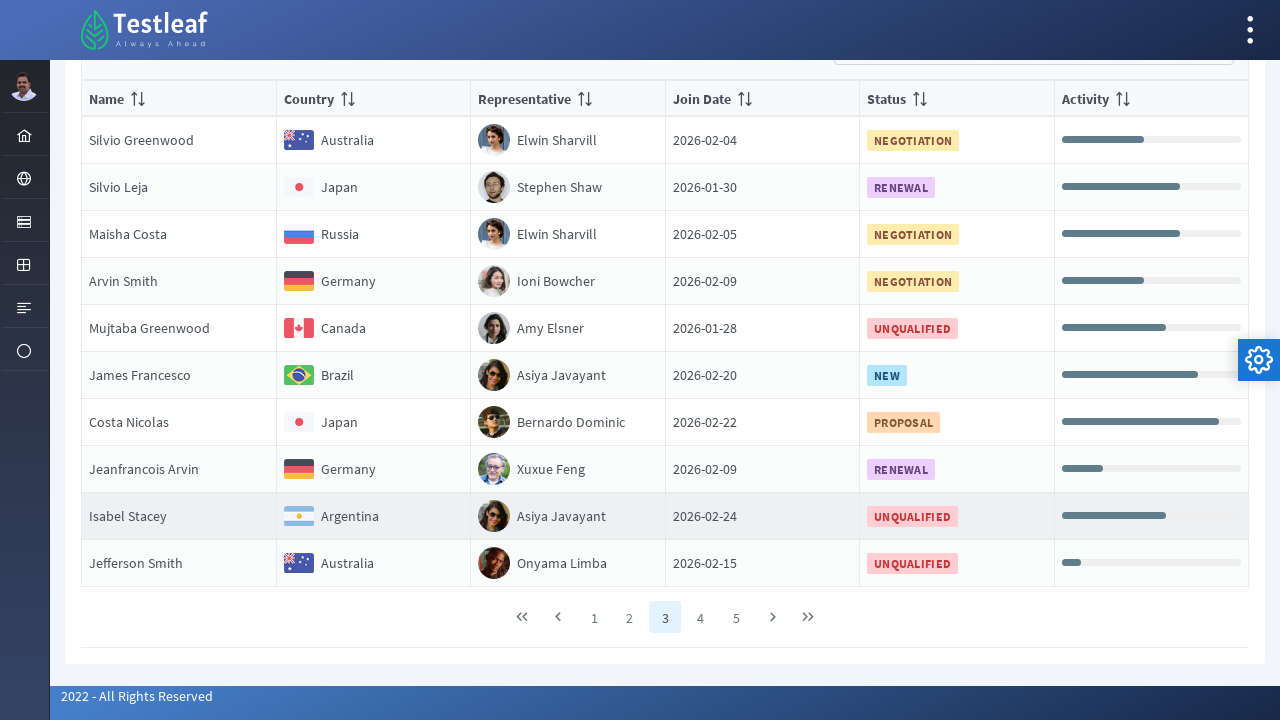

Clicked on page 4 pagination link at (700, 617) on //*[@class='ui-paginator-pages']//a[4]
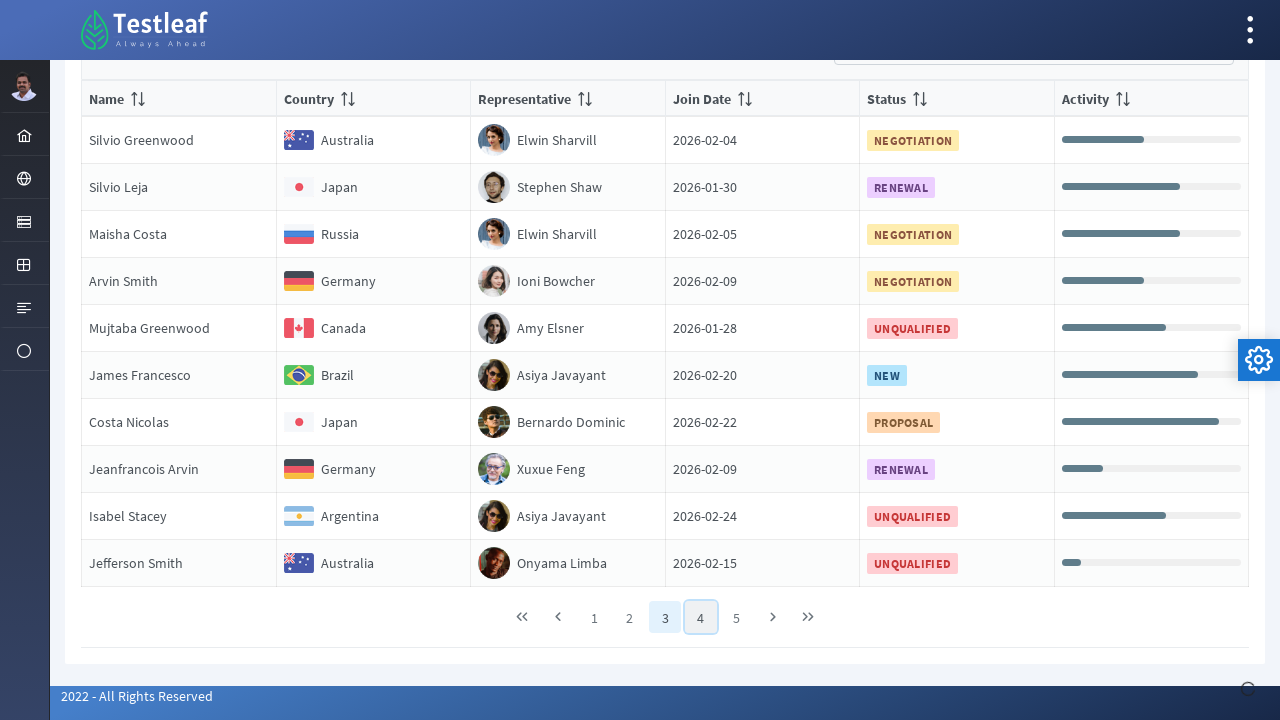

Waited for table on page 4 to load
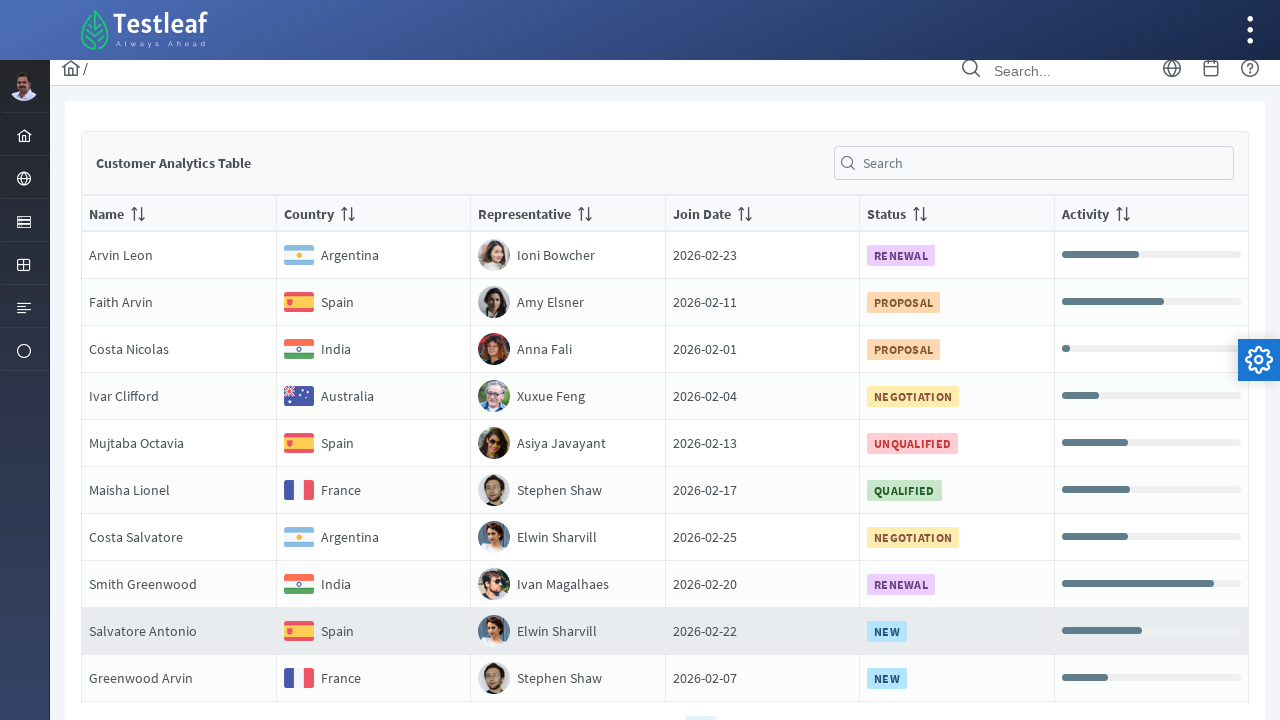

Retrieved all rows from table on page 4
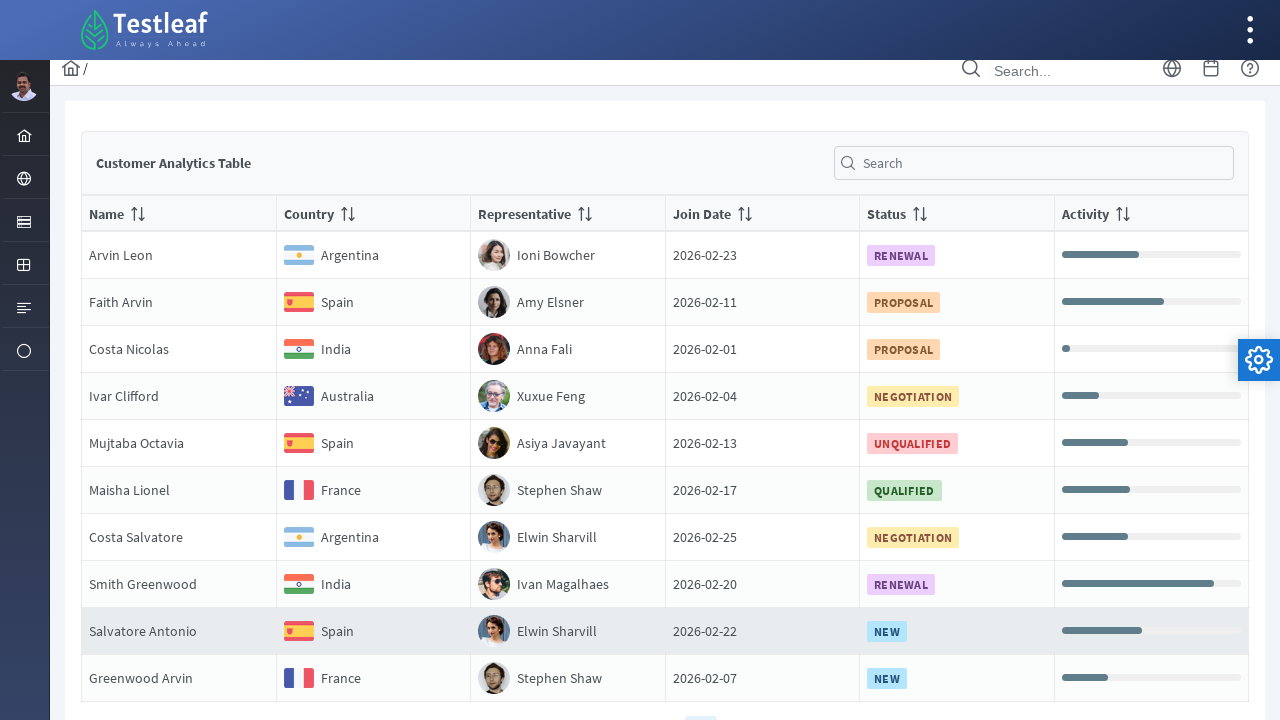

Retrieved country name from row 1 on page 4: 'Argentina'
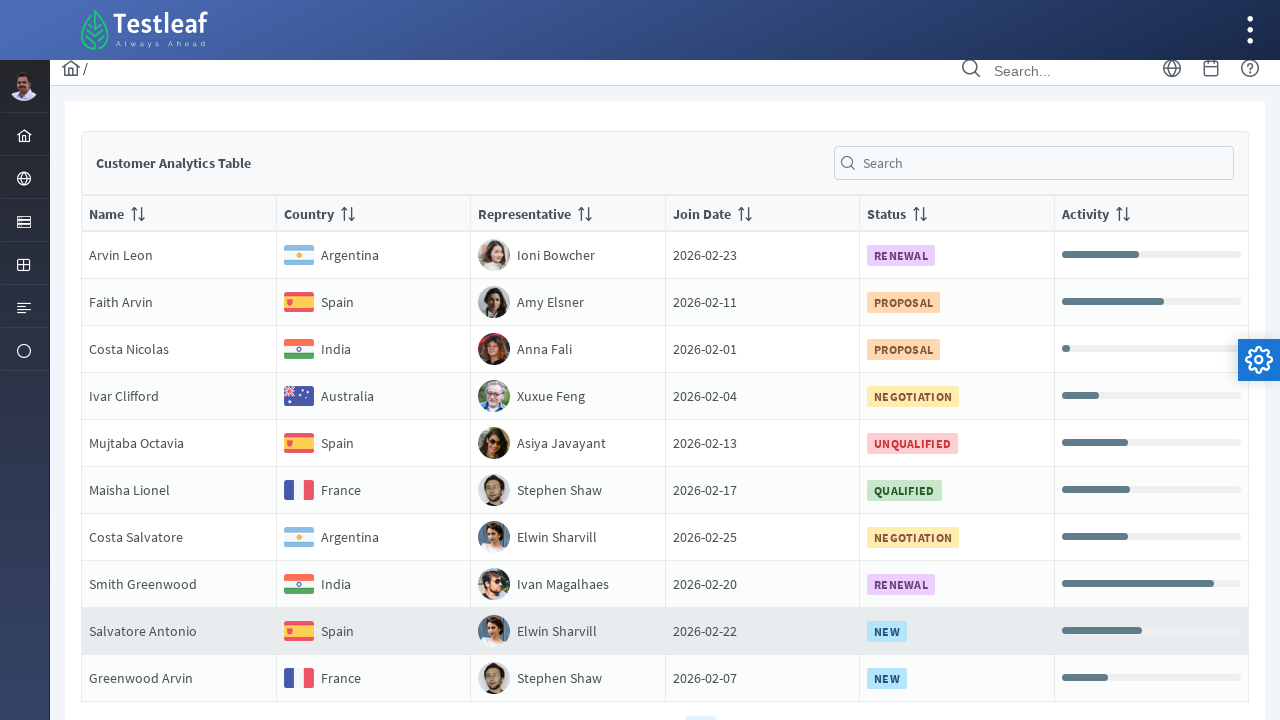

Retrieved country name from row 2 on page 4: 'Spain'
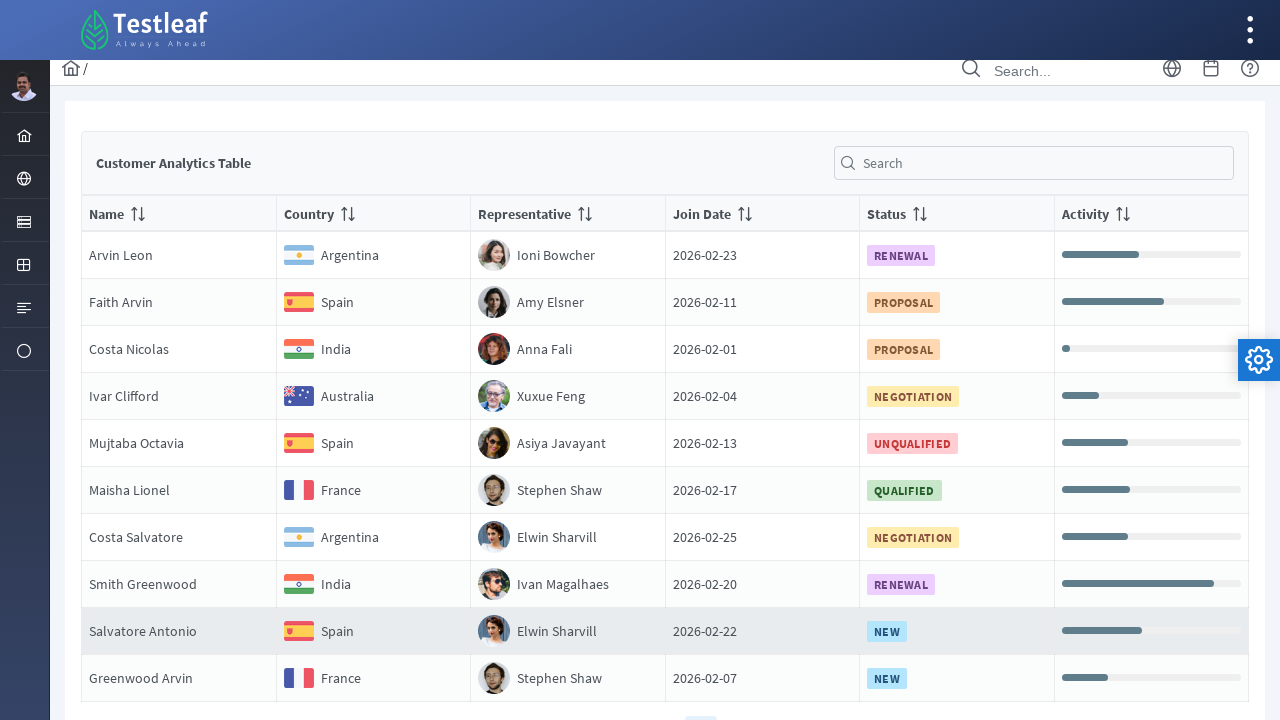

Retrieved country name from row 3 on page 4: 'India'
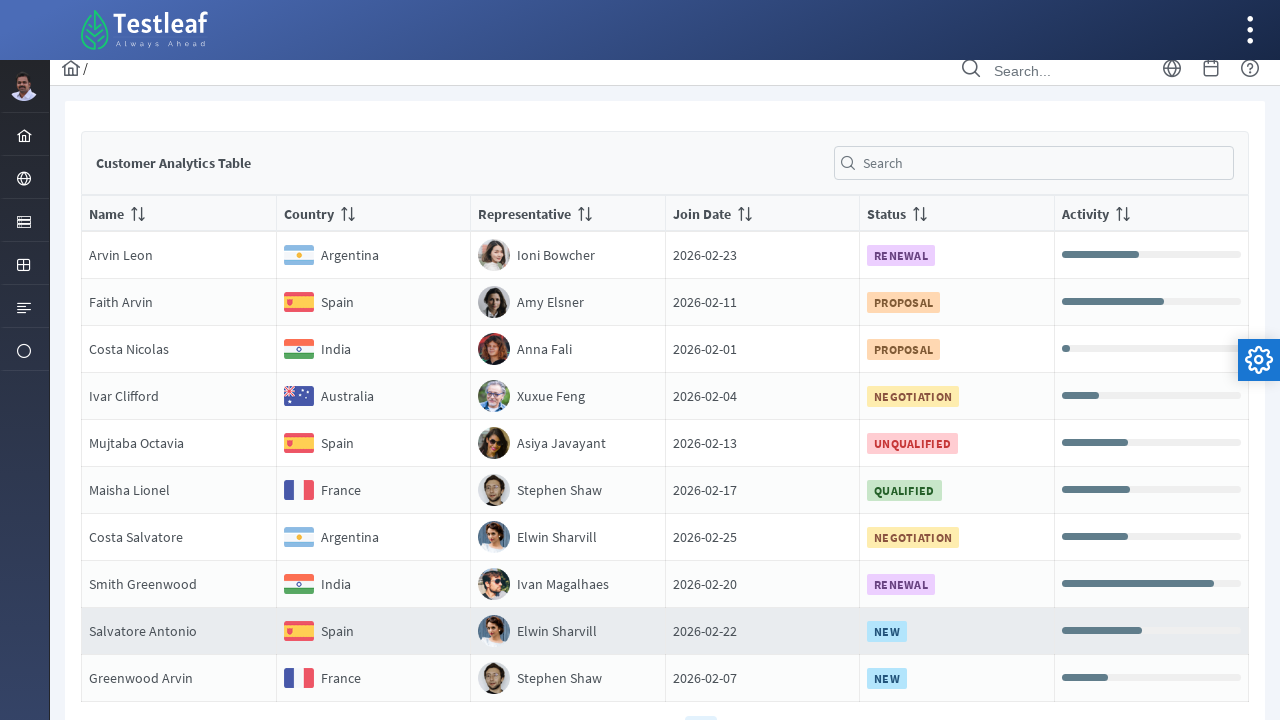

Retrieved country name from row 4 on page 4: 'Australia'
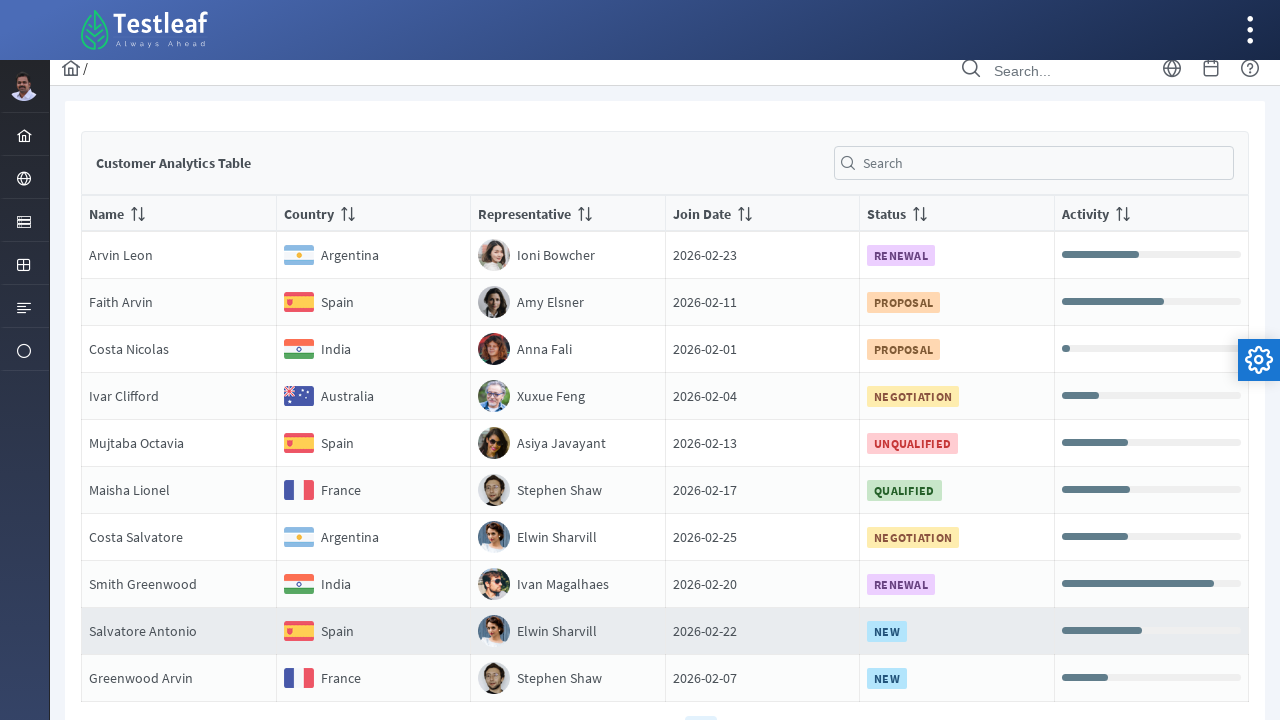

Retrieved country name from row 5 on page 4: 'Spain'
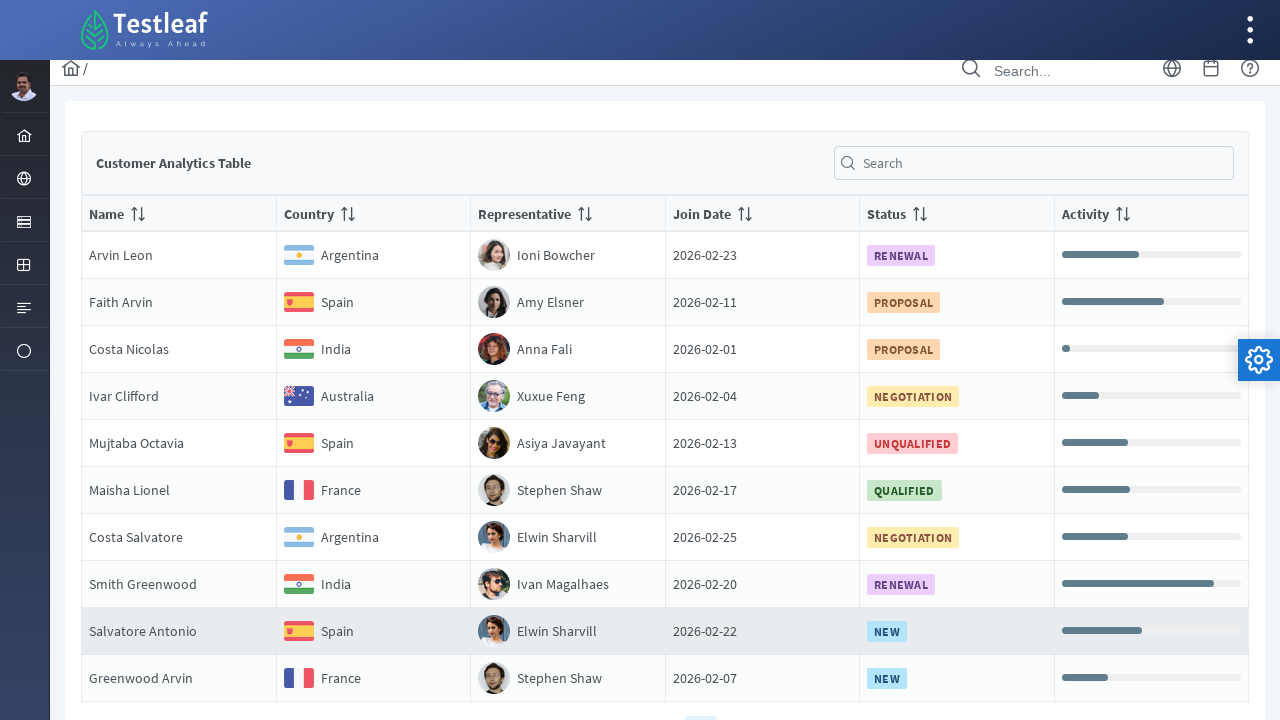

Retrieved country name from row 6 on page 4: 'France'
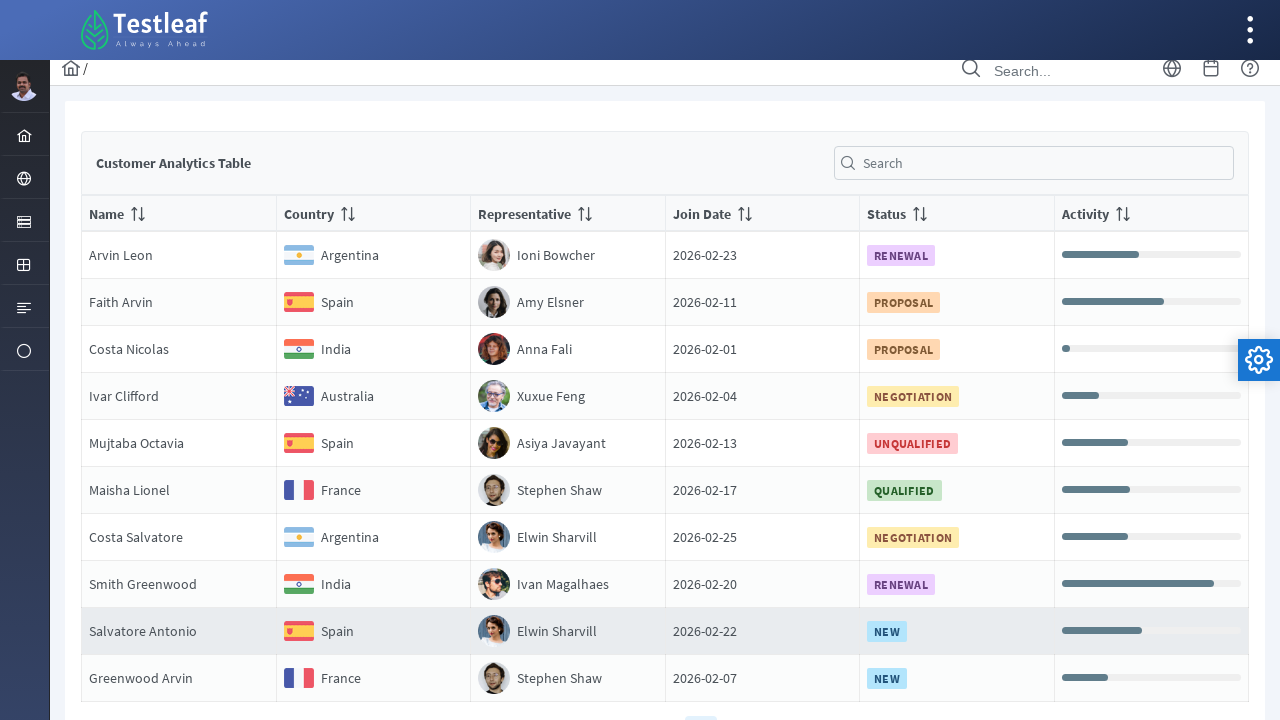

Found France in row 6 on page 4, retrieved name: 'NameMaisha Lionel'
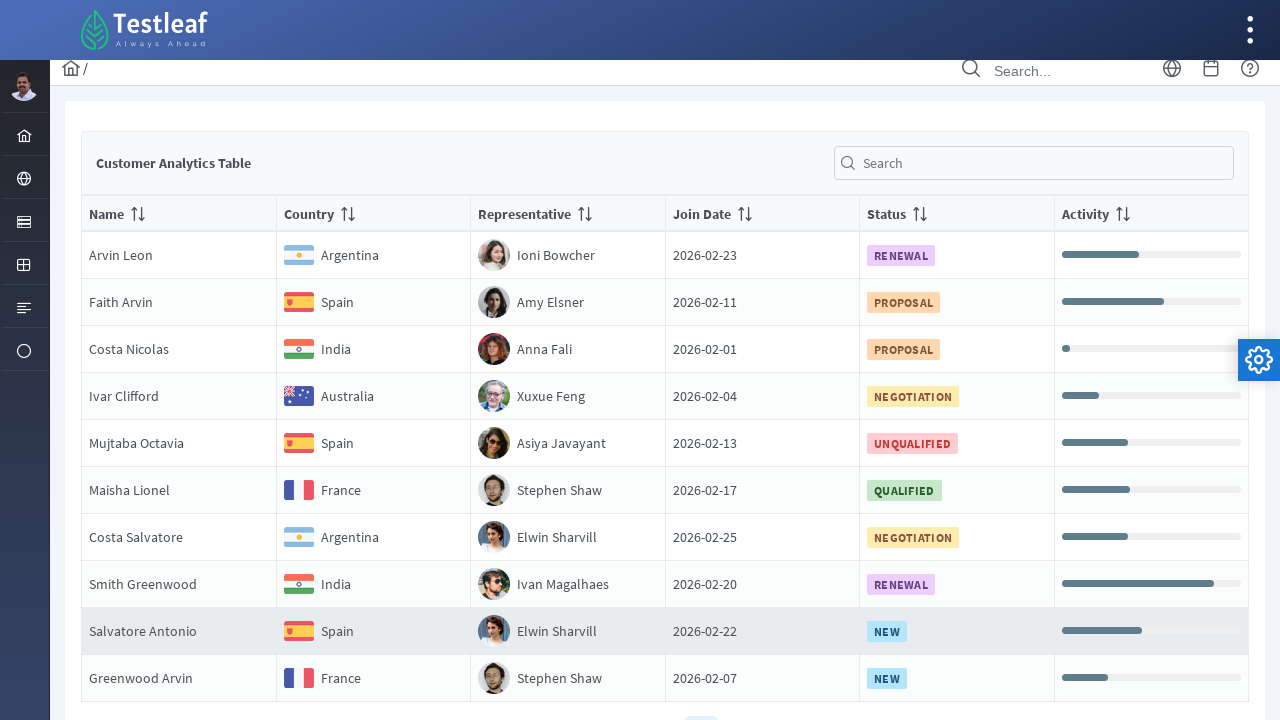

Retrieved representative: 'Stephen Shaw'
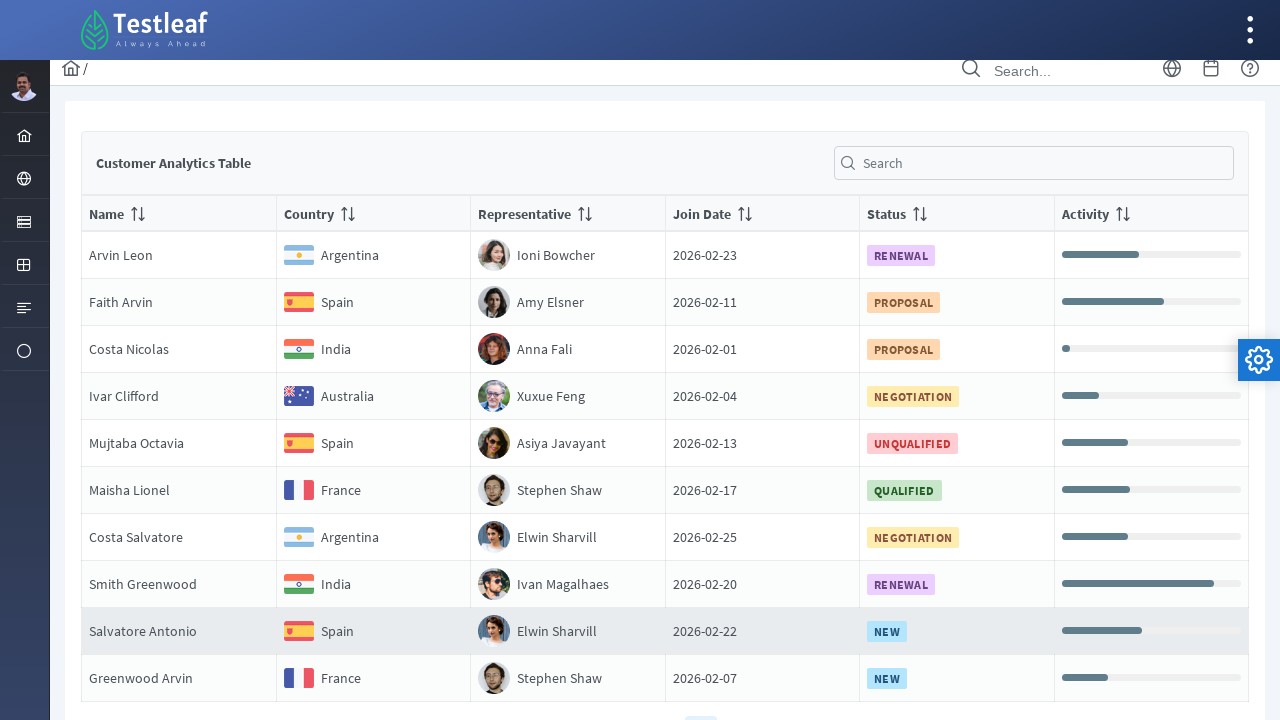

Retrieved date: 'Join Date2026-02-17'
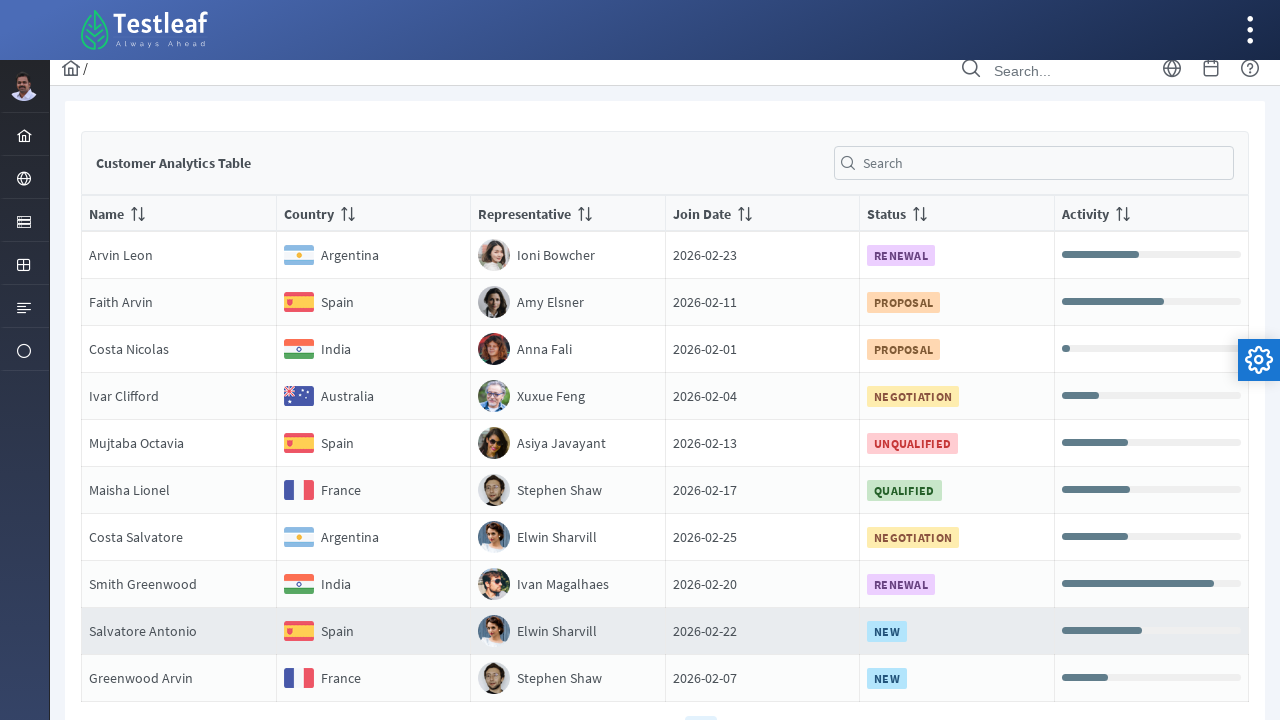

Printed France row data: NameMaisha Lionel Stephen Shaw Join Date2026-02-17
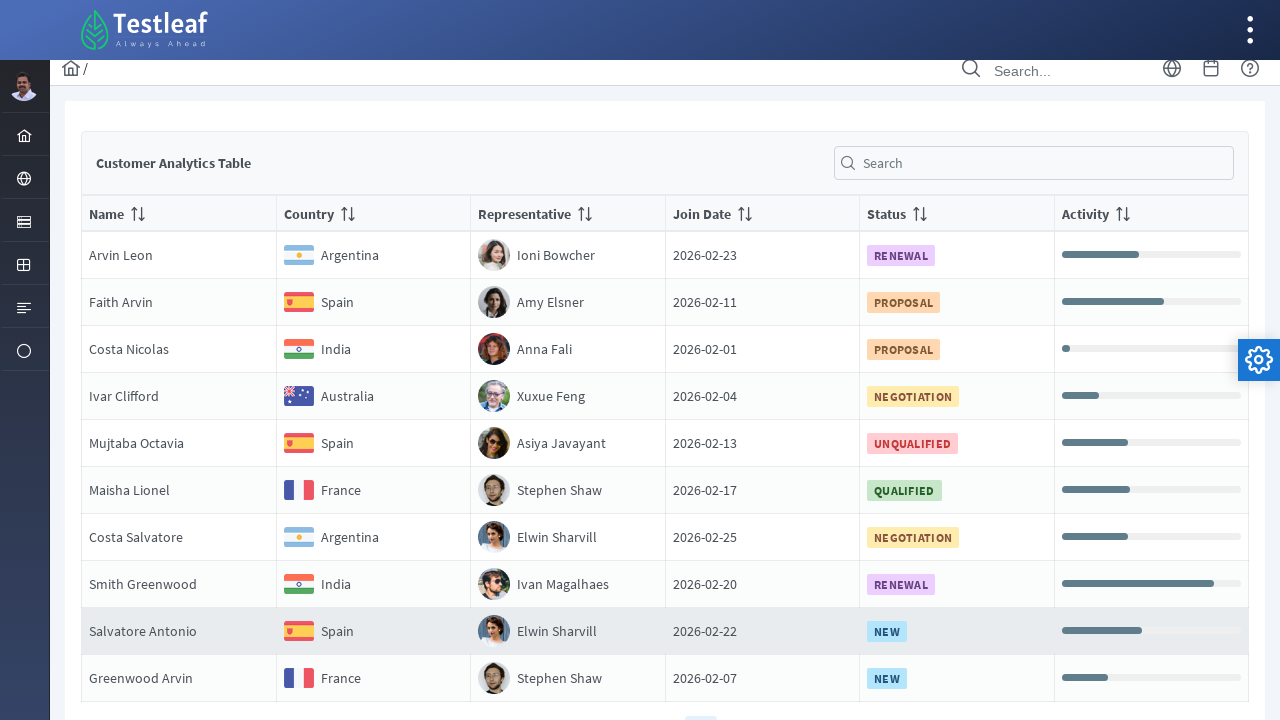

Retrieved country name from row 7 on page 4: 'Argentina'
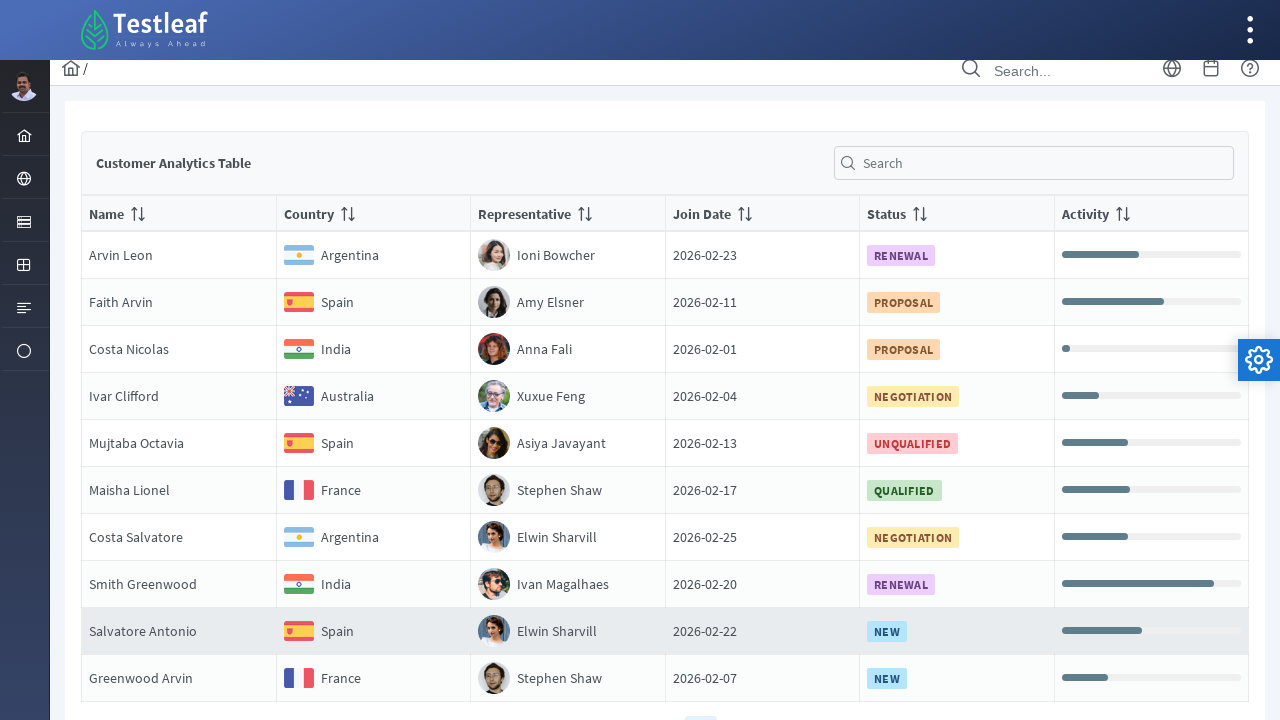

Retrieved country name from row 8 on page 4: 'India'
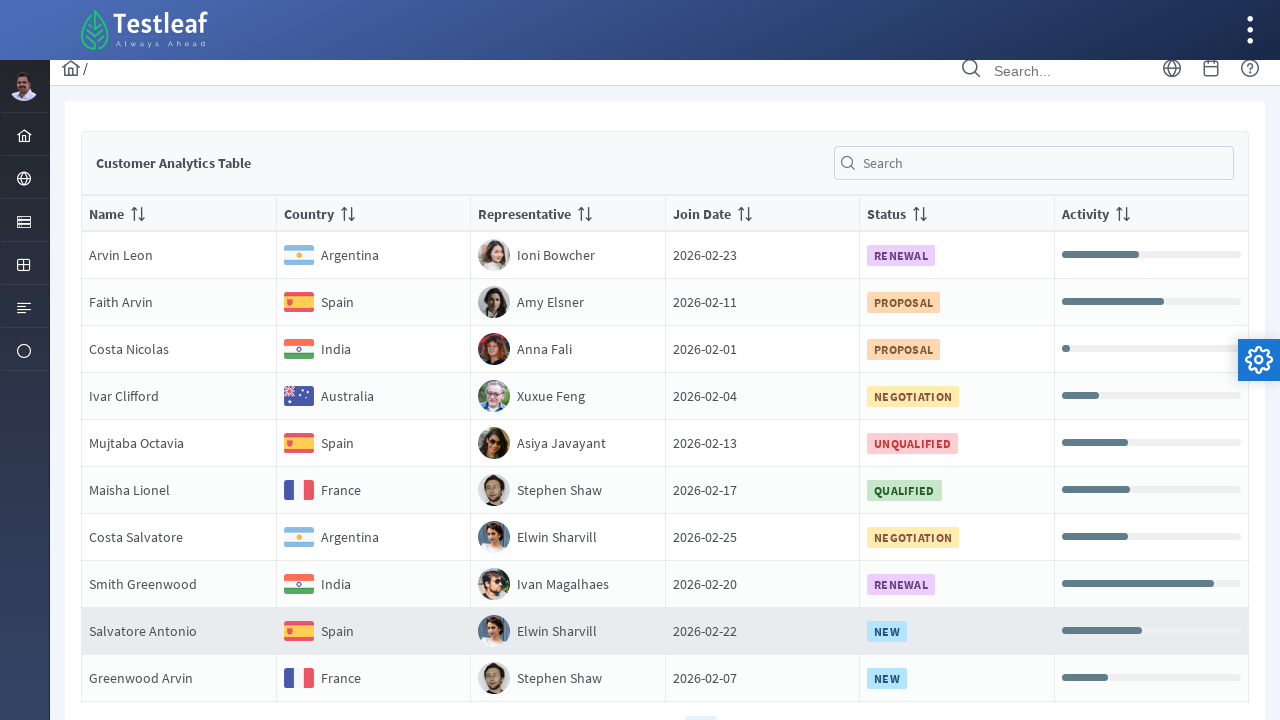

Retrieved country name from row 9 on page 4: 'Spain'
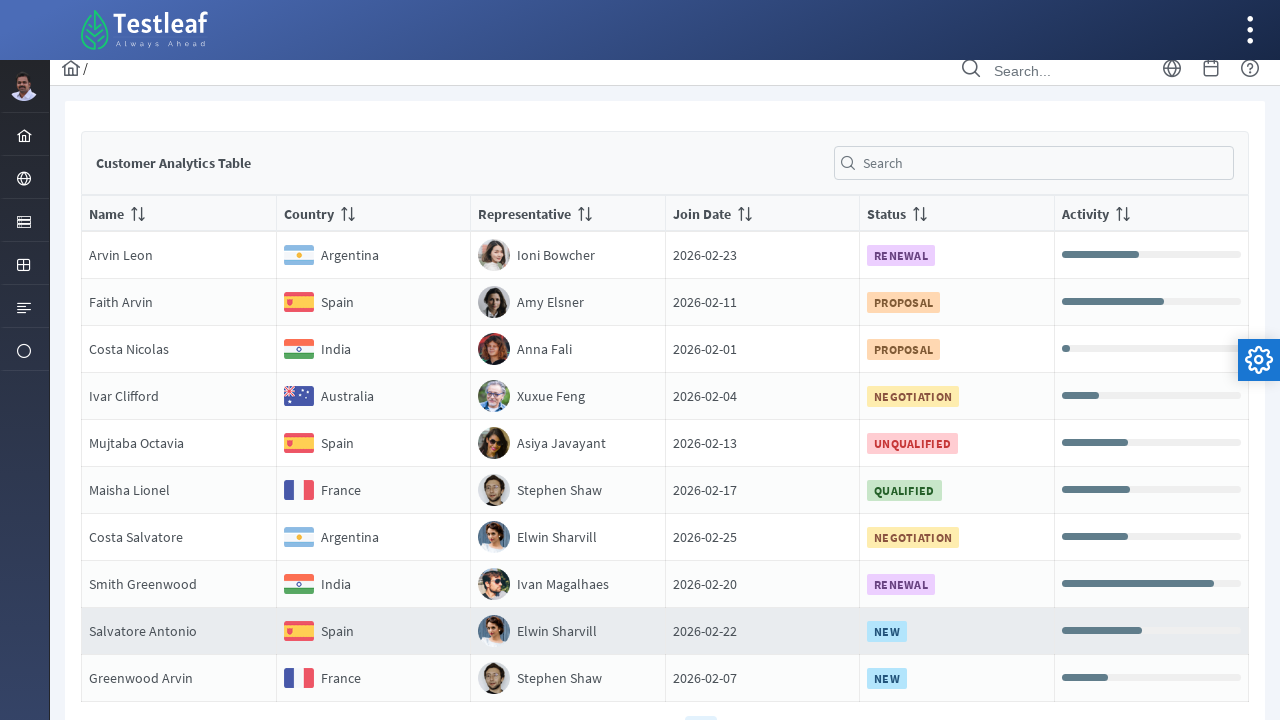

Scrolled to bottom of page 5
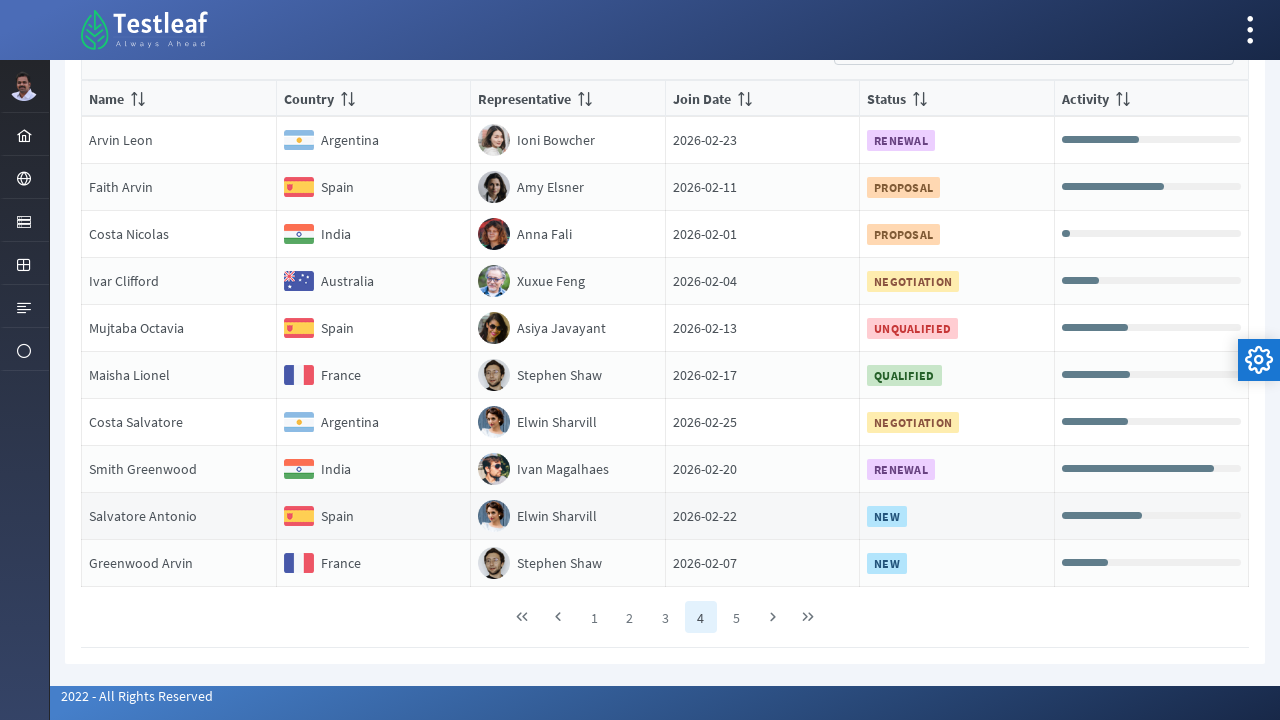

Clicked on page 5 pagination link at (736, 617) on //*[@class='ui-paginator-pages']//a[5]
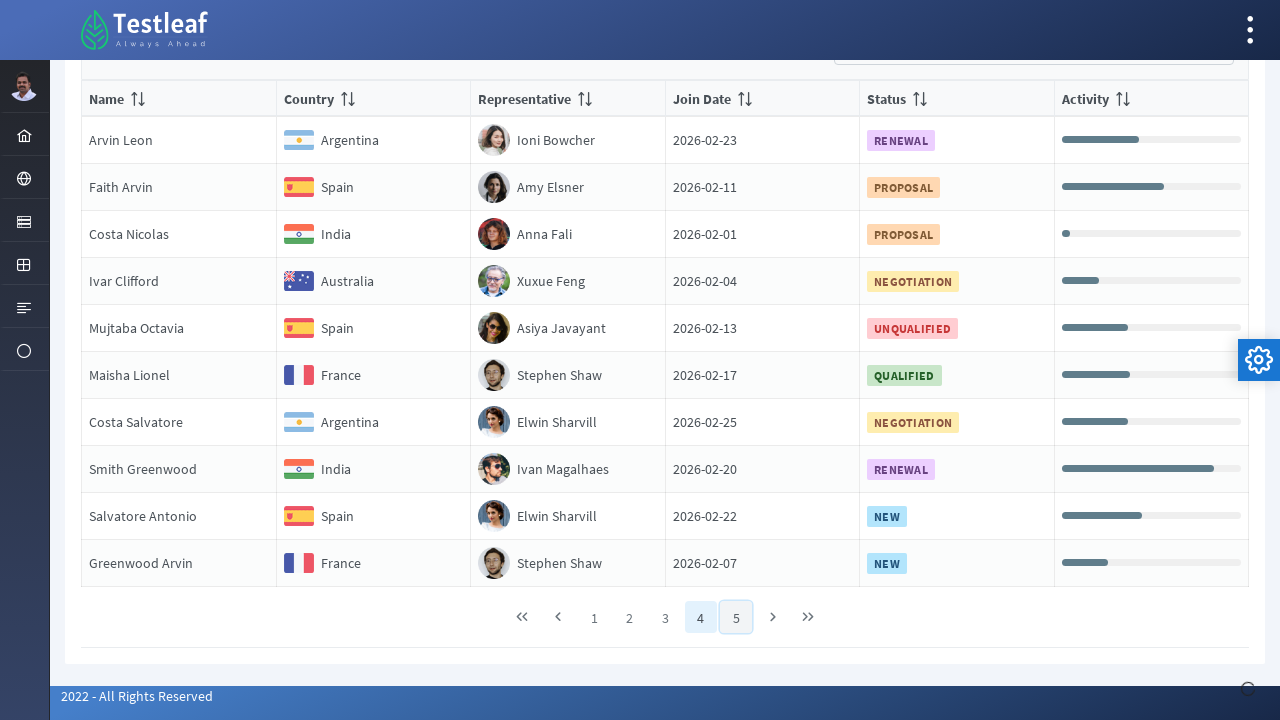

Waited for table on page 5 to load
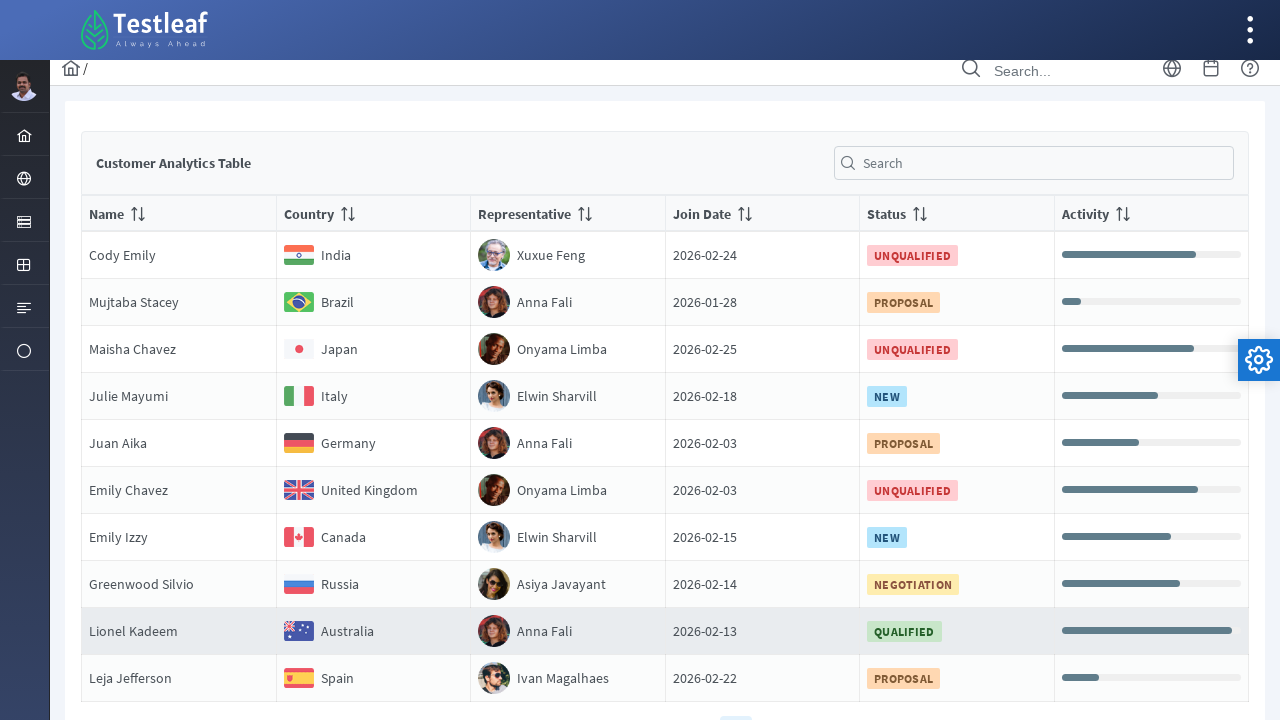

Retrieved all rows from table on page 5
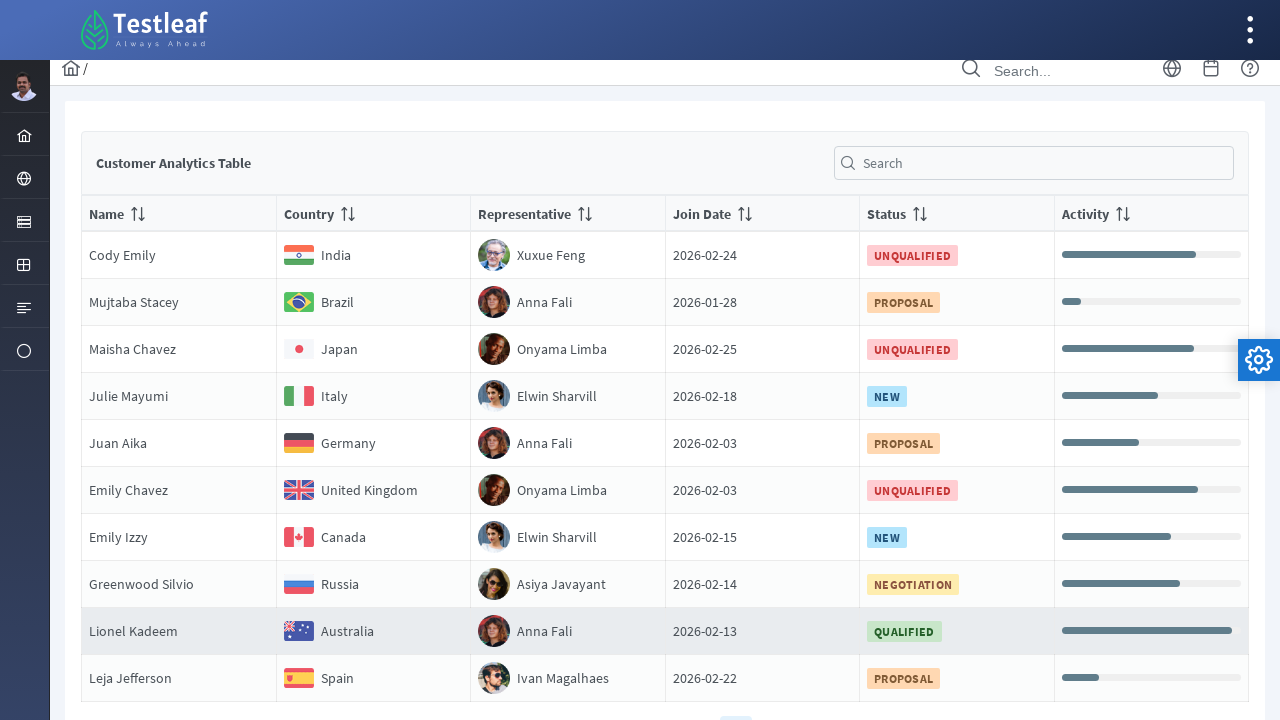

Retrieved country name from row 1 on page 5: 'India'
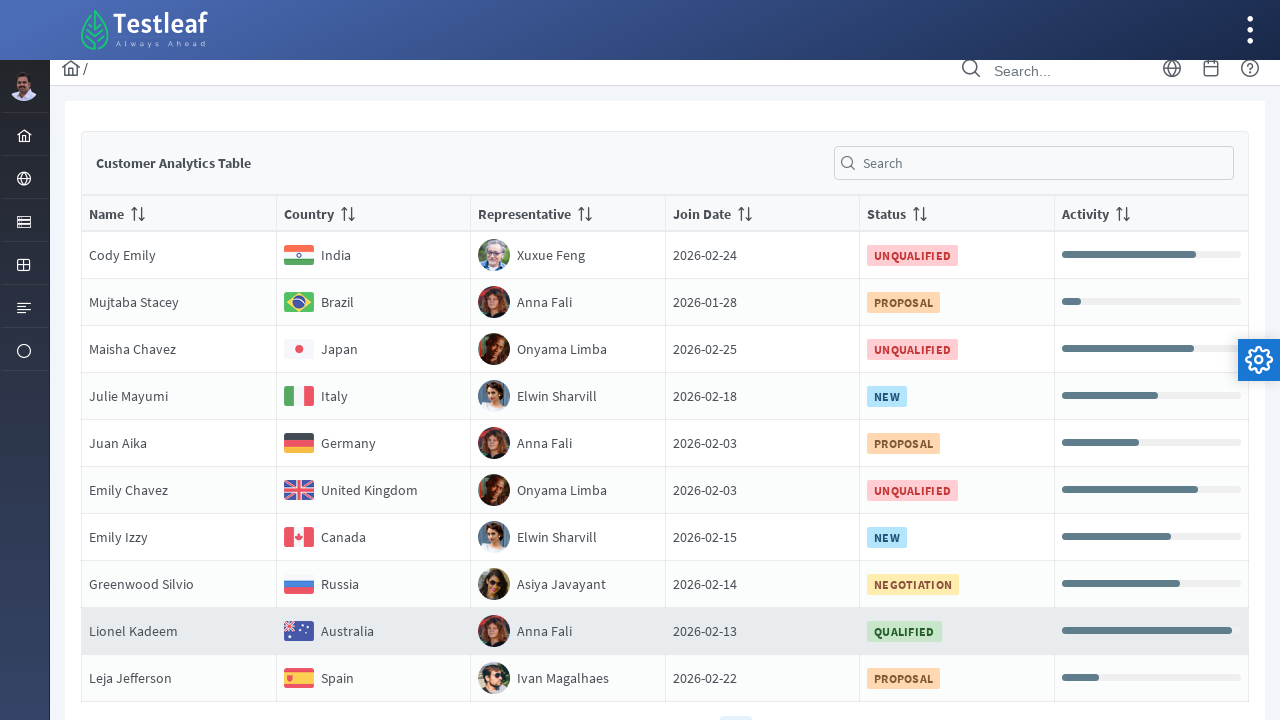

Retrieved country name from row 2 on page 5: 'Brazil'
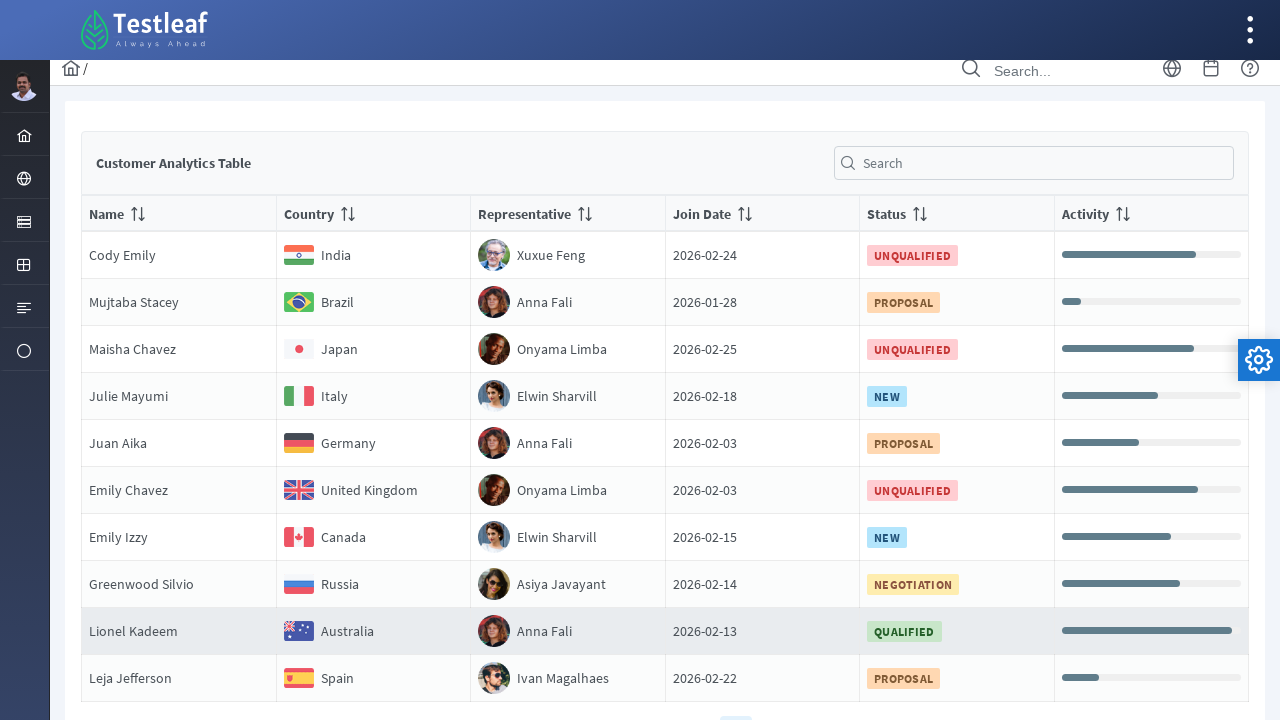

Retrieved country name from row 3 on page 5: 'Japan'
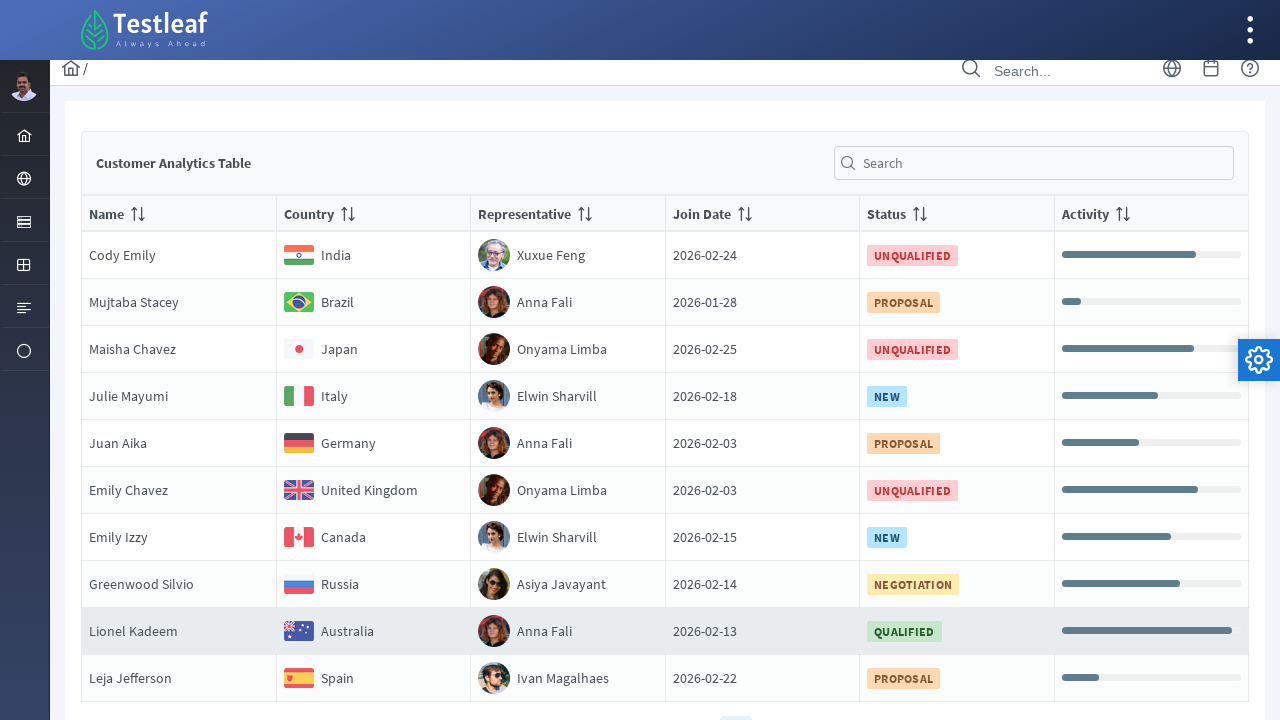

Retrieved country name from row 4 on page 5: 'Italy'
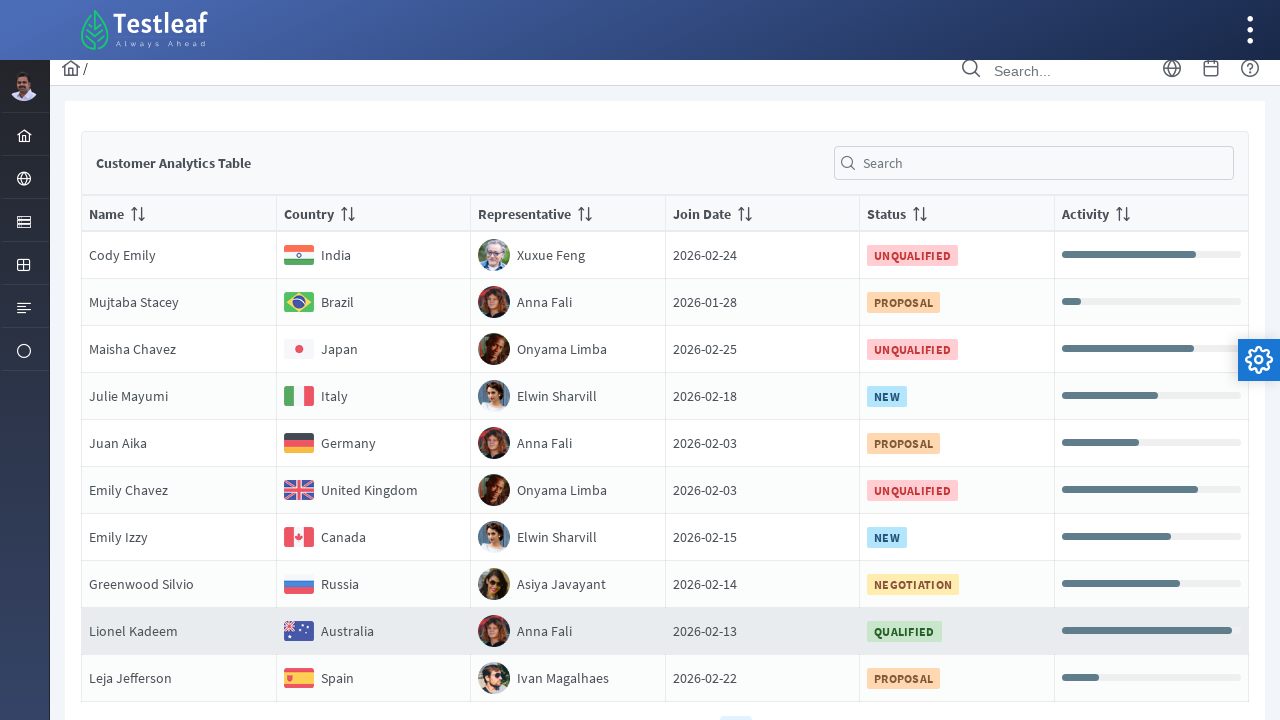

Retrieved country name from row 5 on page 5: 'Germany'
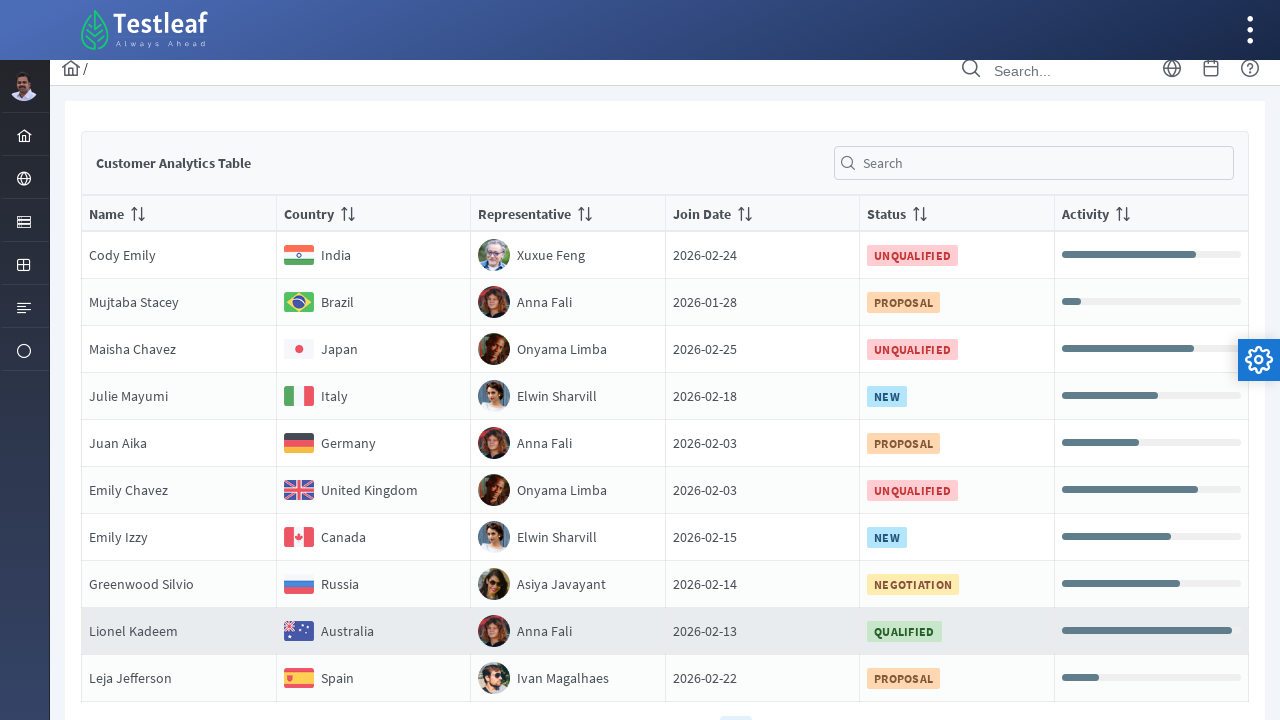

Retrieved country name from row 6 on page 5: 'United Kingdom'
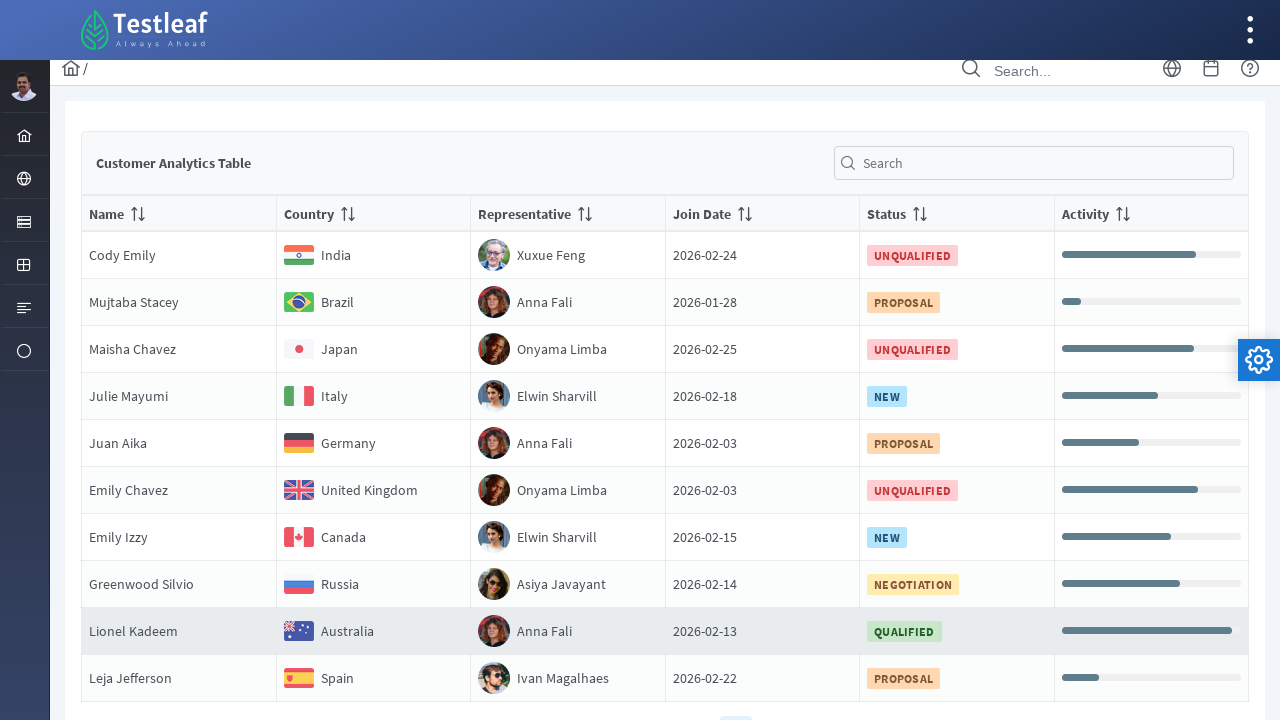

Retrieved country name from row 7 on page 5: 'Canada'
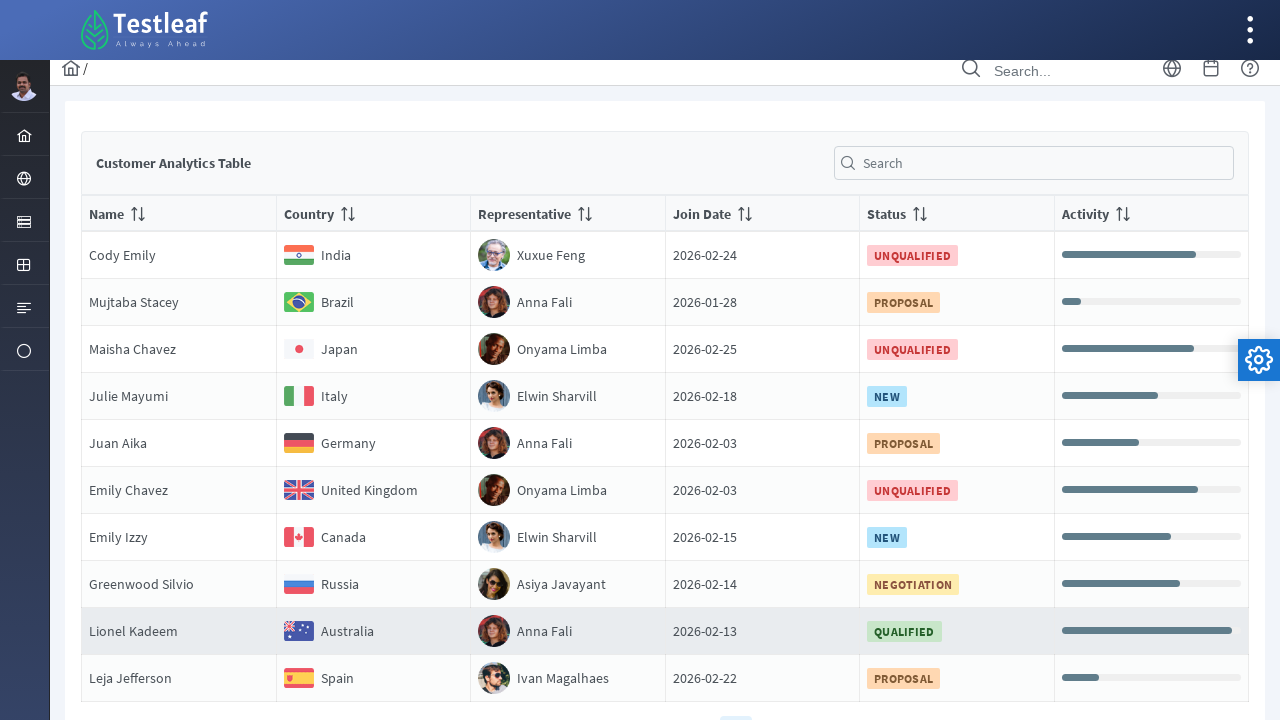

Retrieved country name from row 8 on page 5: 'Russia'
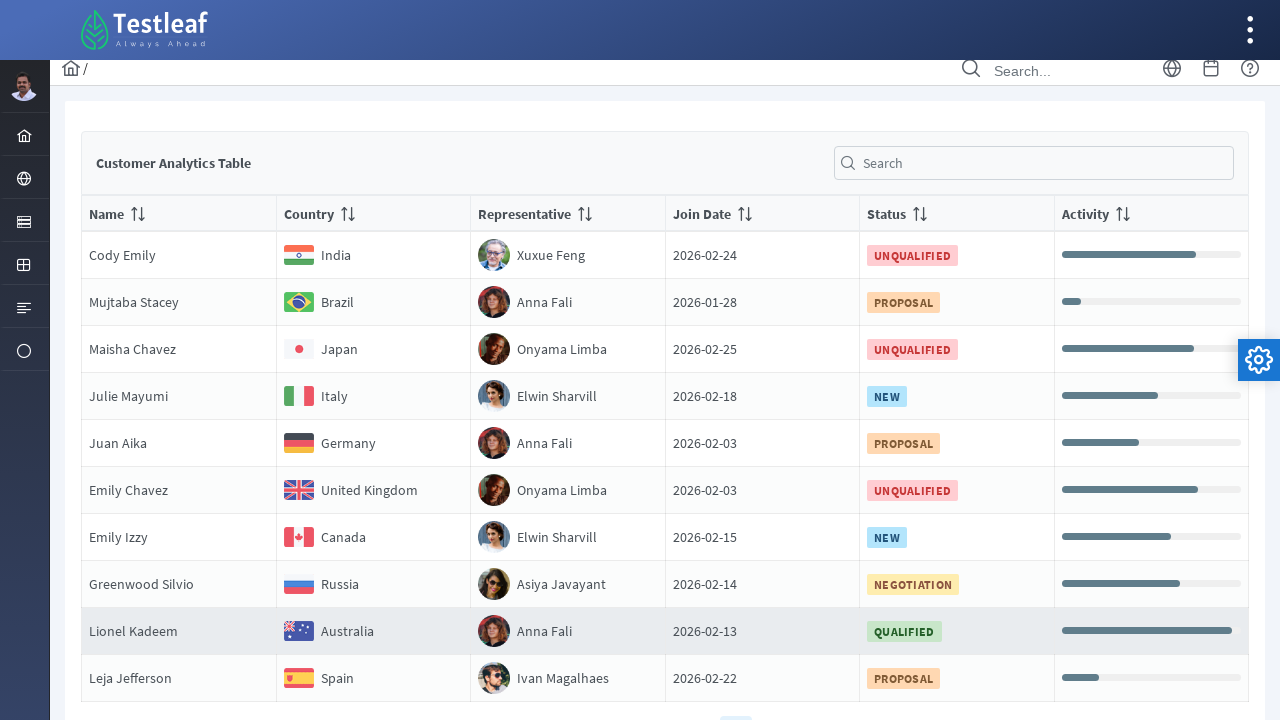

Retrieved country name from row 9 on page 5: 'Australia'
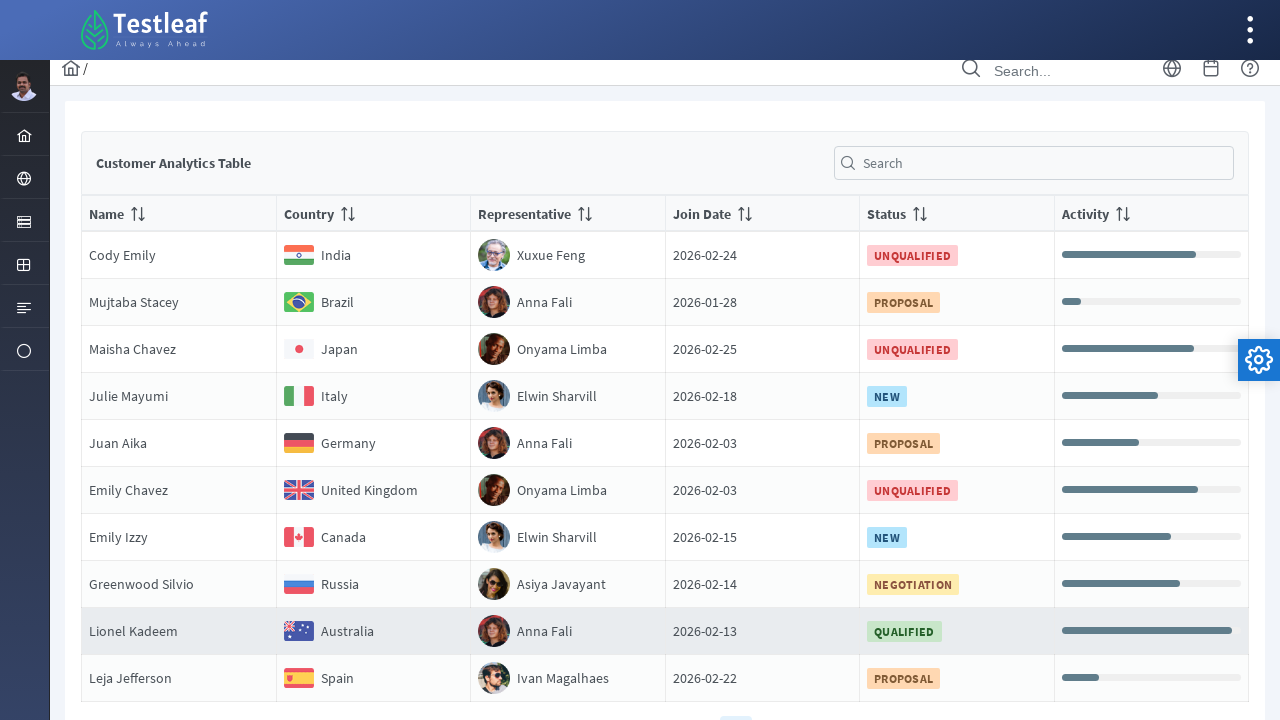

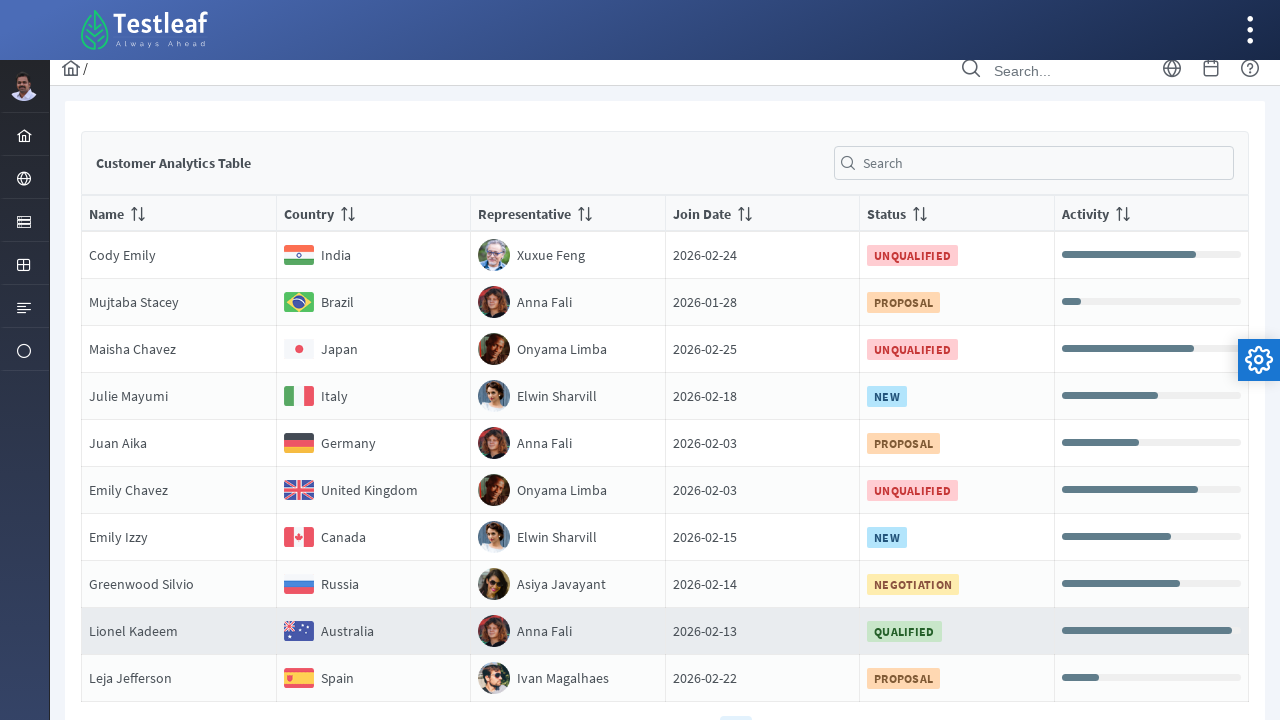